Clicks on each featured category link and collects page titles, then navigates back to verify navigation works

Starting URL: https://www.webstaurantstore.com/

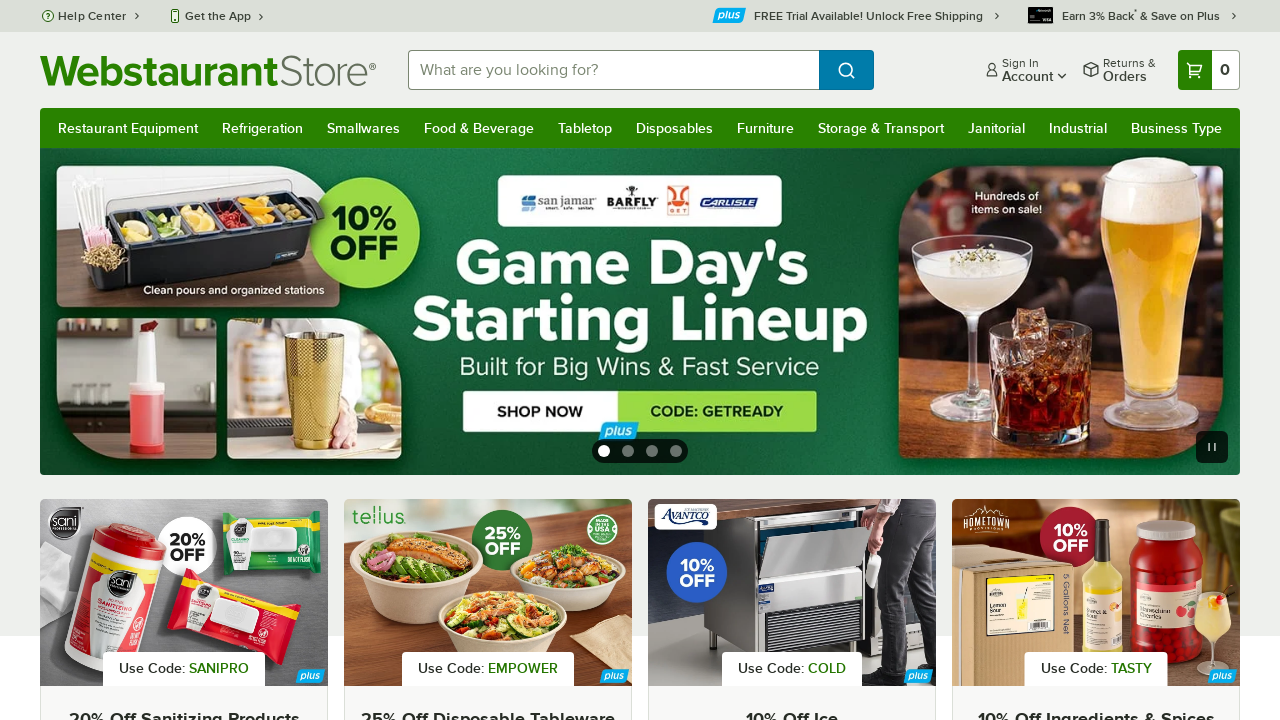

Waited for featured categories to load
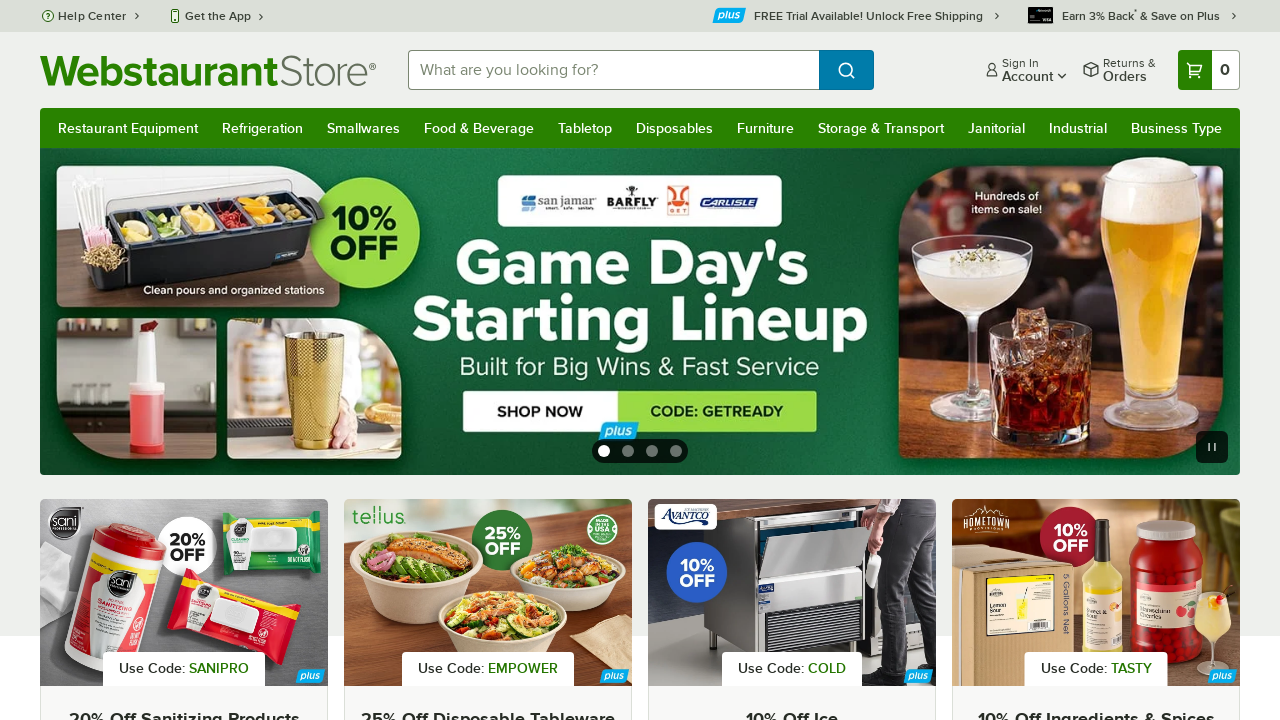

Found 18 featured category links
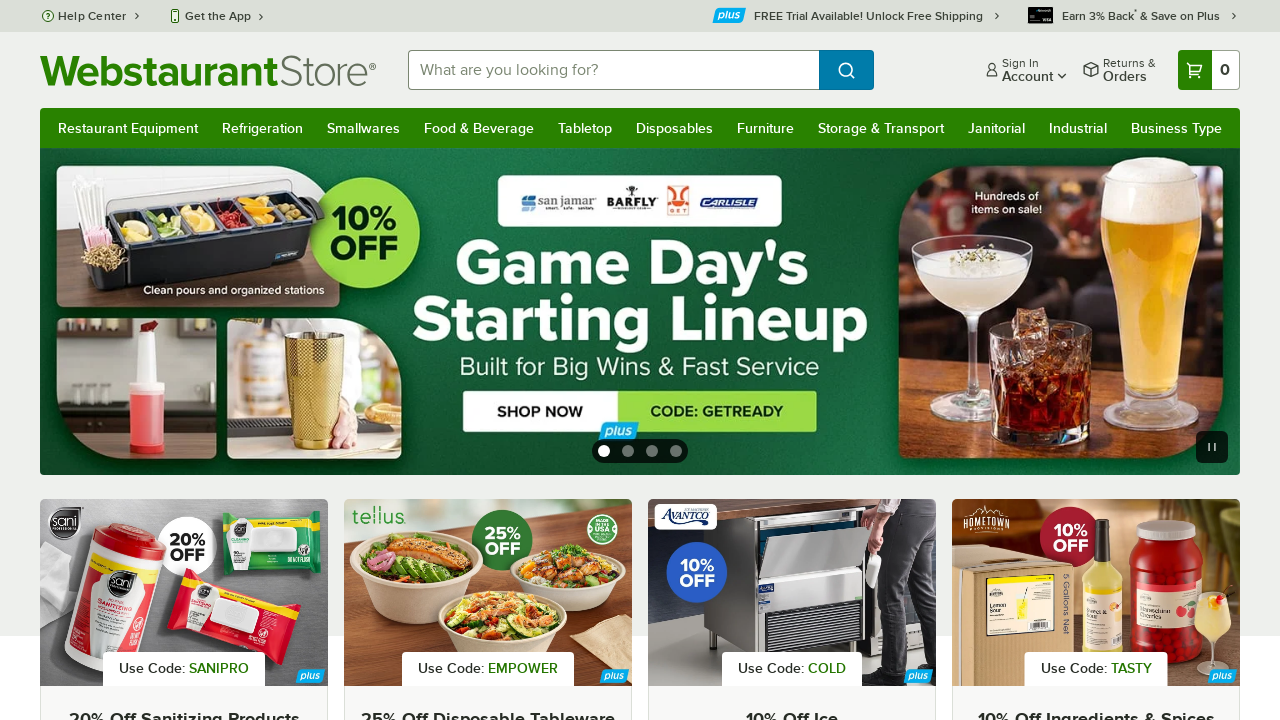

Clicked on category link #1 at (135, 361) on li.text-center.mb-8.group >> nth=0
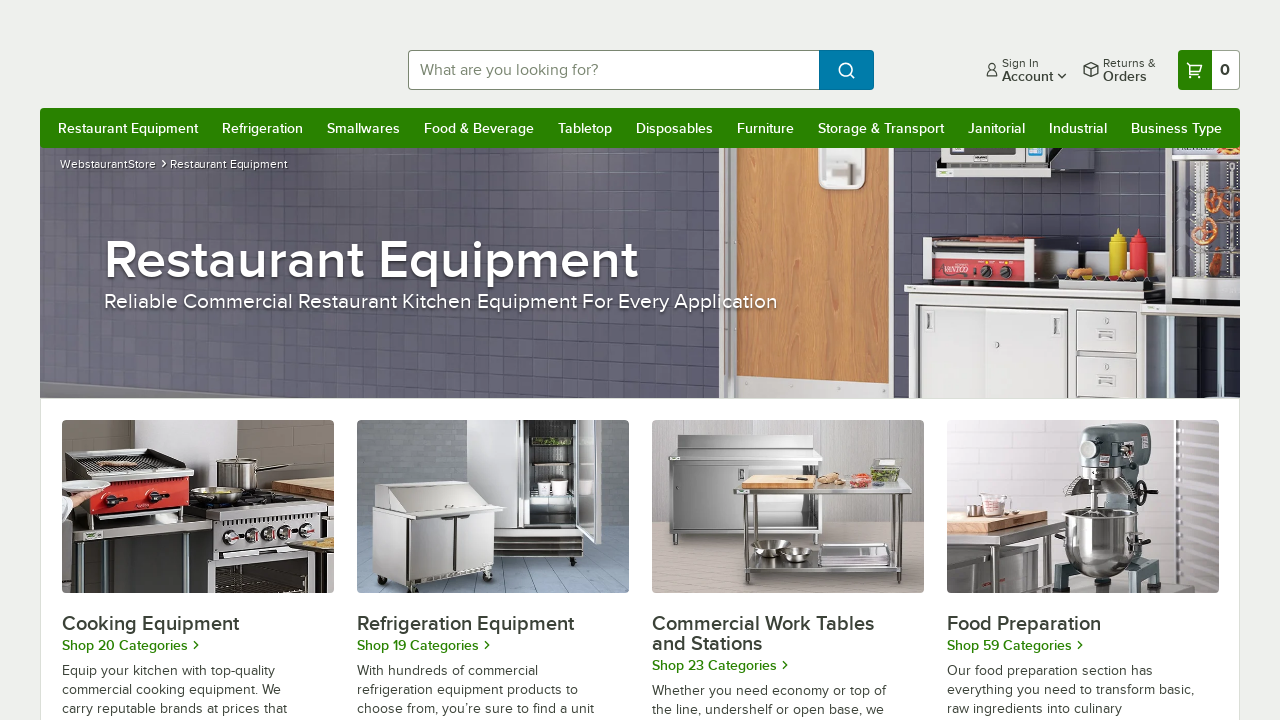

Category page loaded
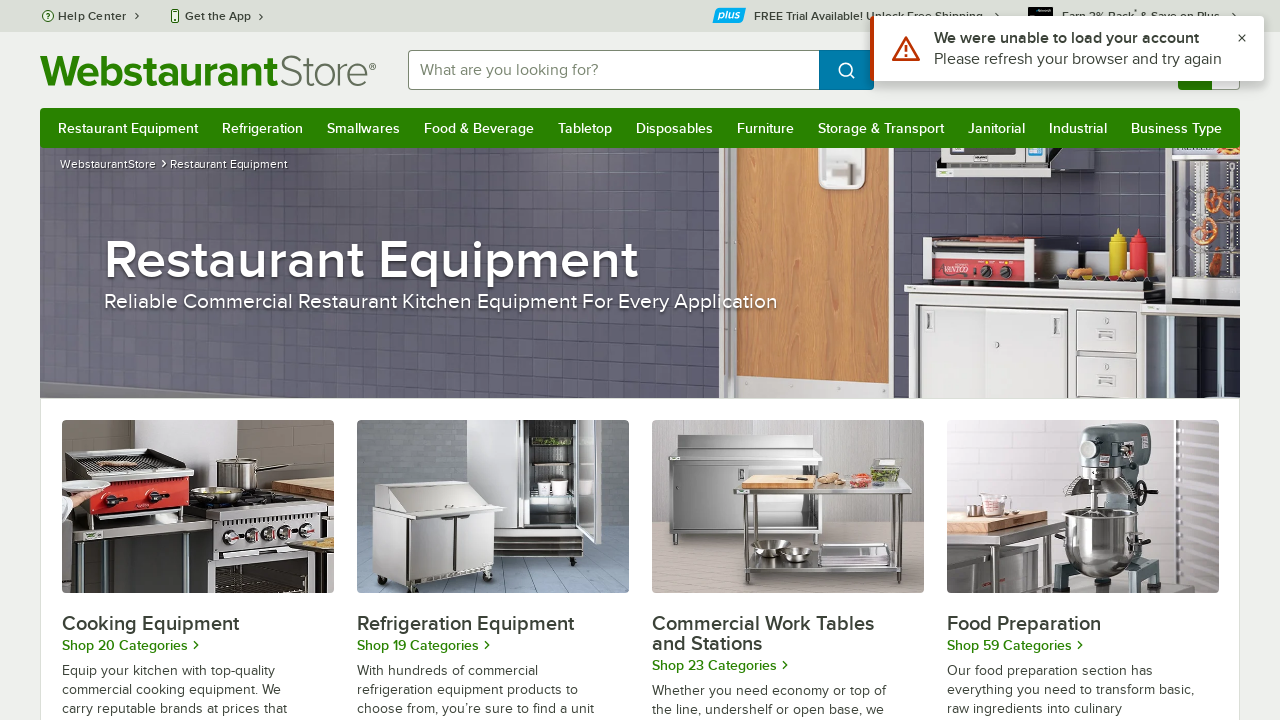

Collected page title: Commercial Restaurant Equipment - WebstaurantStore
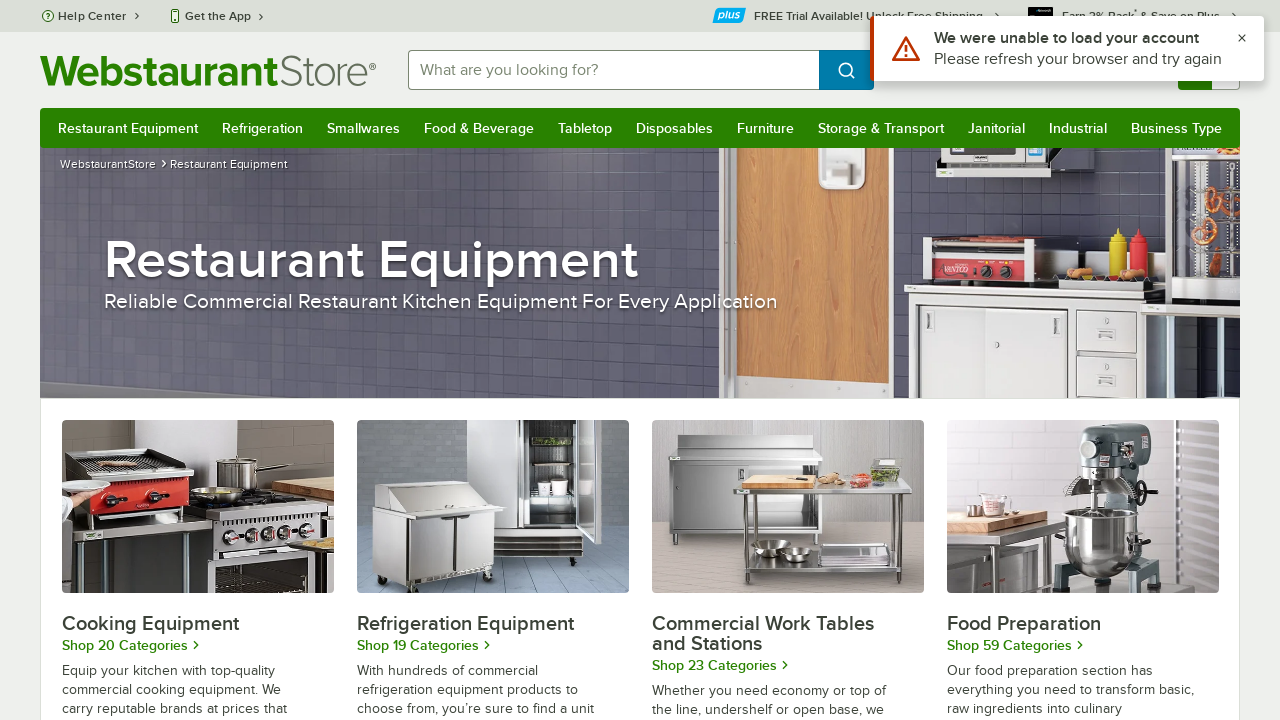

Navigated back to featured categories page
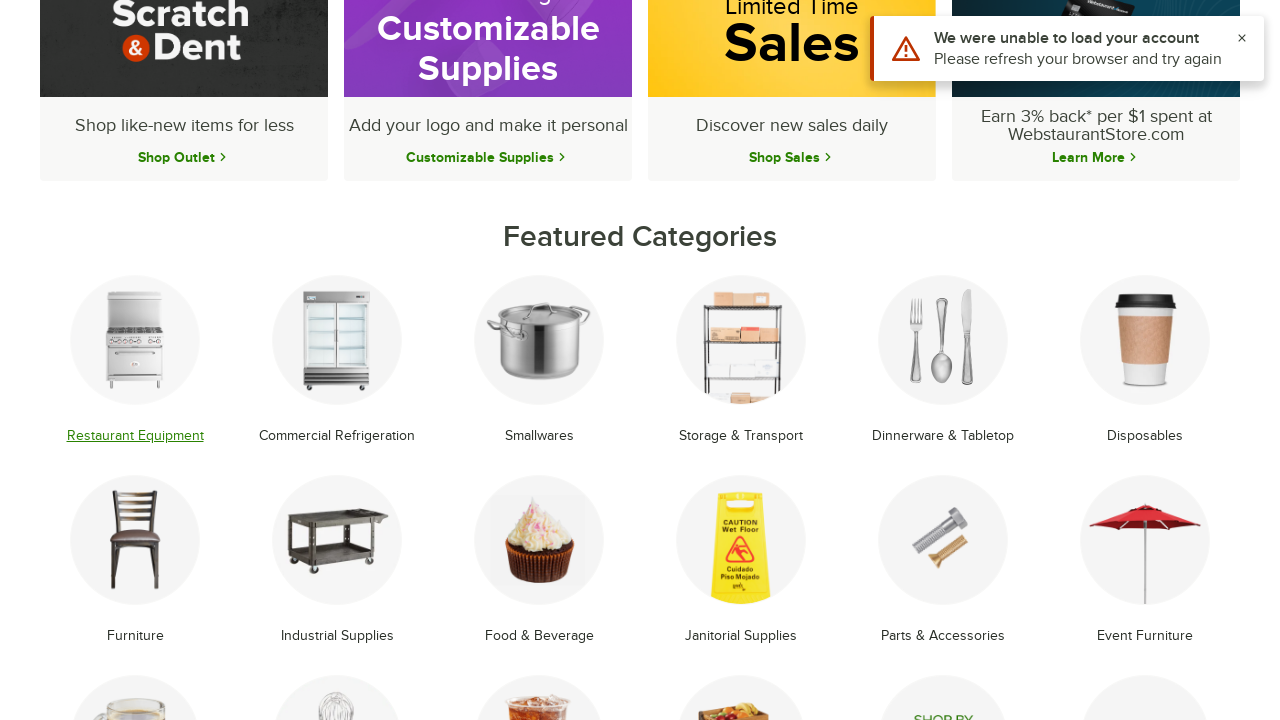

Reloaded featured categories page
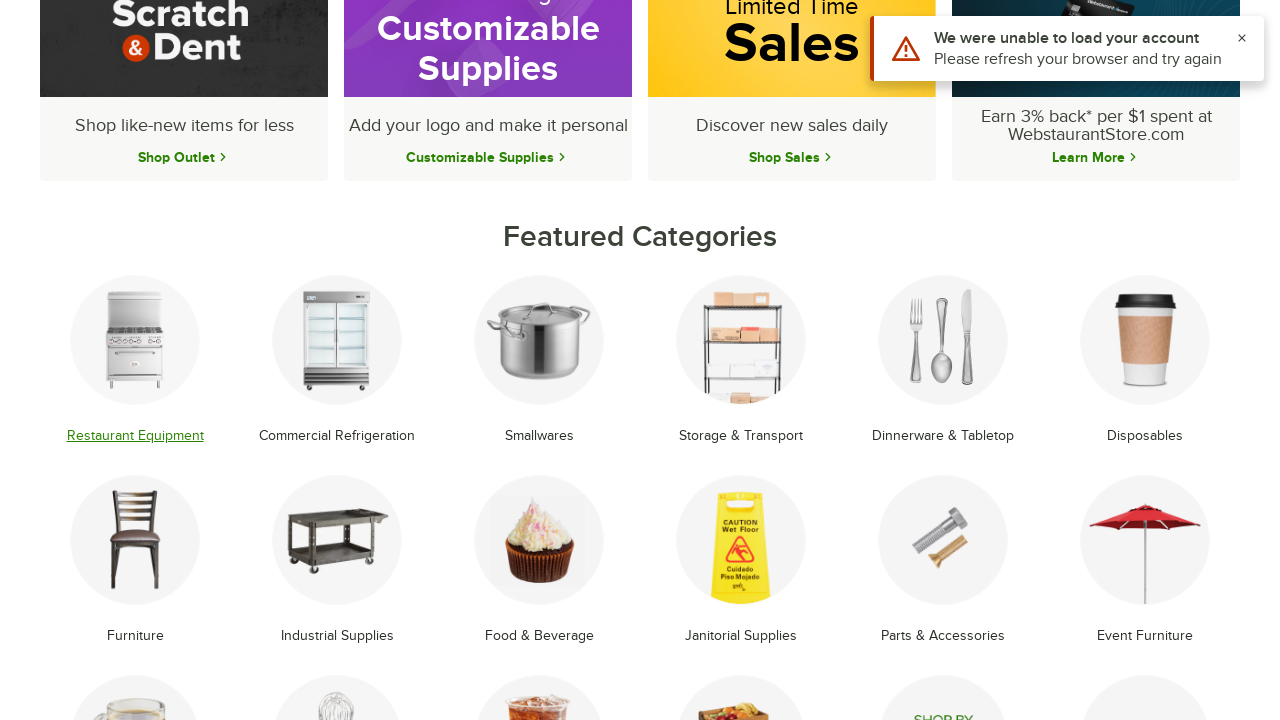

Featured categories reloaded and ready
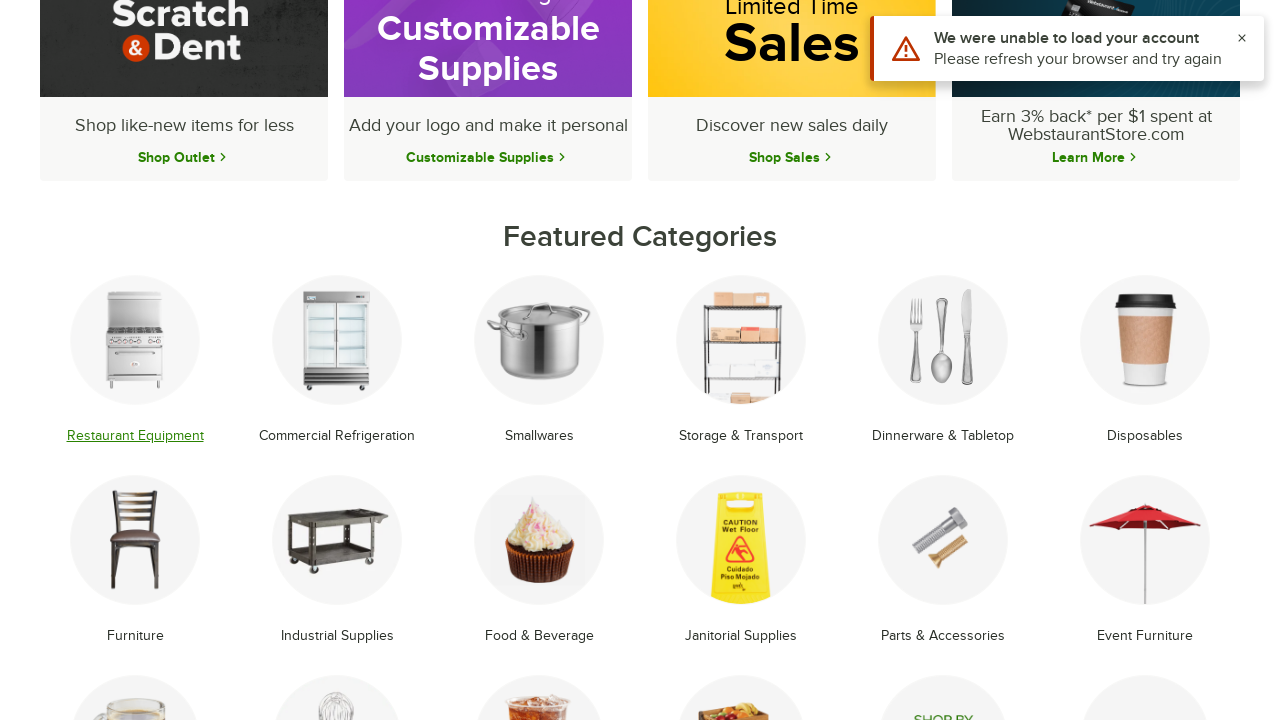

Clicked on category link #2 at (337, 361) on li.text-center.mb-8.group >> nth=1
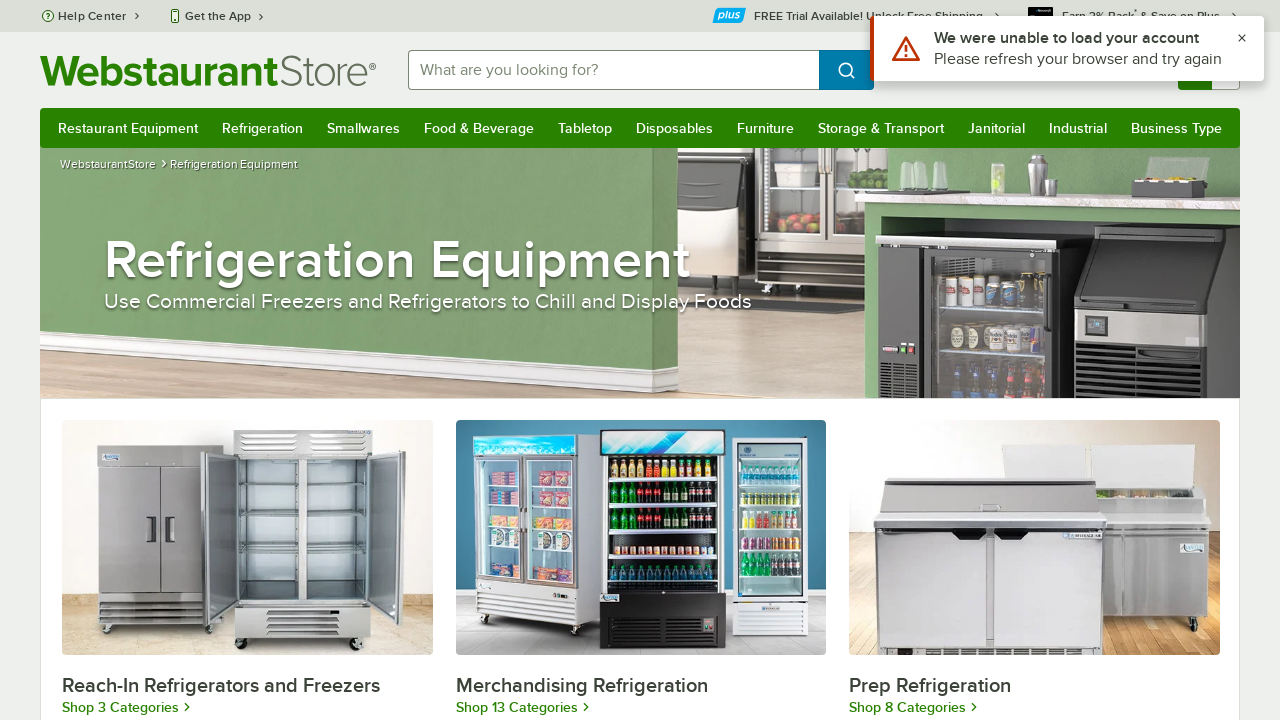

Category page loaded
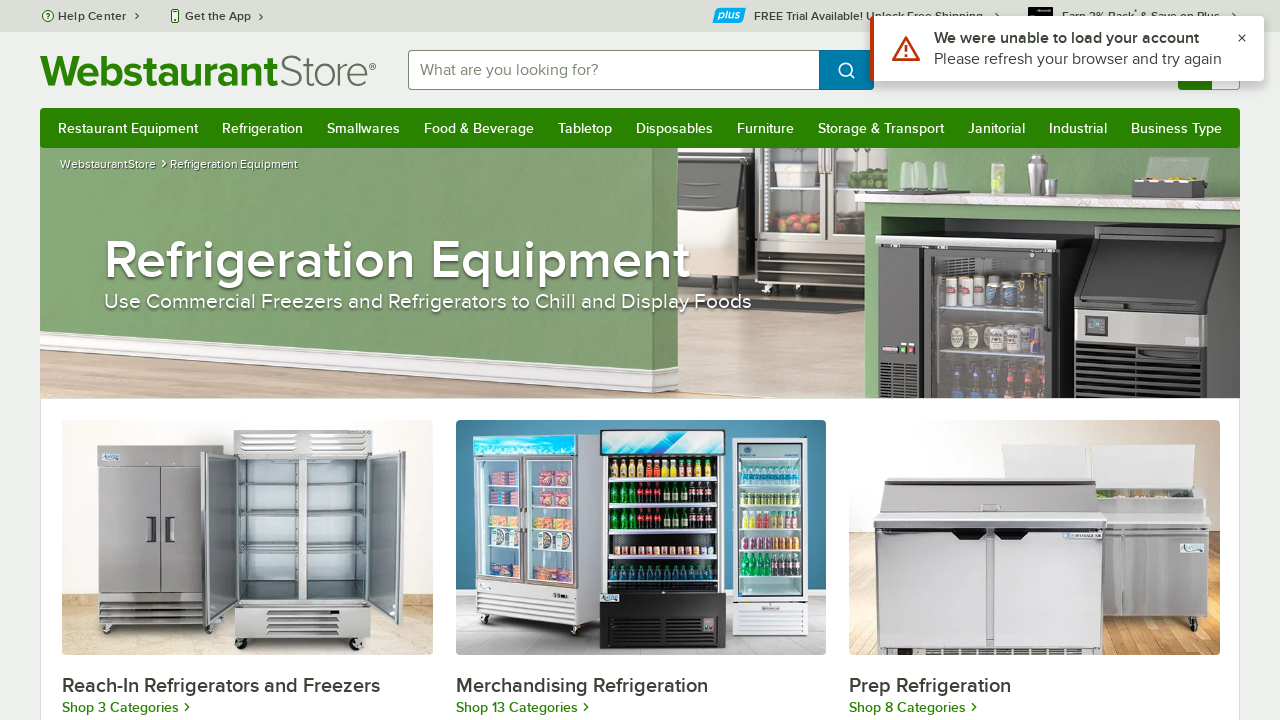

Collected page title: Commercial Refrigerators & Freezer Units - WebstaurantStore
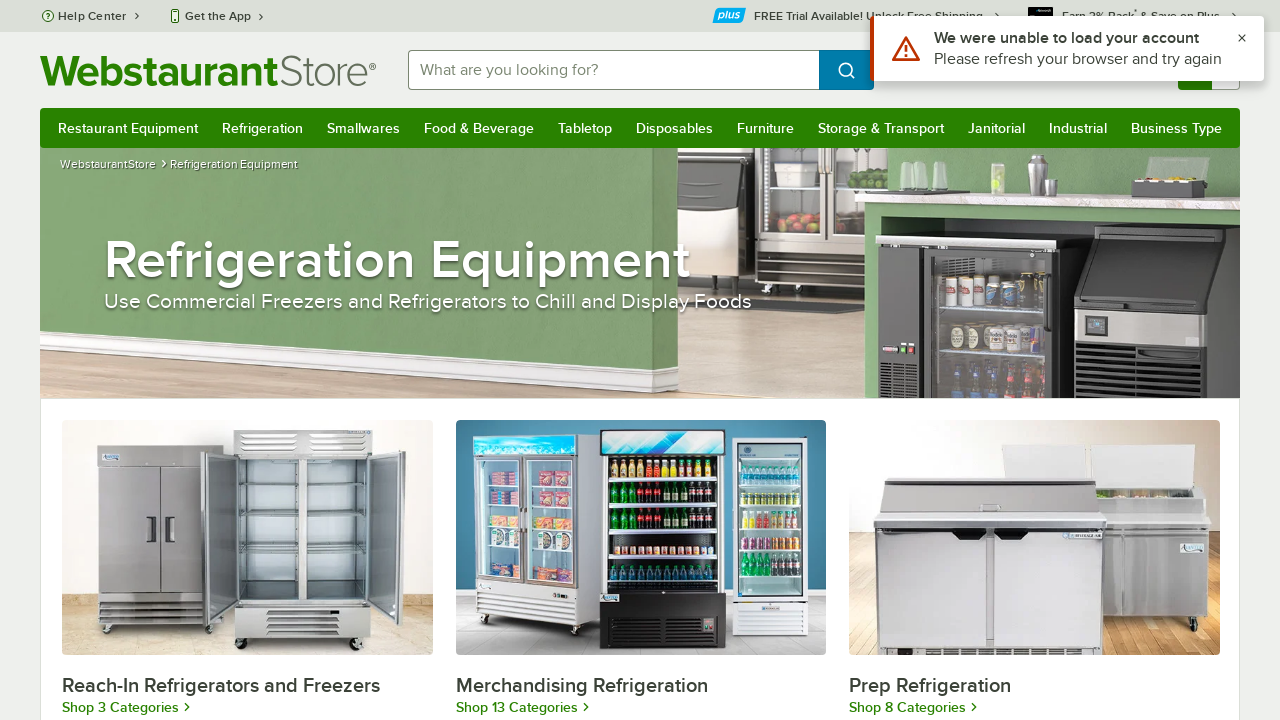

Navigated back to featured categories page
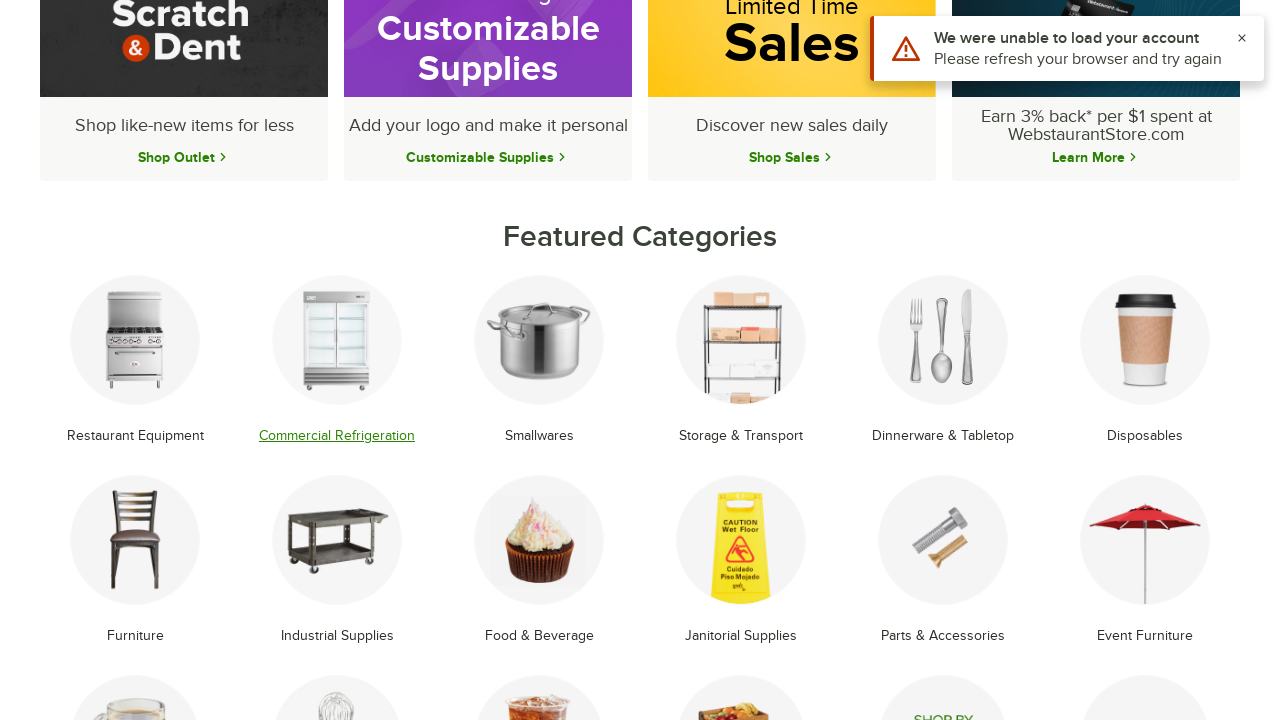

Reloaded featured categories page
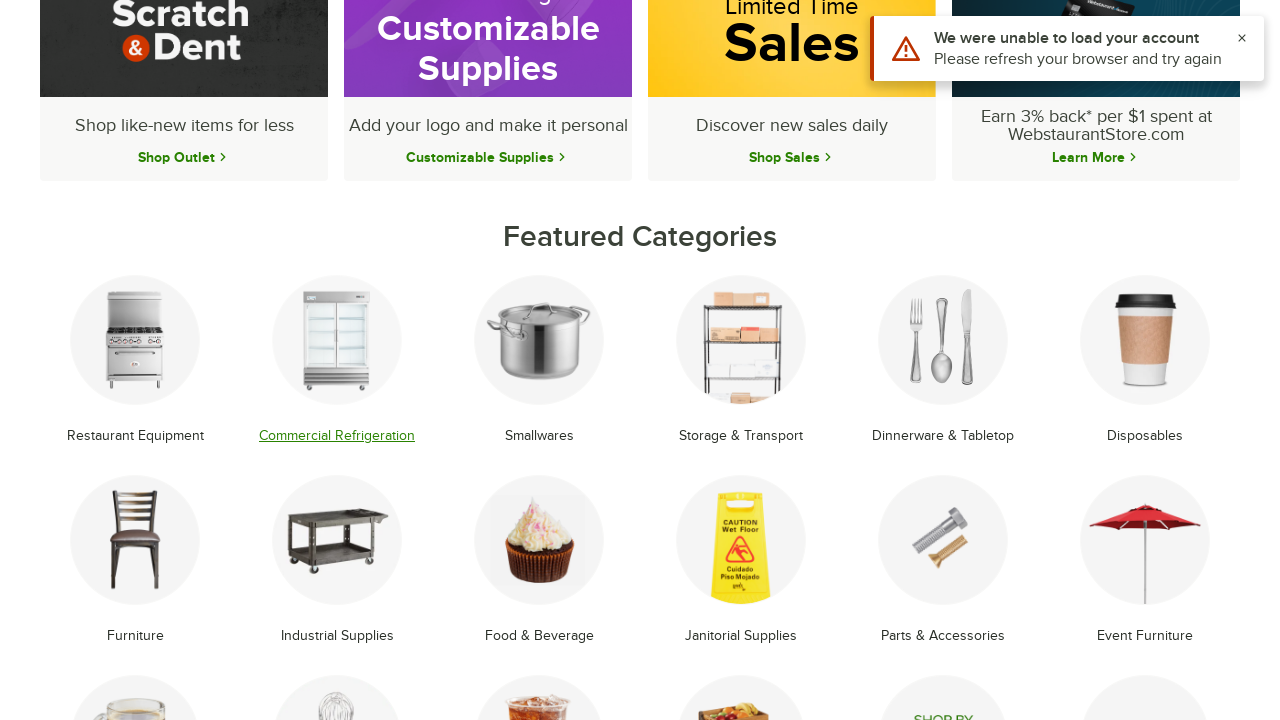

Featured categories reloaded and ready
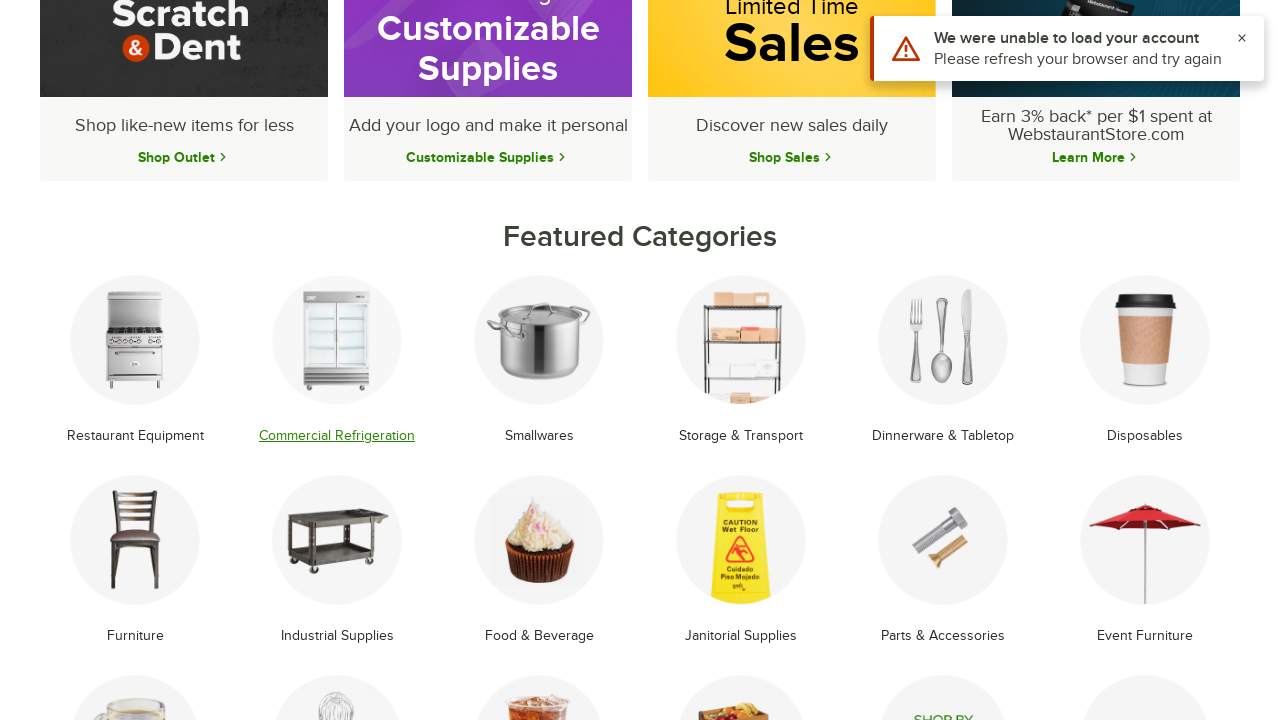

Clicked on category link #3 at (539, 361) on li.text-center.mb-8.group >> nth=2
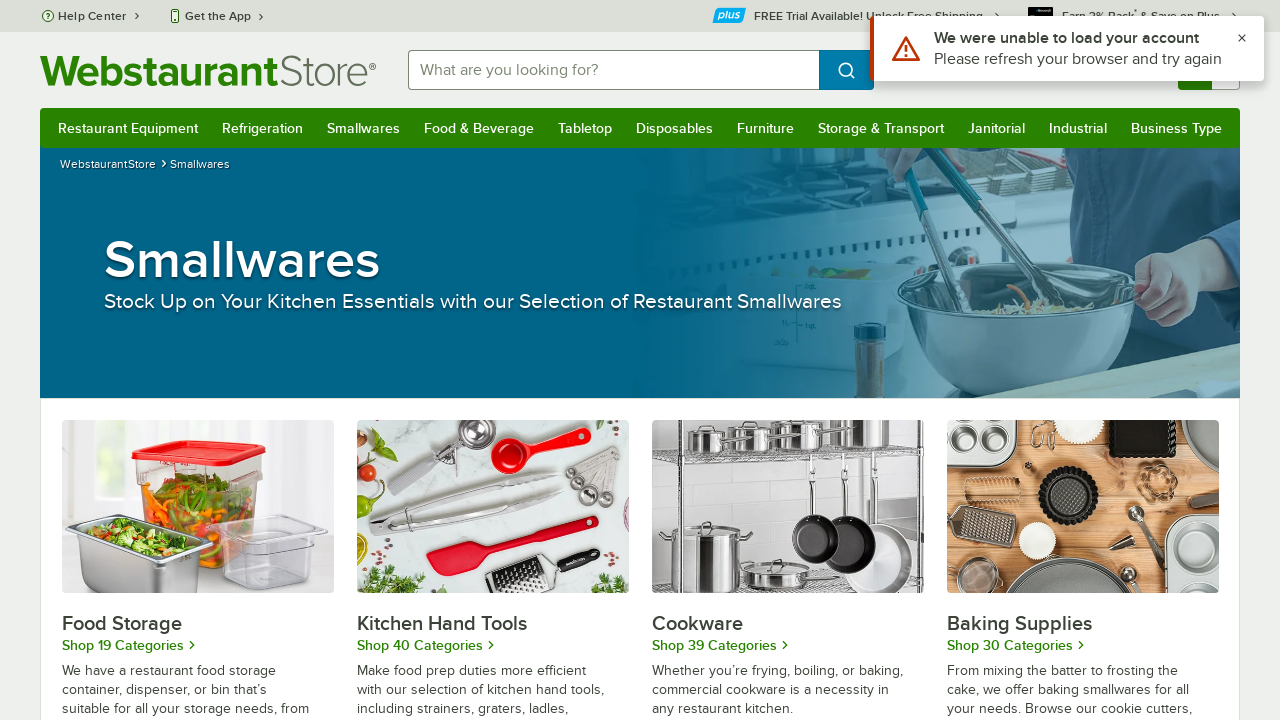

Category page loaded
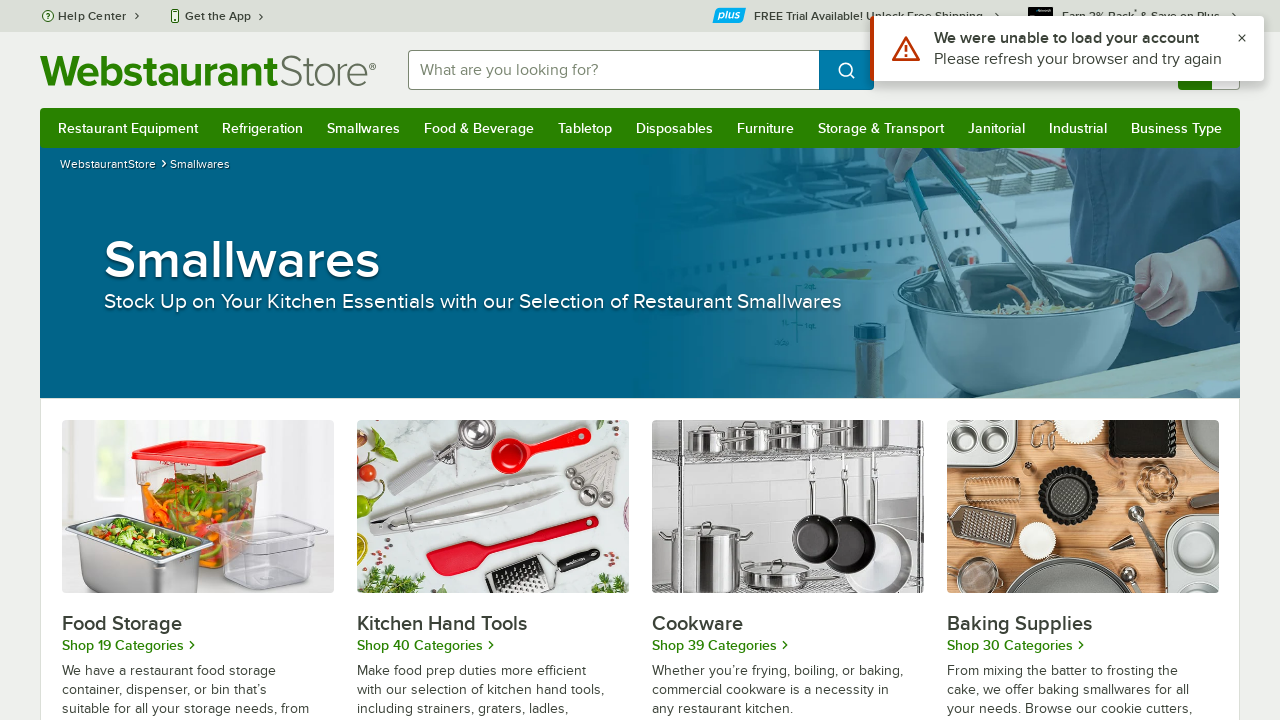

Collected page title: Smallwares: Cooking Tools & Supplies | WebstaurantStore
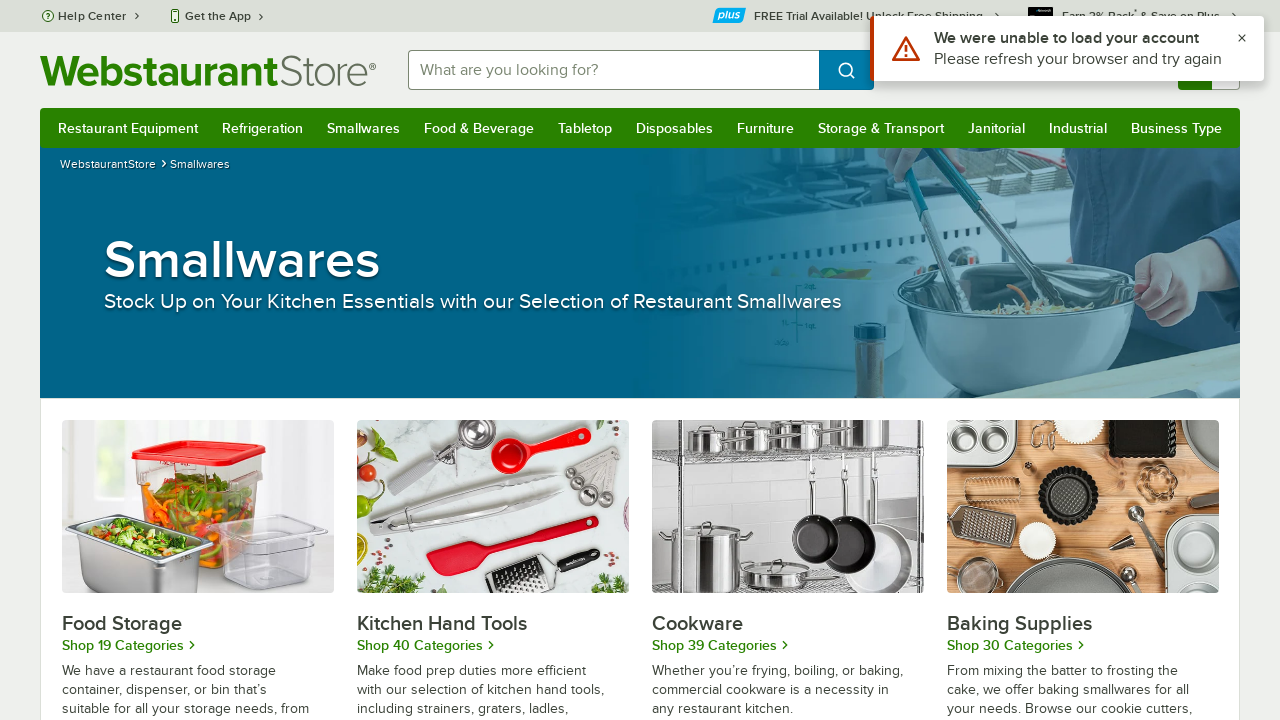

Navigated back to featured categories page
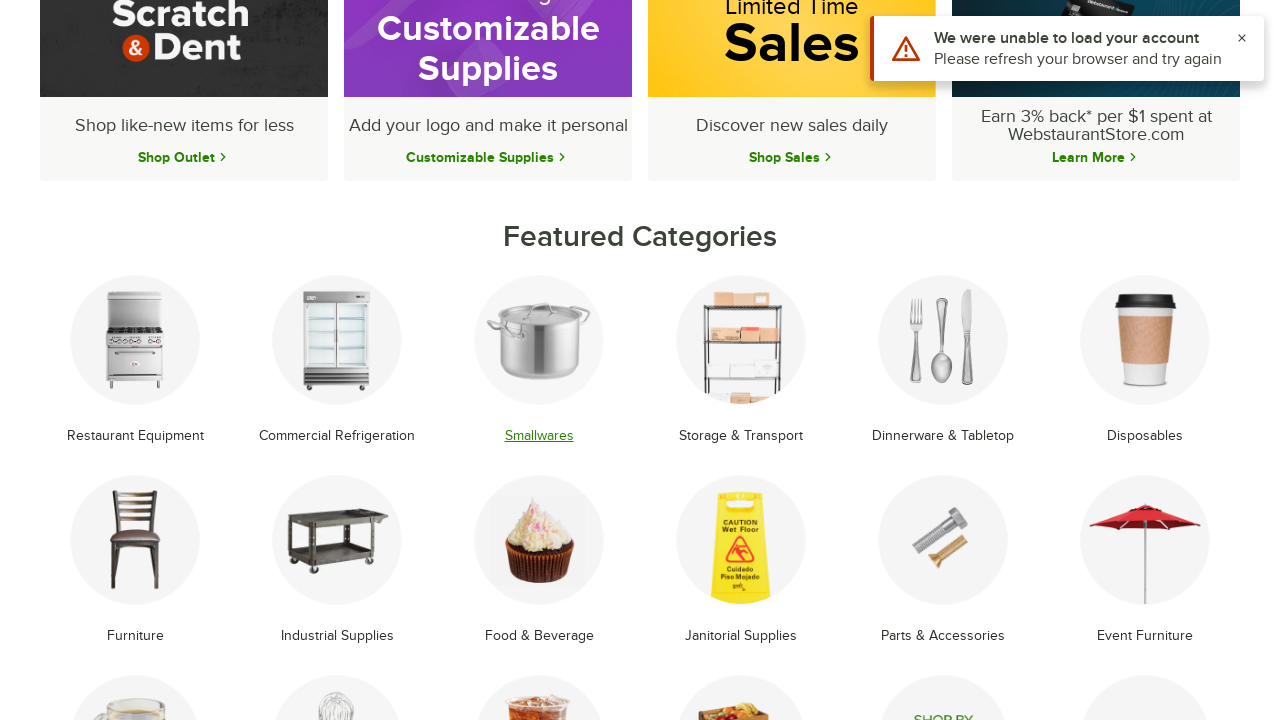

Reloaded featured categories page
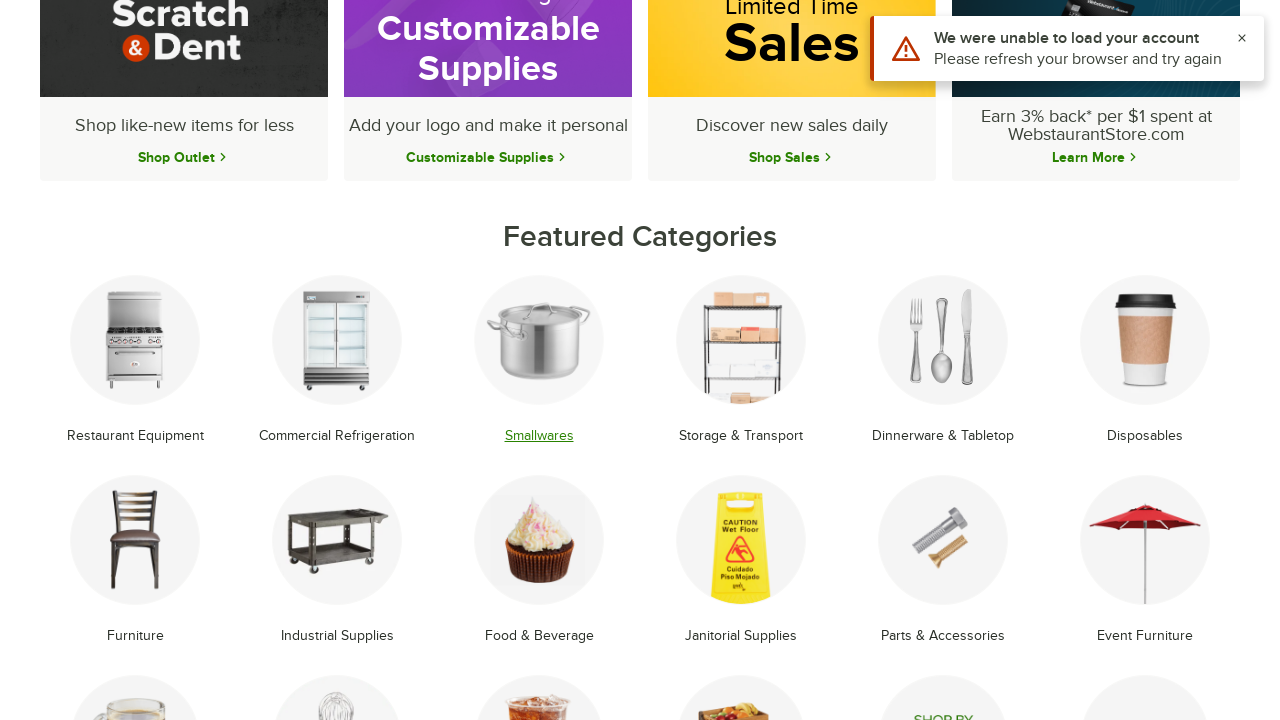

Featured categories reloaded and ready
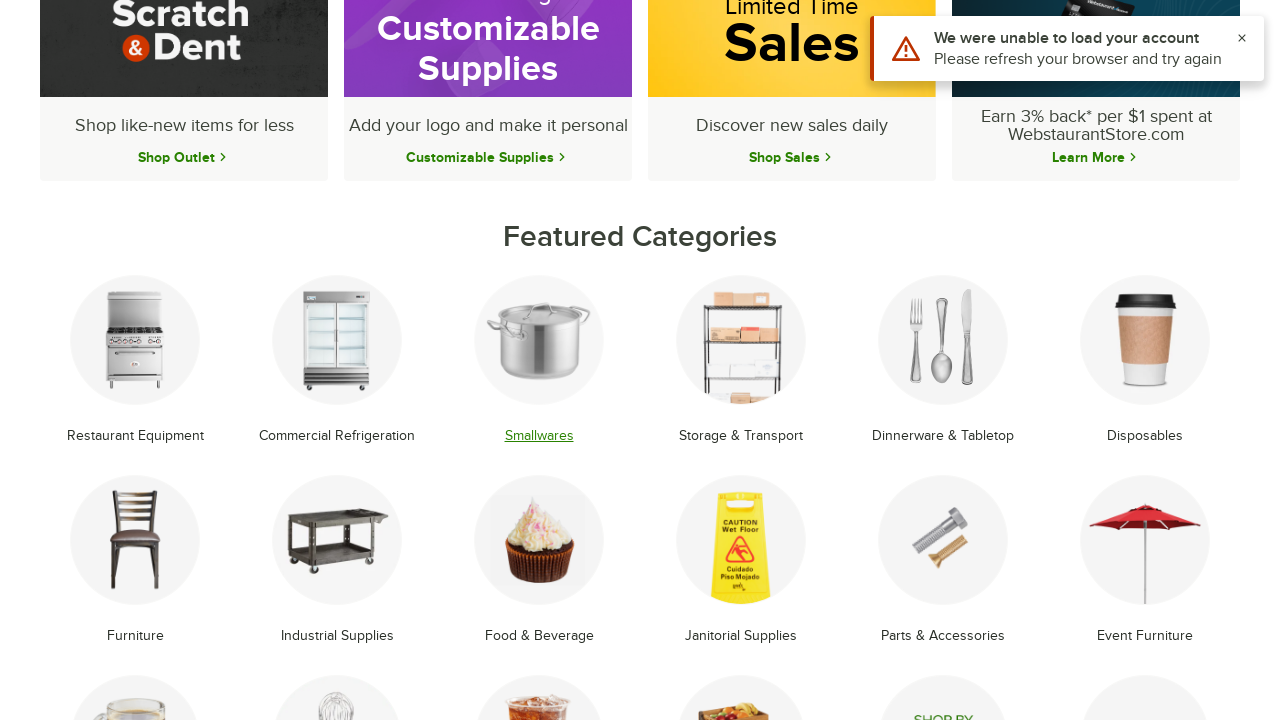

Clicked on category link #4 at (741, 361) on li.text-center.mb-8.group >> nth=3
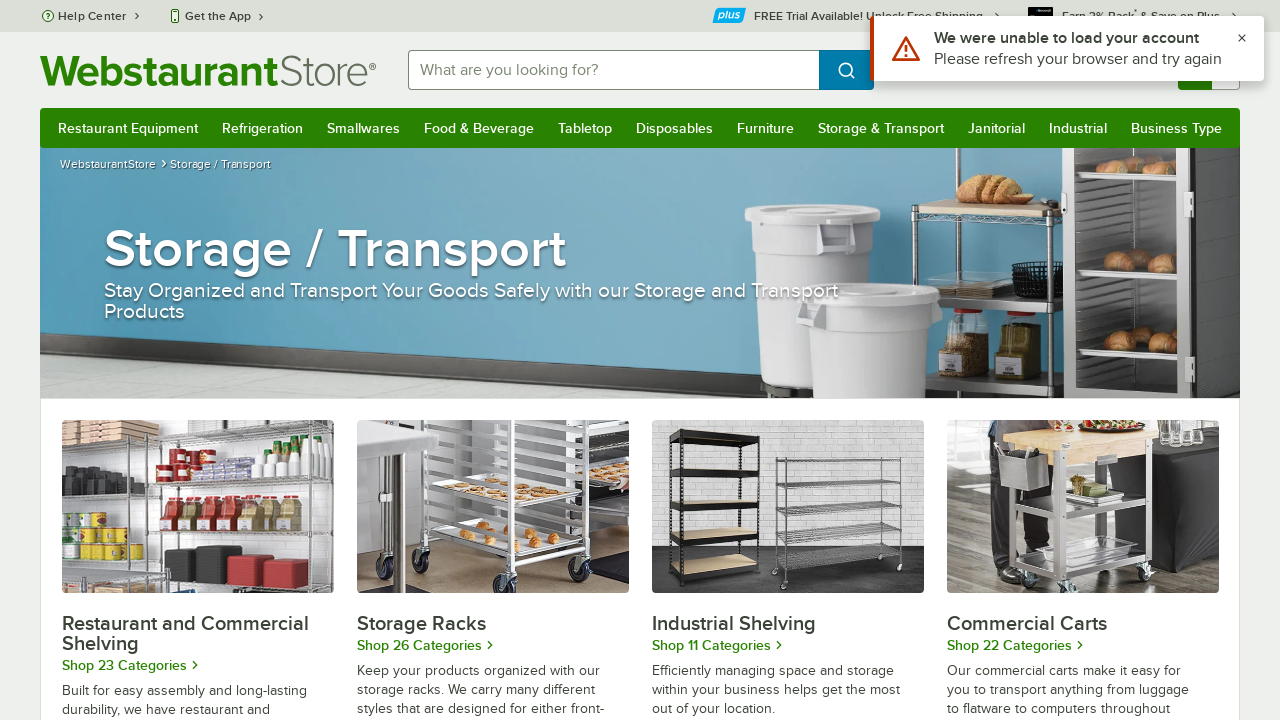

Category page loaded
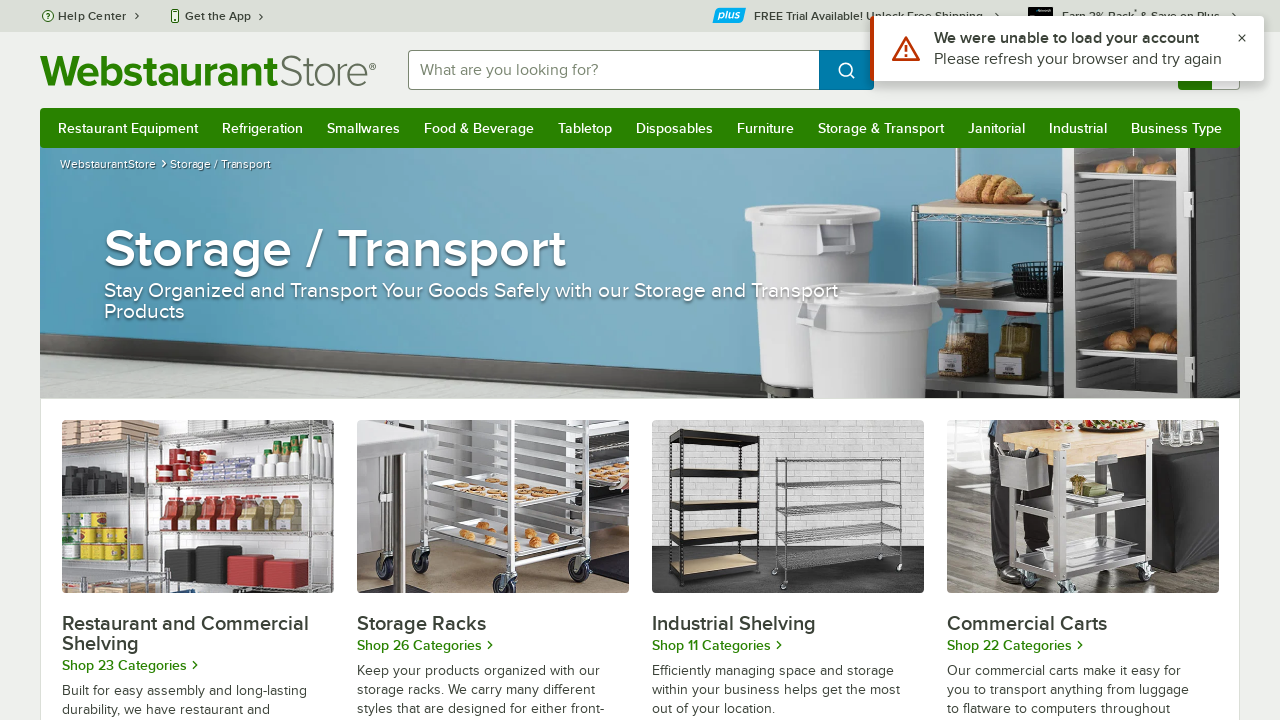

Collected page title: Restaurant Storage: Shelving, Food Storage, & More
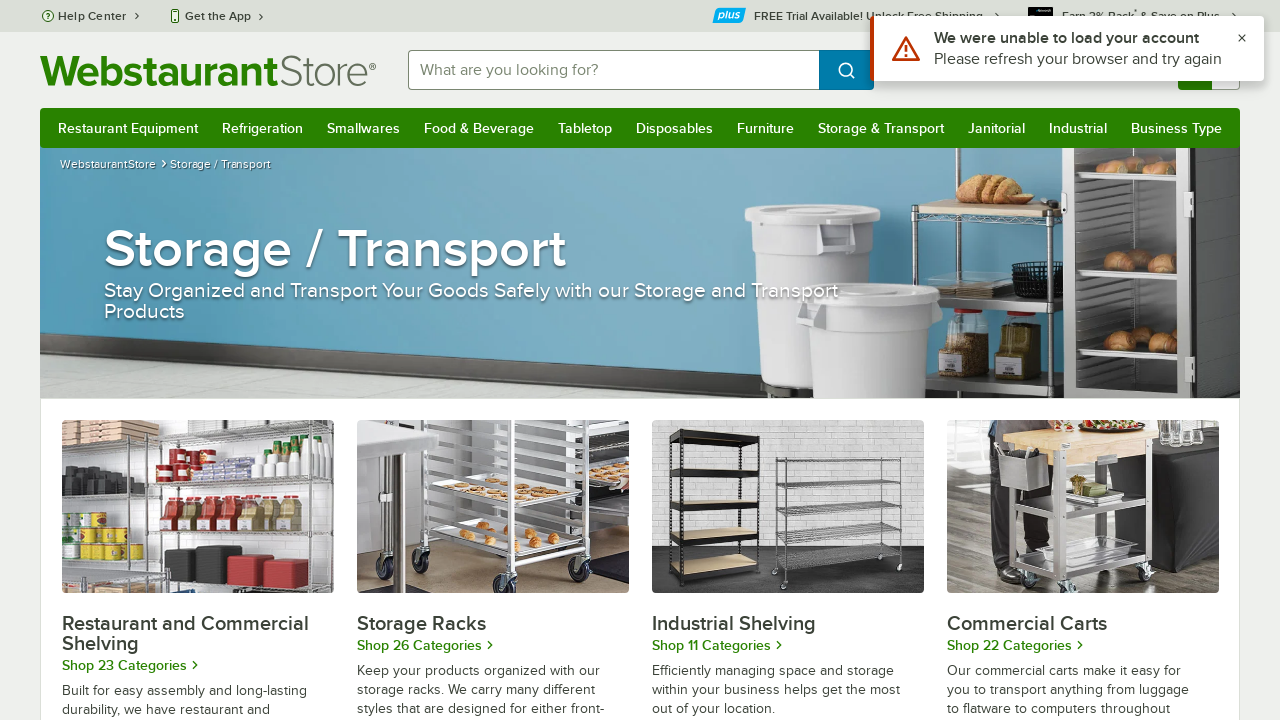

Navigated back to featured categories page
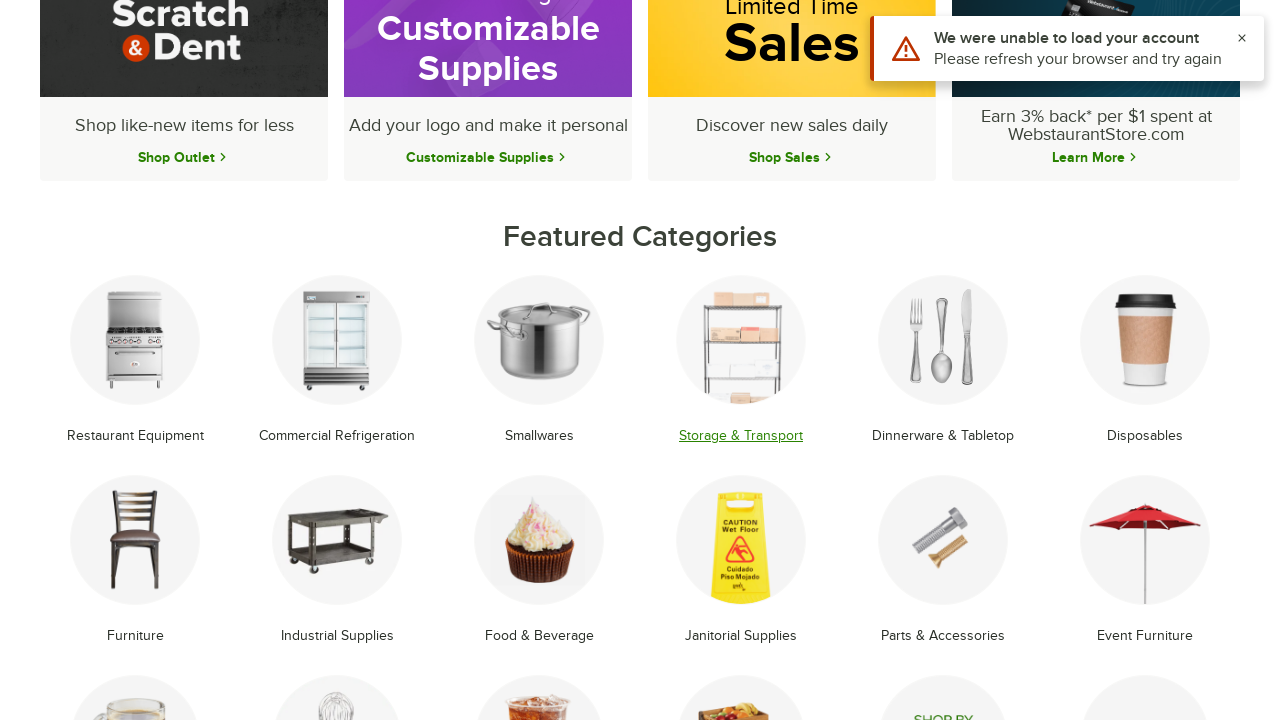

Reloaded featured categories page
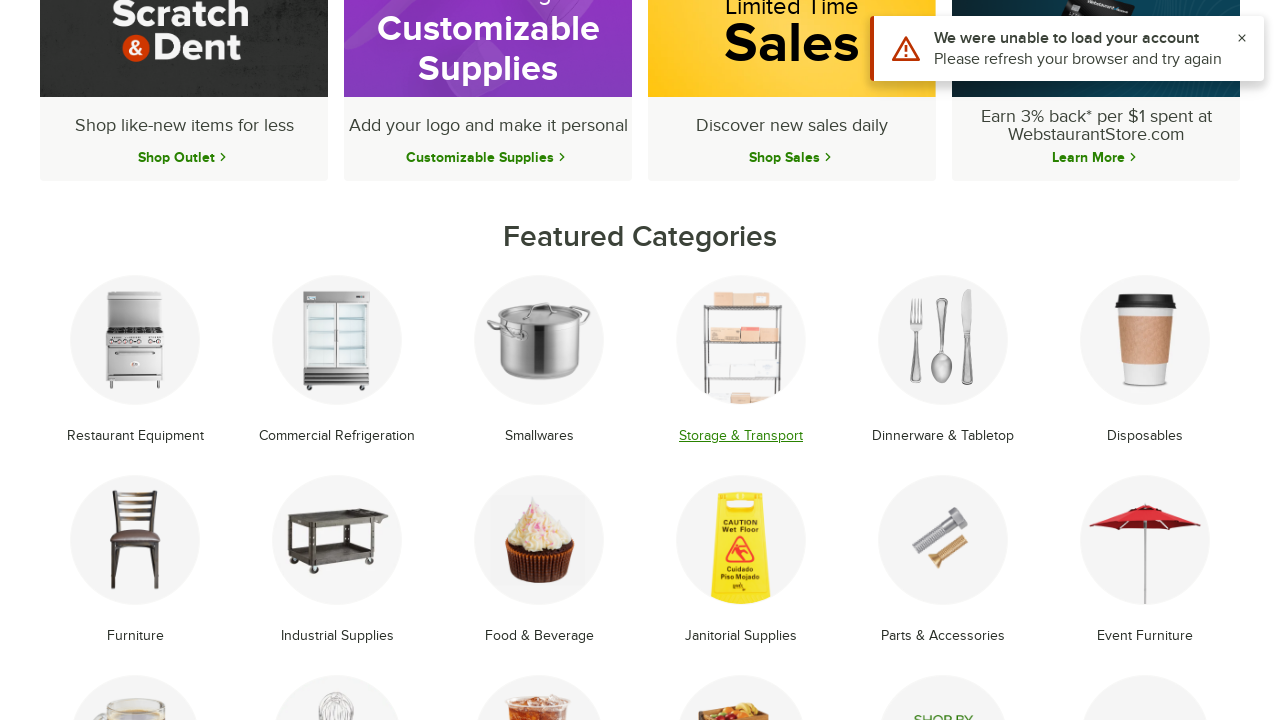

Featured categories reloaded and ready
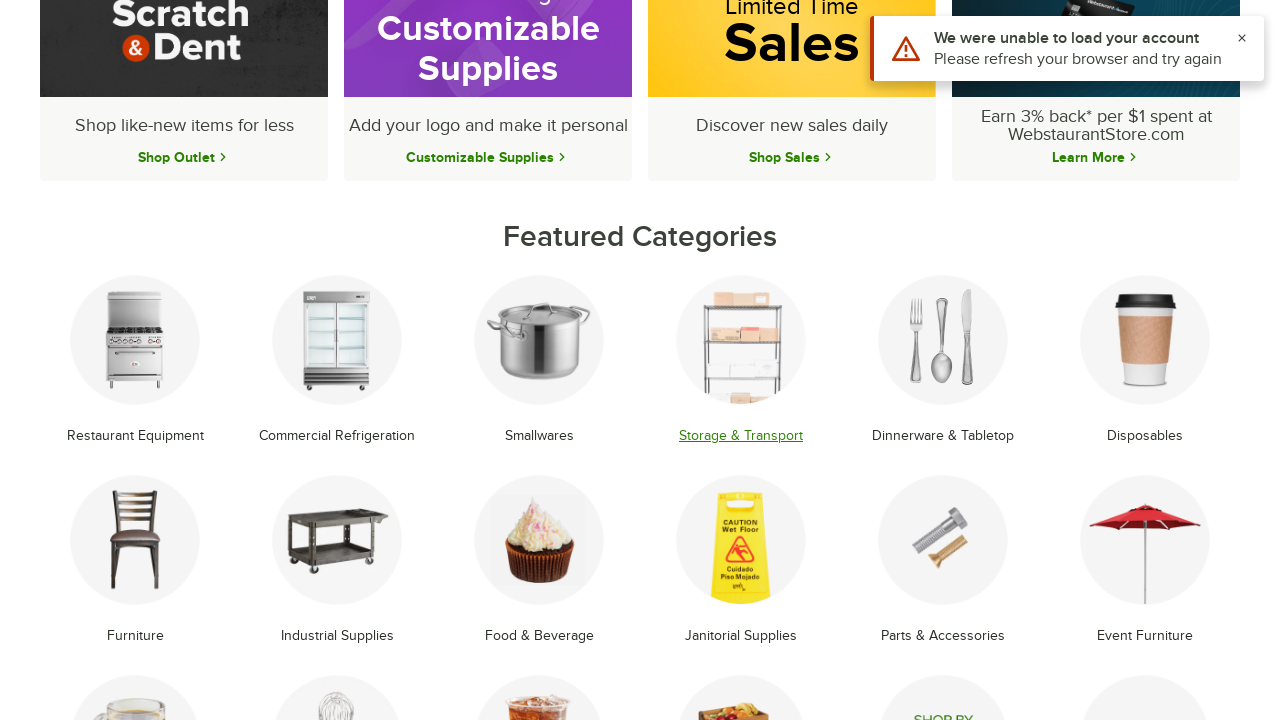

Clicked on category link #5 at (943, 361) on li.text-center.mb-8.group >> nth=4
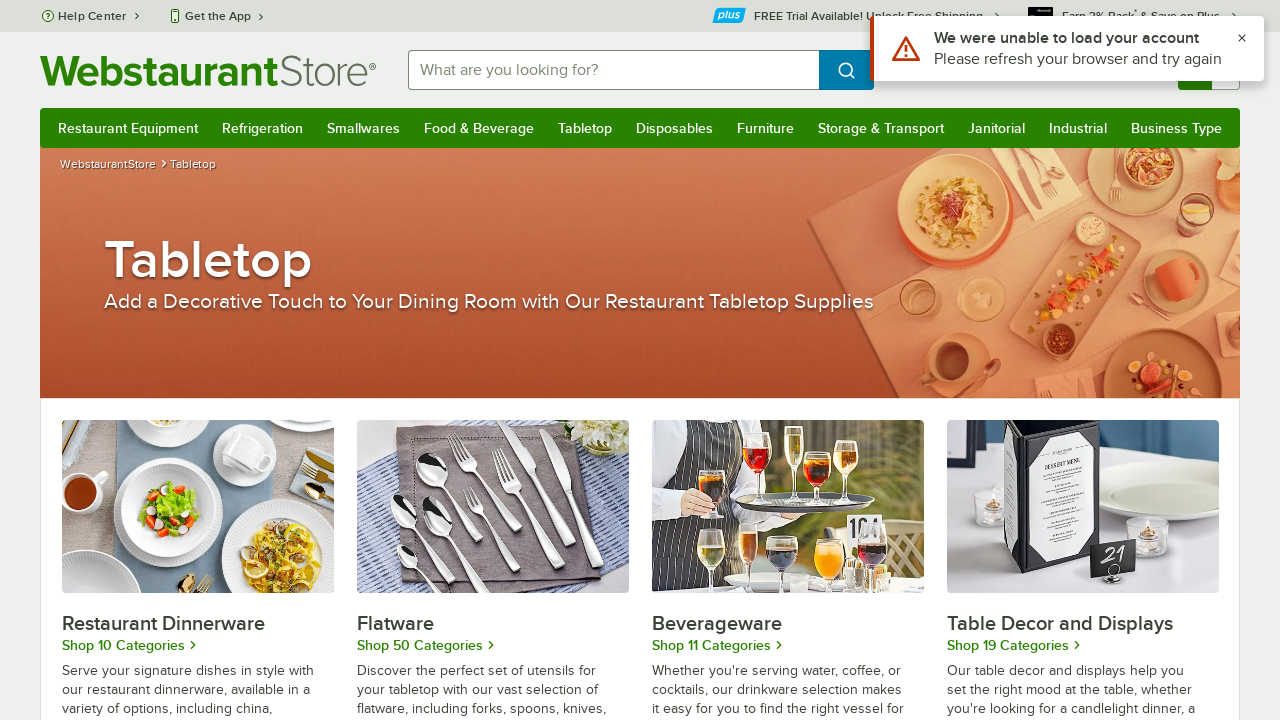

Category page loaded
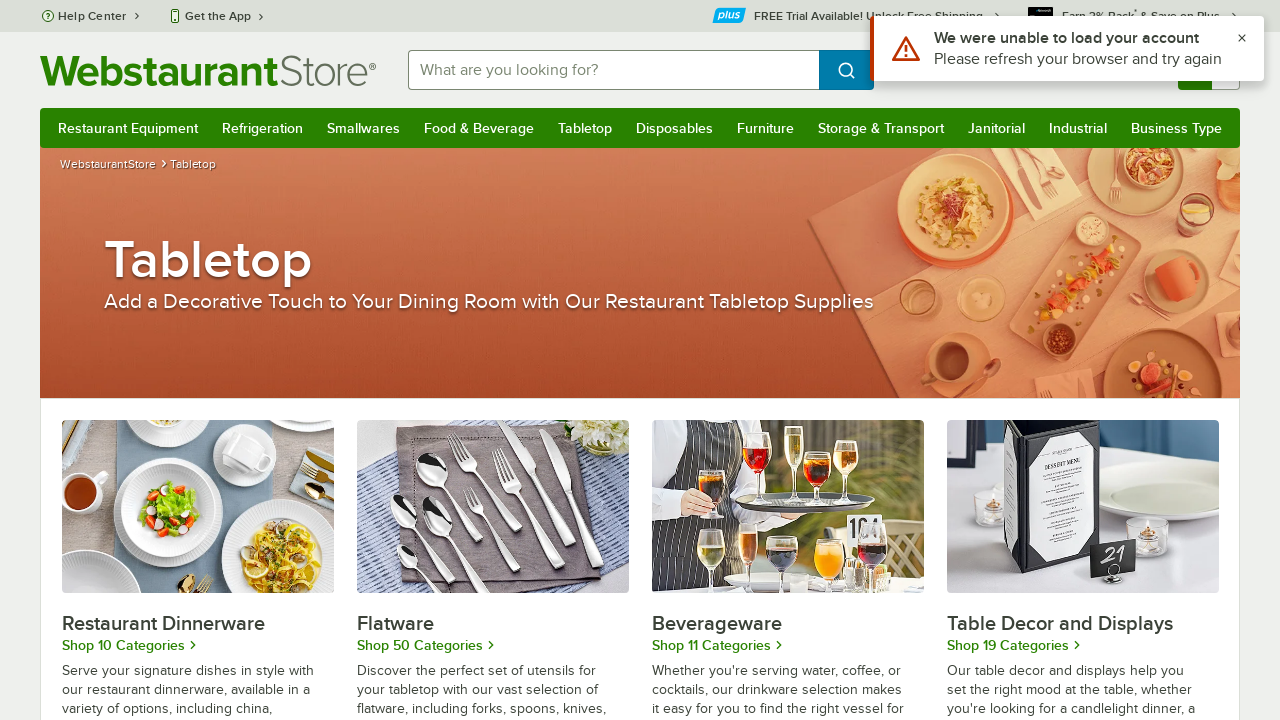

Collected page title: Restaurant Serveware: Dinnerware, Décor, & Accessories
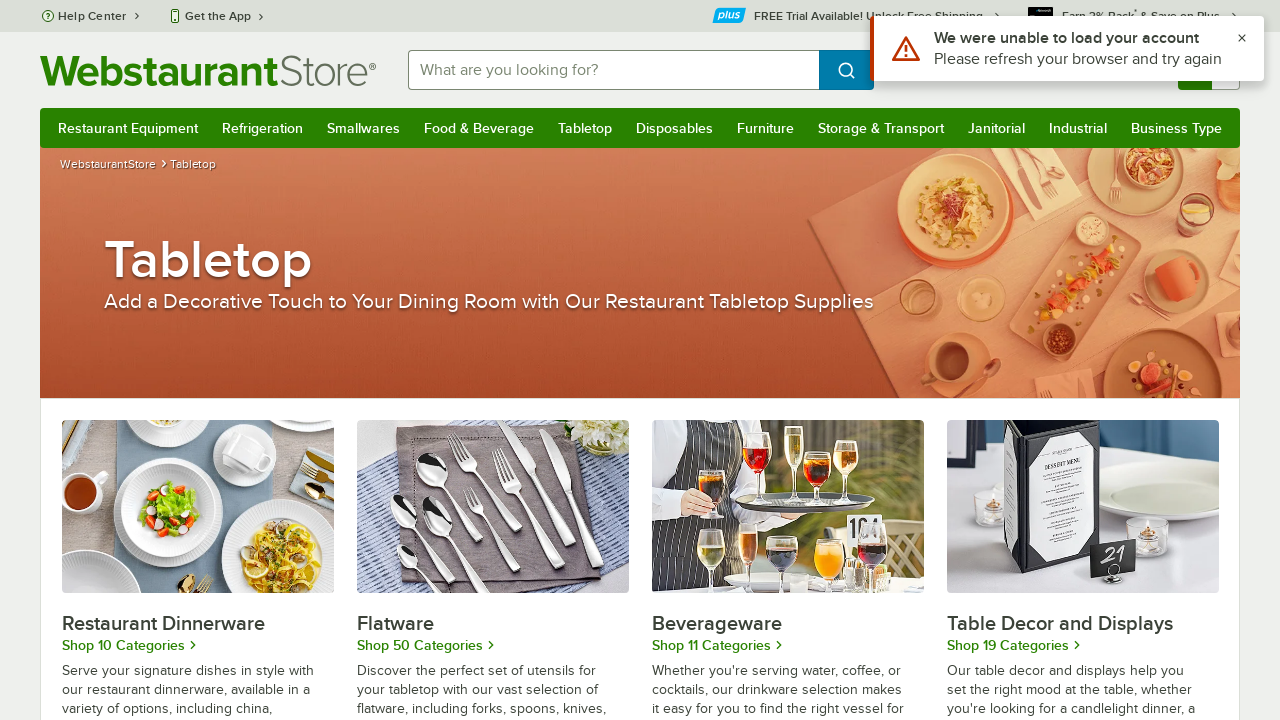

Navigated back to featured categories page
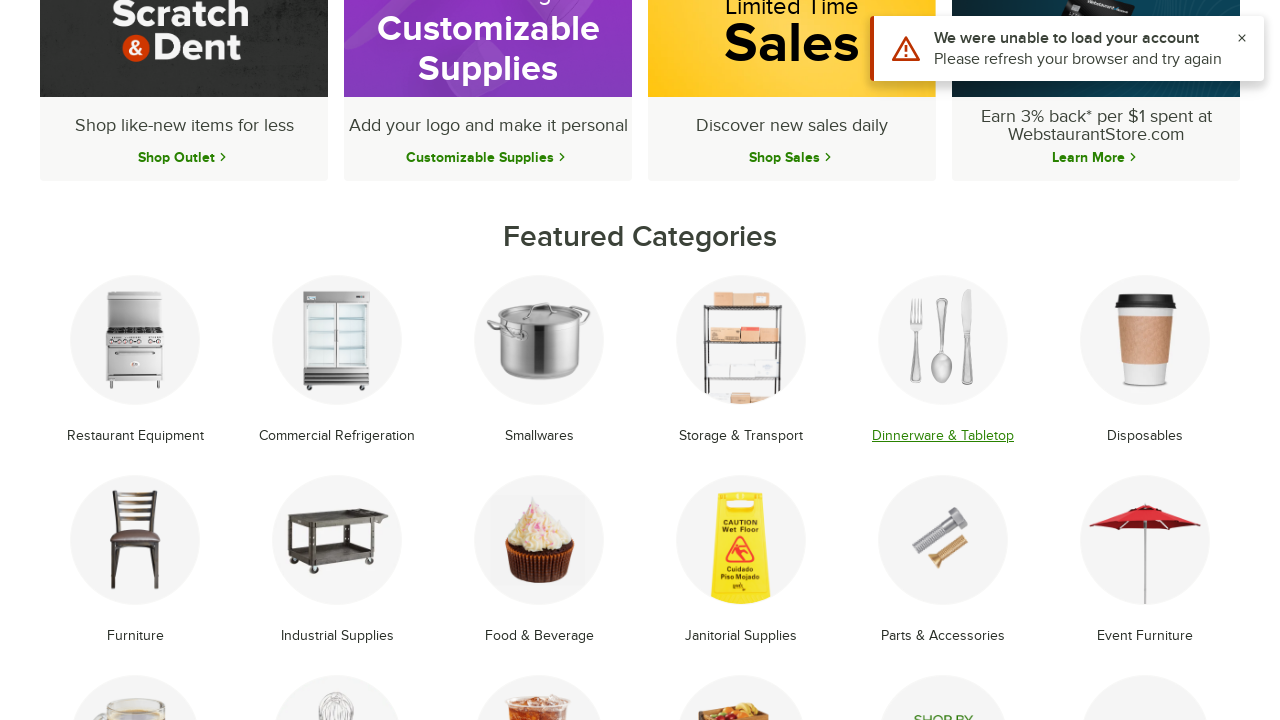

Reloaded featured categories page
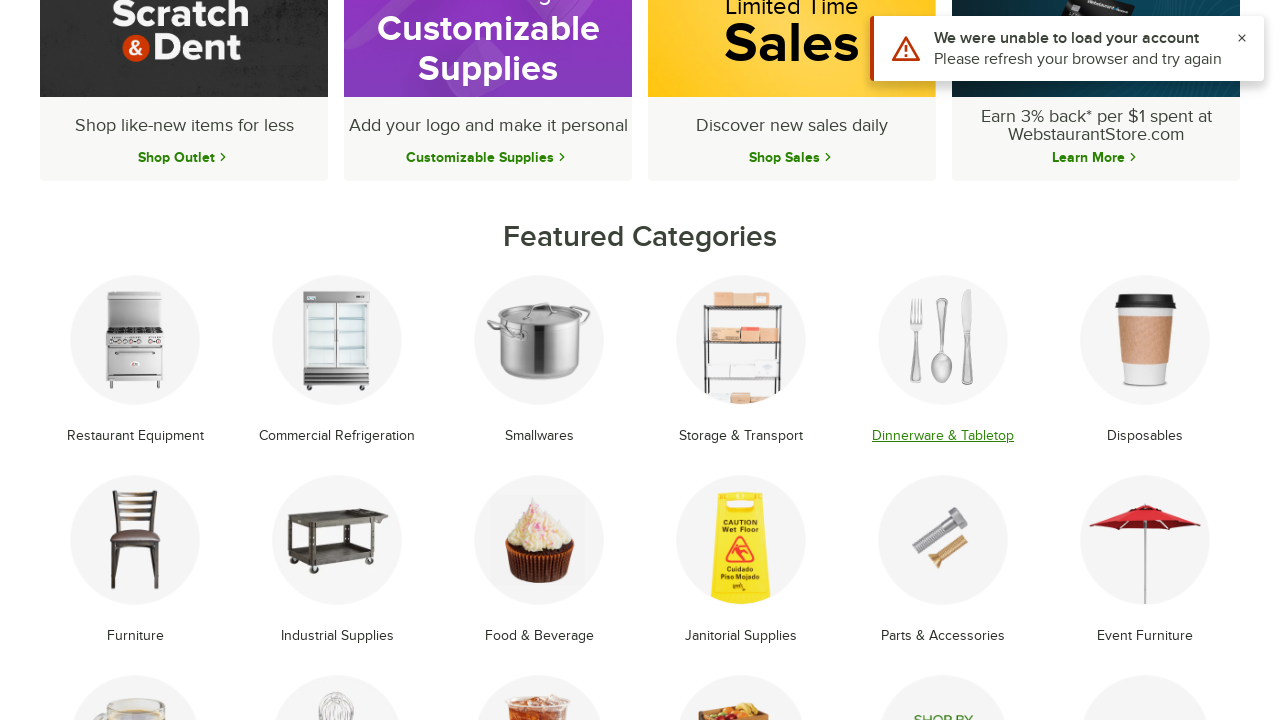

Featured categories reloaded and ready
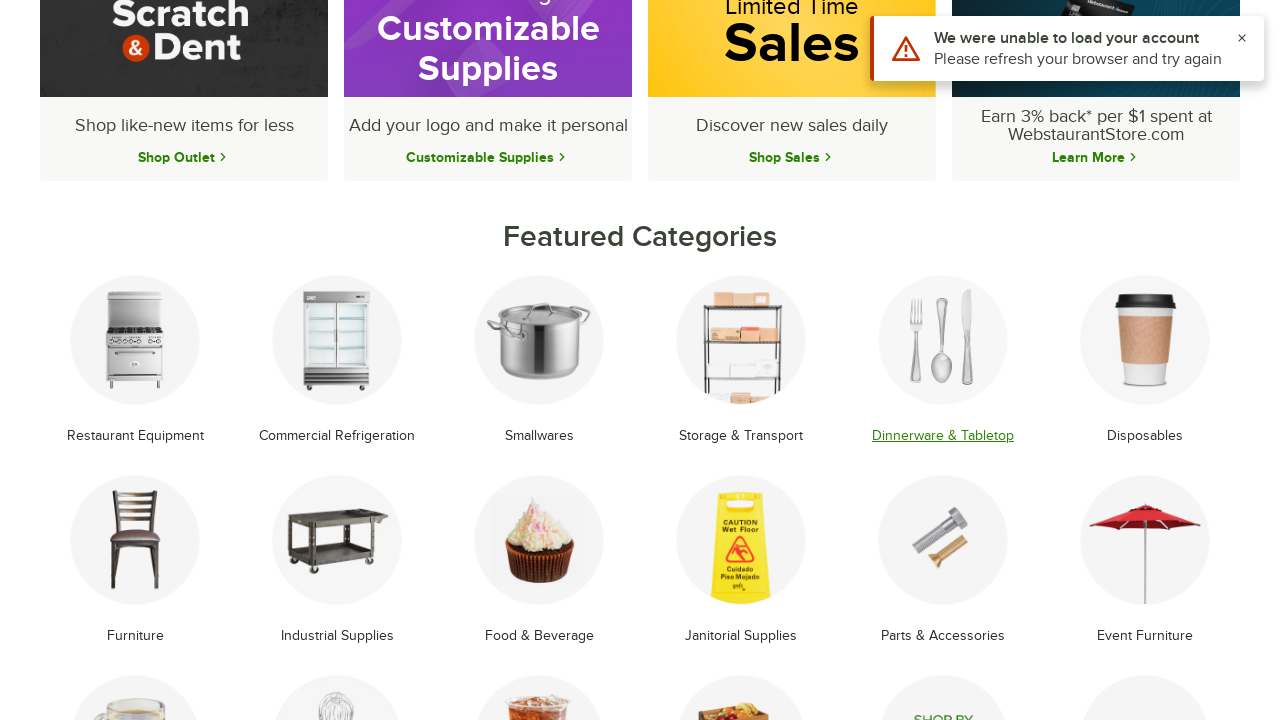

Clicked on category link #6 at (1145, 361) on li.text-center.mb-8.group >> nth=5
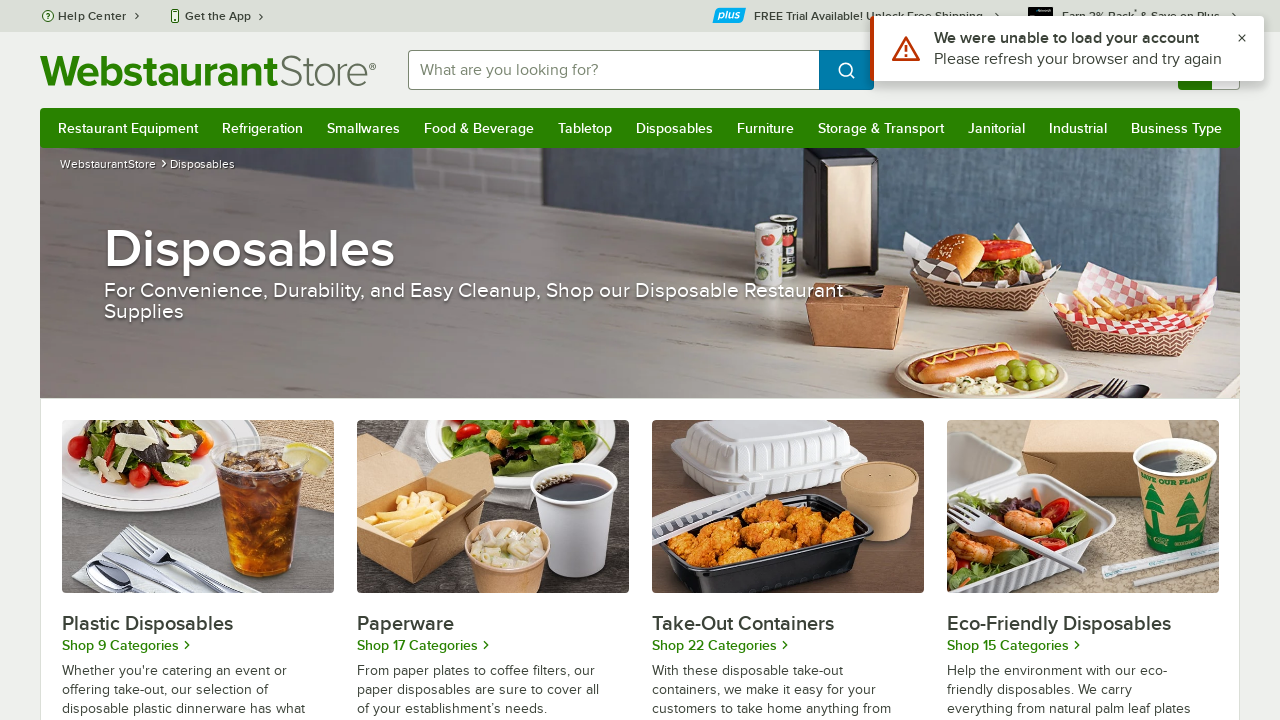

Category page loaded
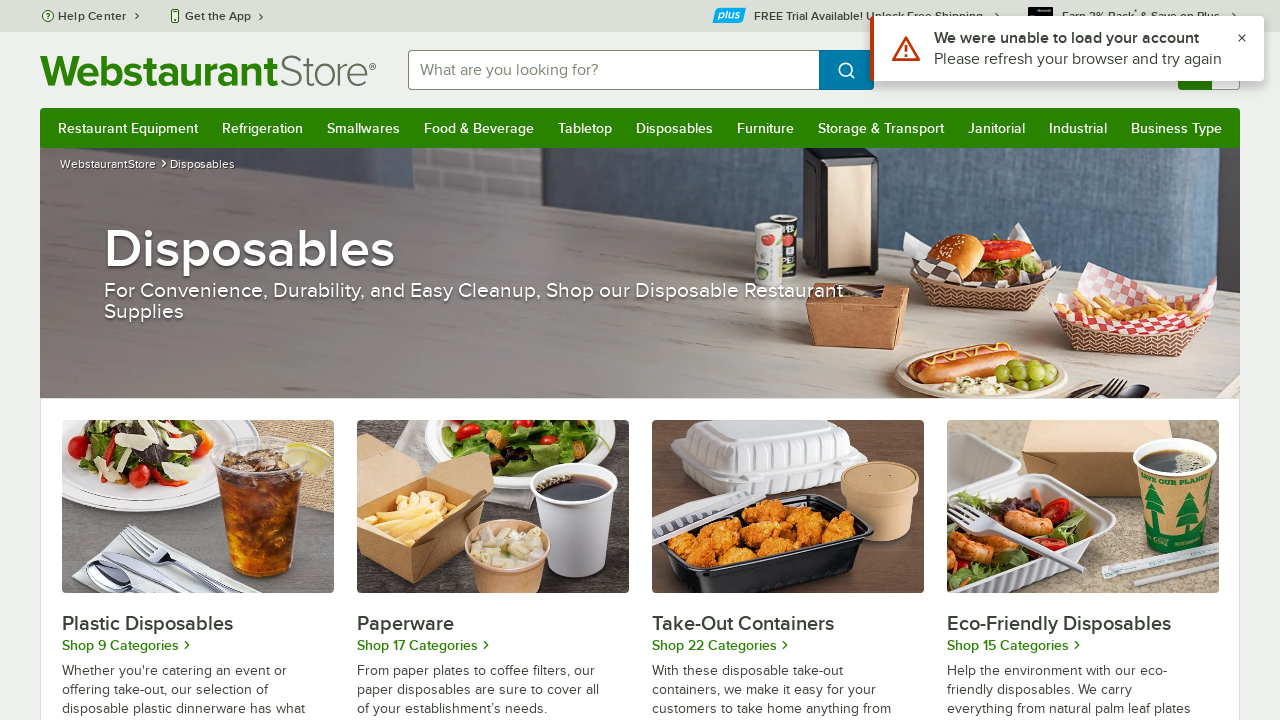

Collected page title: Disposable Products: Foodservice Paper Supplies & More
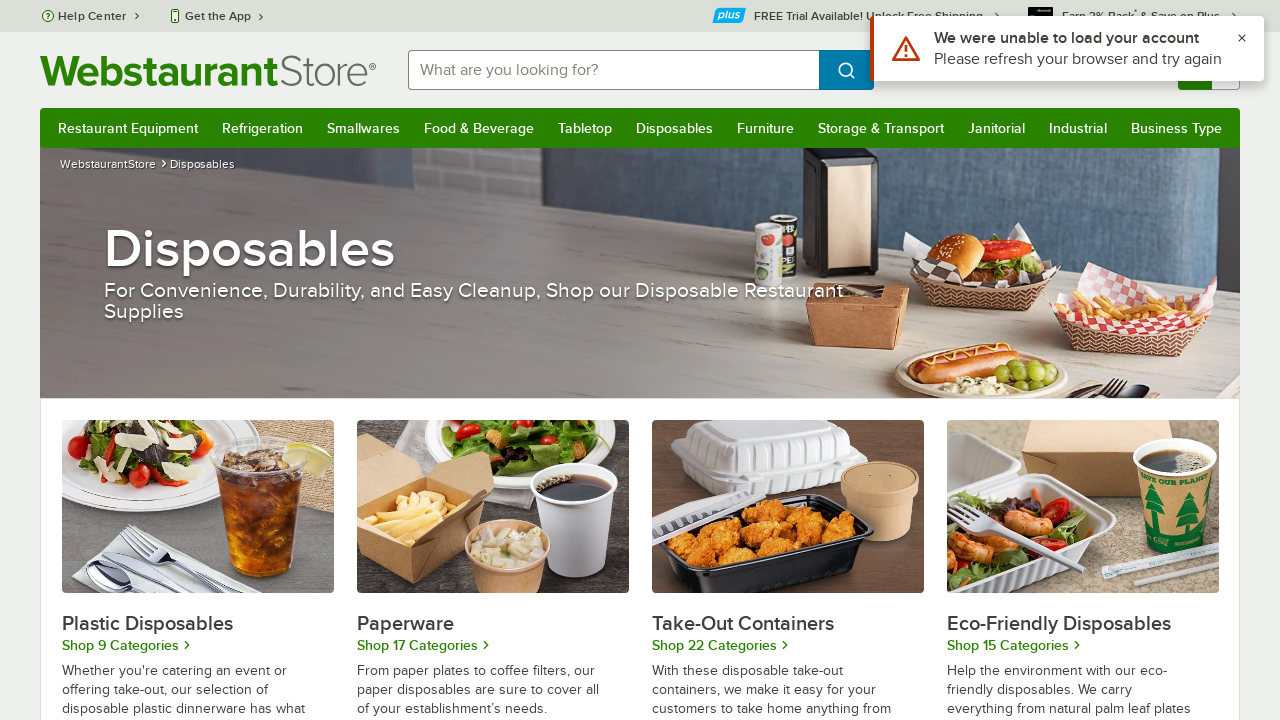

Navigated back to featured categories page
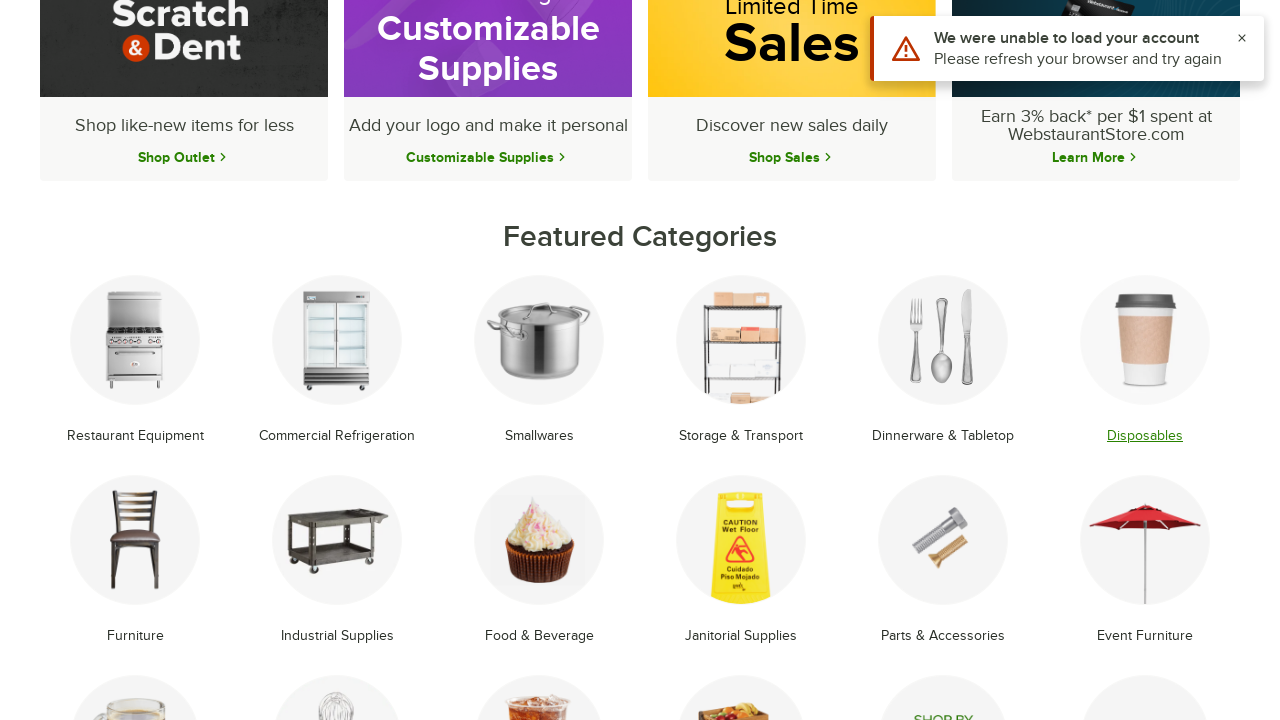

Reloaded featured categories page
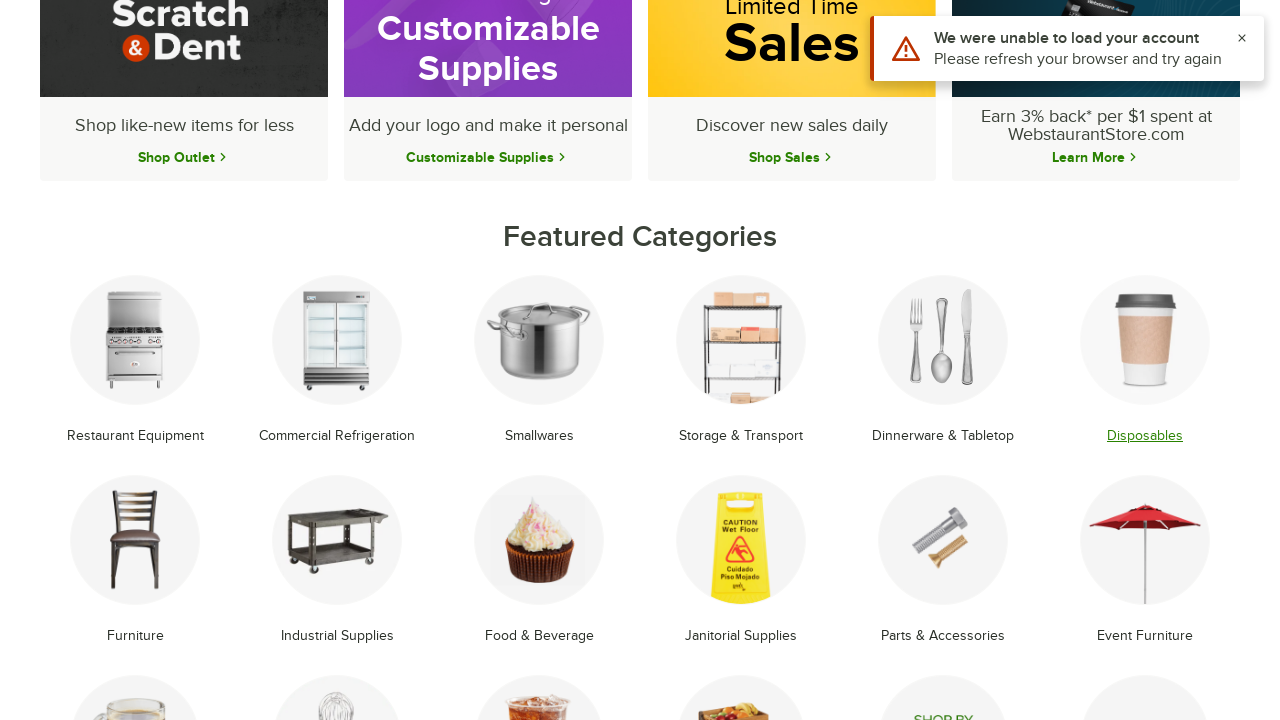

Featured categories reloaded and ready
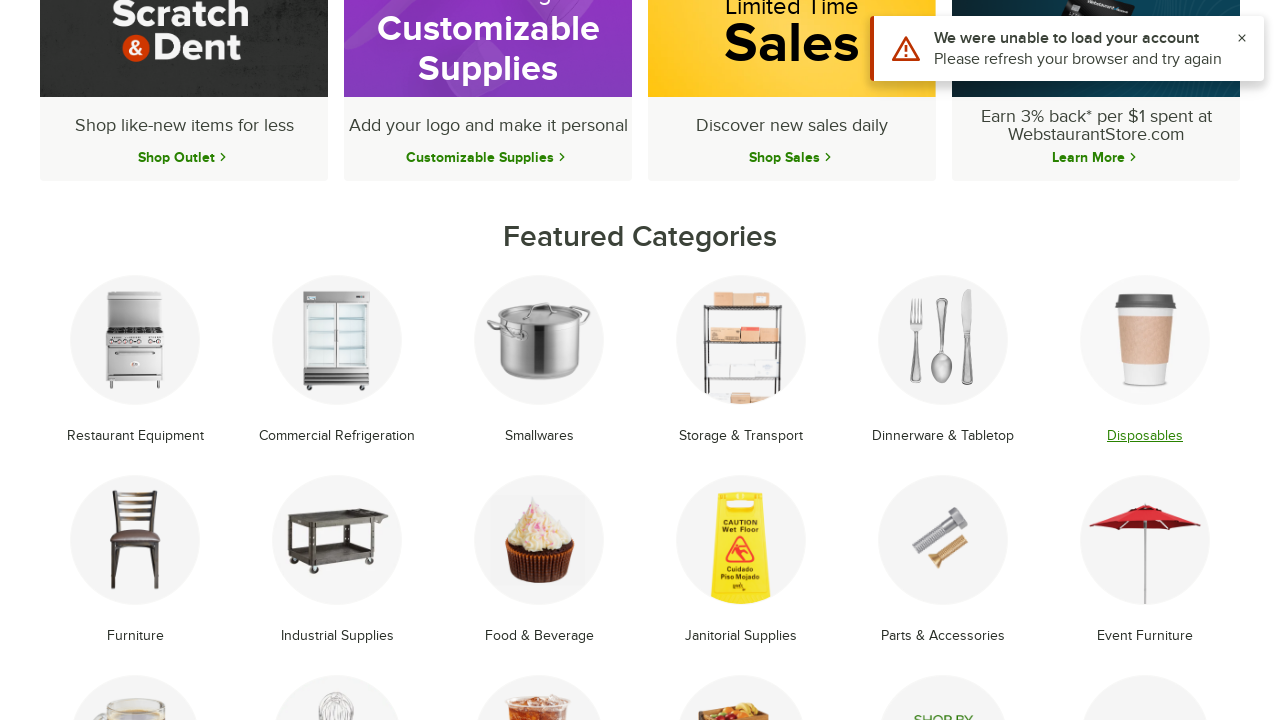

Clicked on category link #7 at (135, 561) on li.text-center.mb-8.group >> nth=6
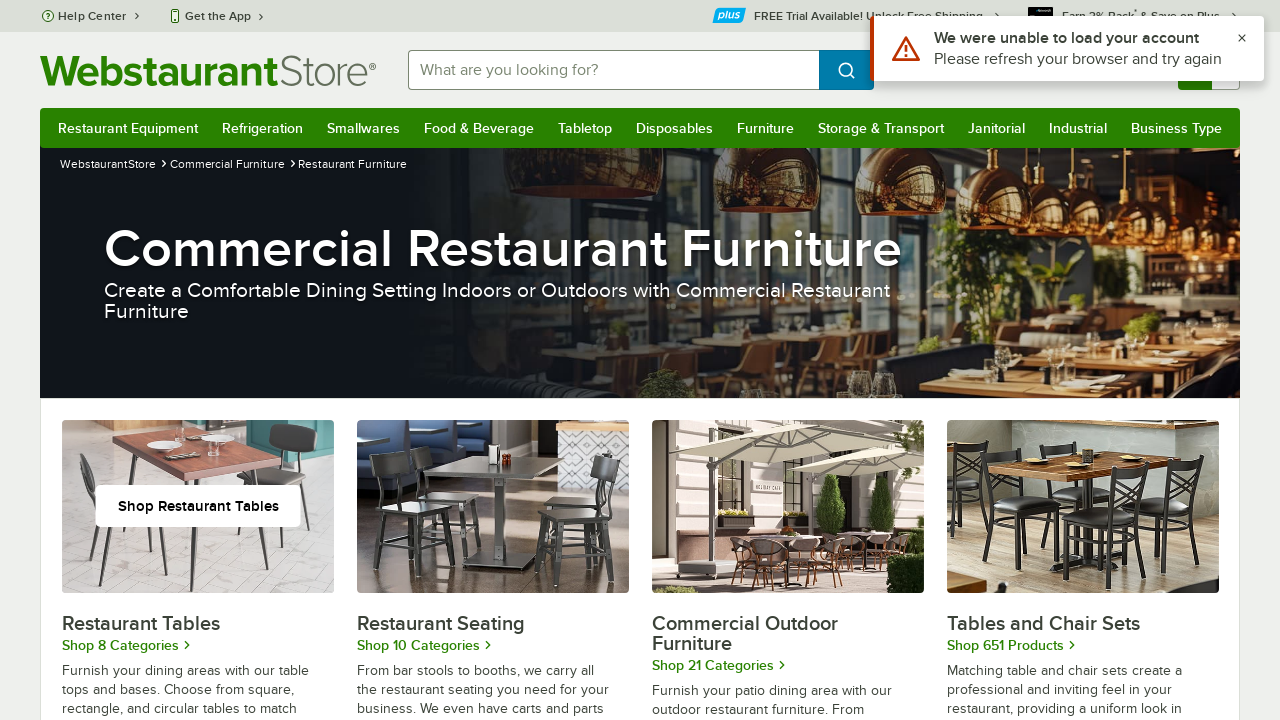

Category page loaded
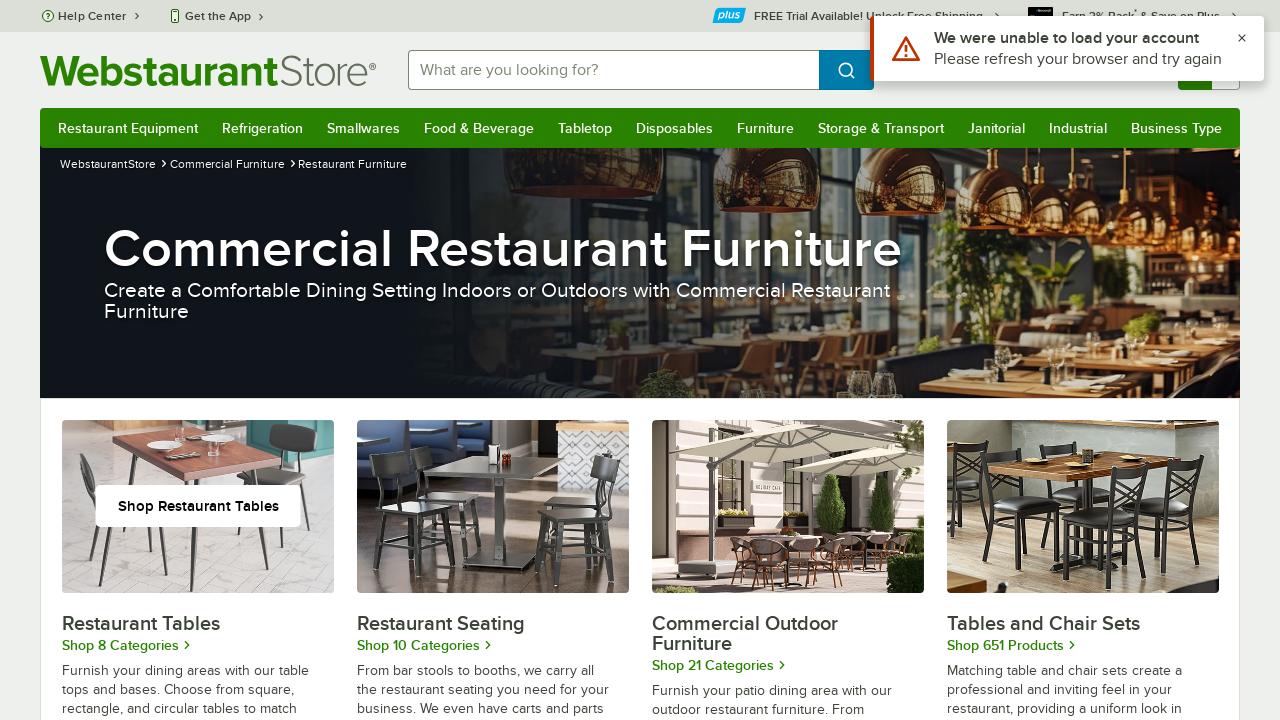

Collected page title: Restaurant Furniture: Tables & Chairs, Bar Furniture, & More
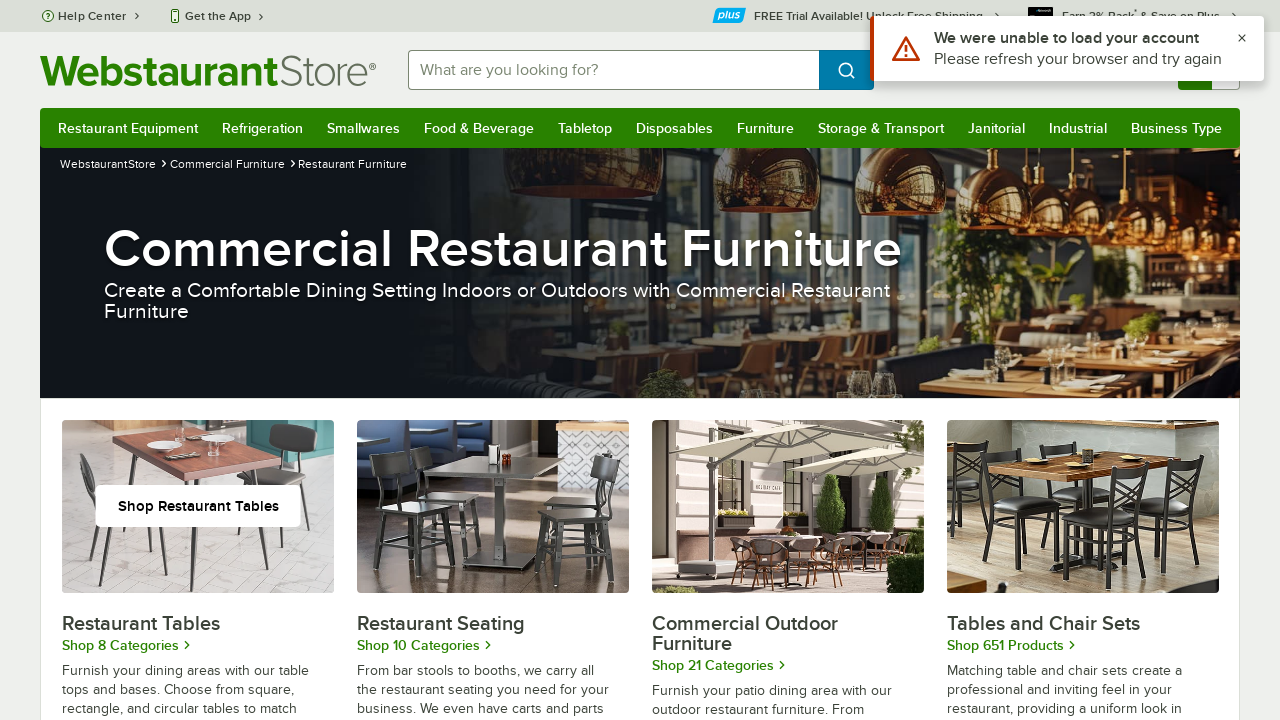

Navigated back to featured categories page
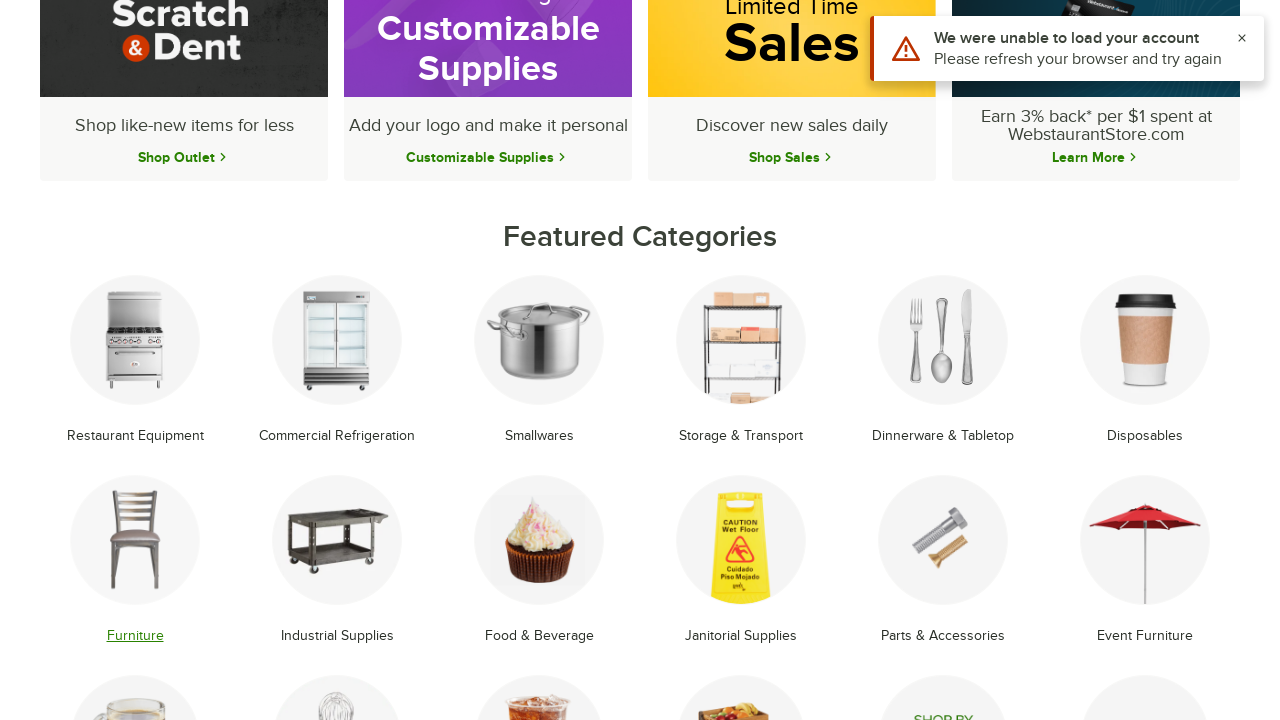

Reloaded featured categories page
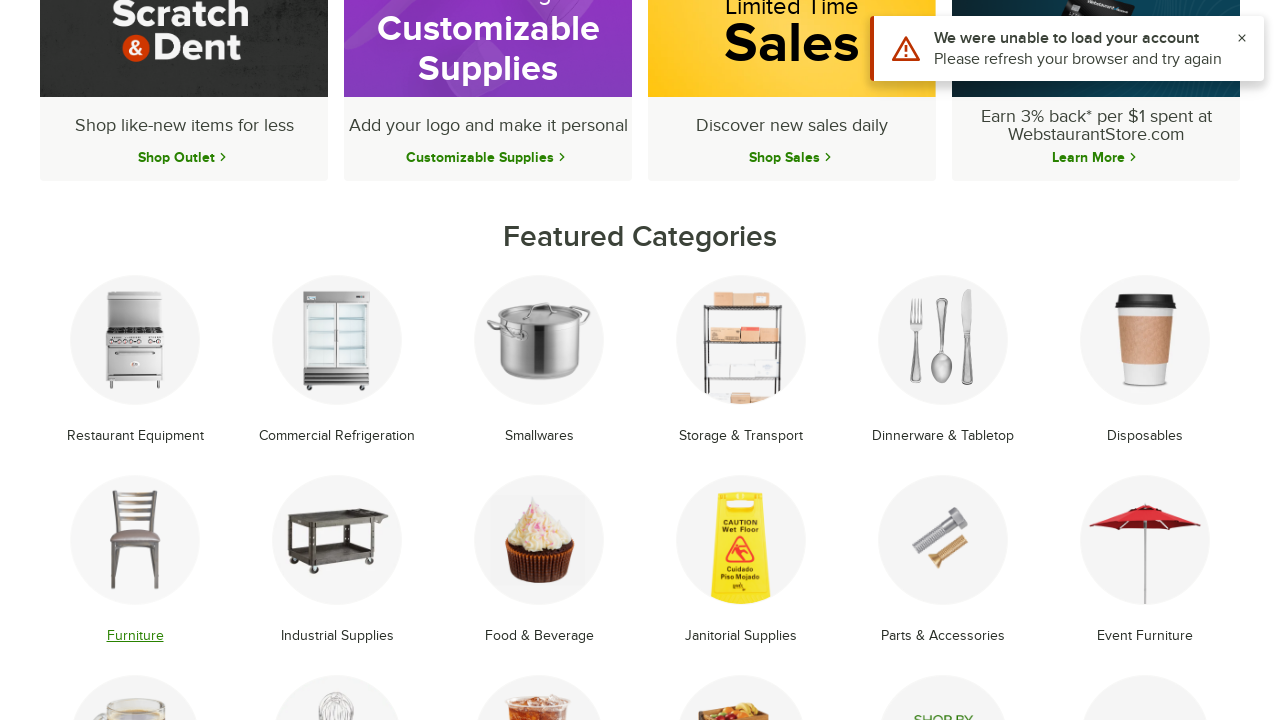

Featured categories reloaded and ready
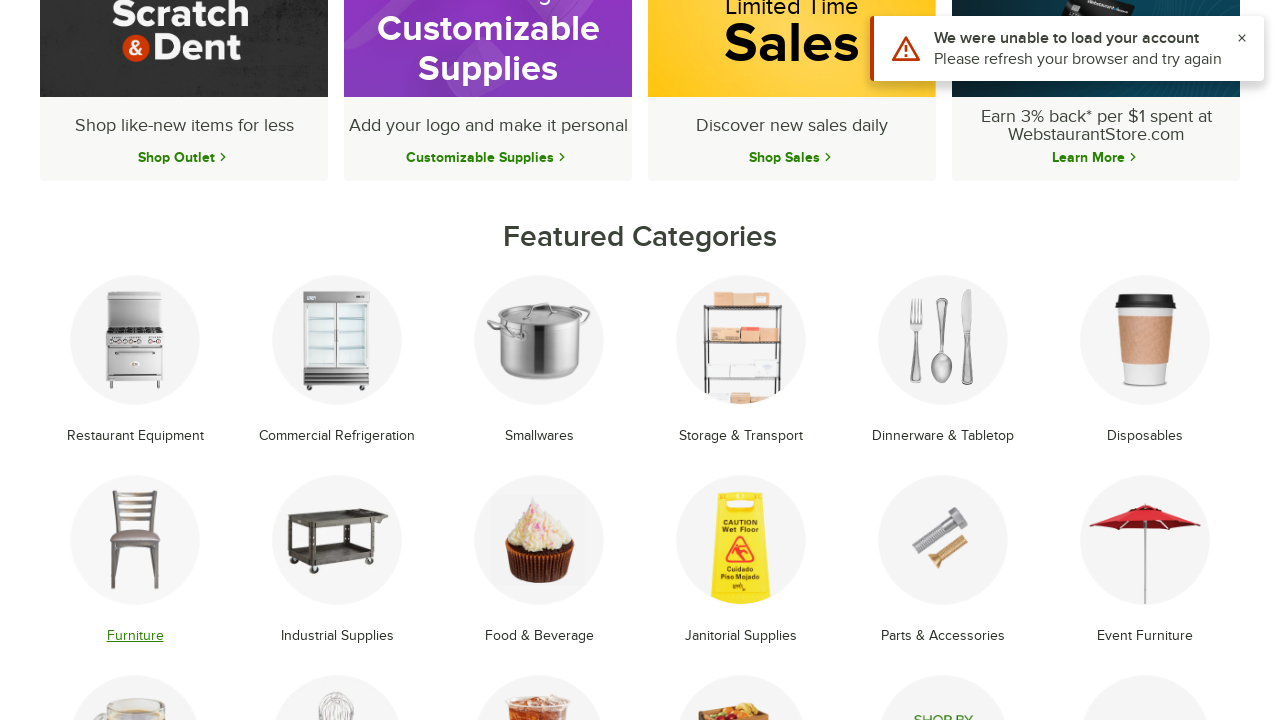

Clicked on category link #8 at (337, 561) on li.text-center.mb-8.group >> nth=7
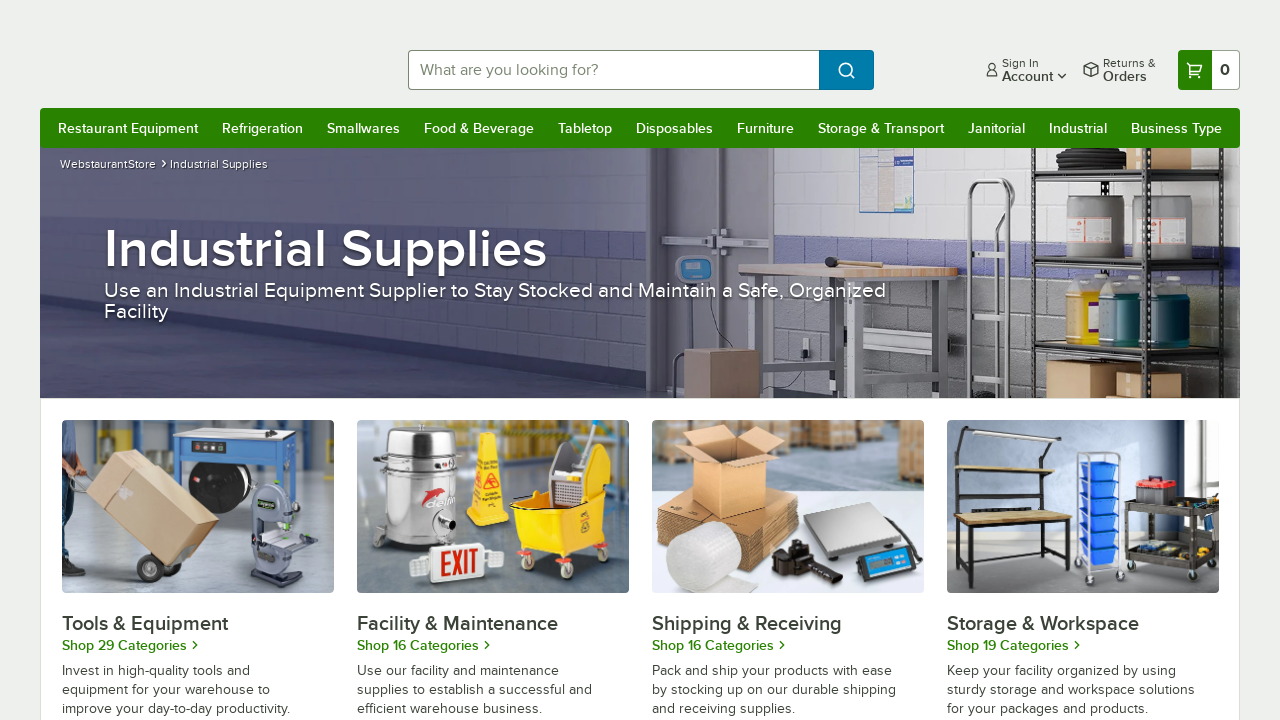

Category page loaded
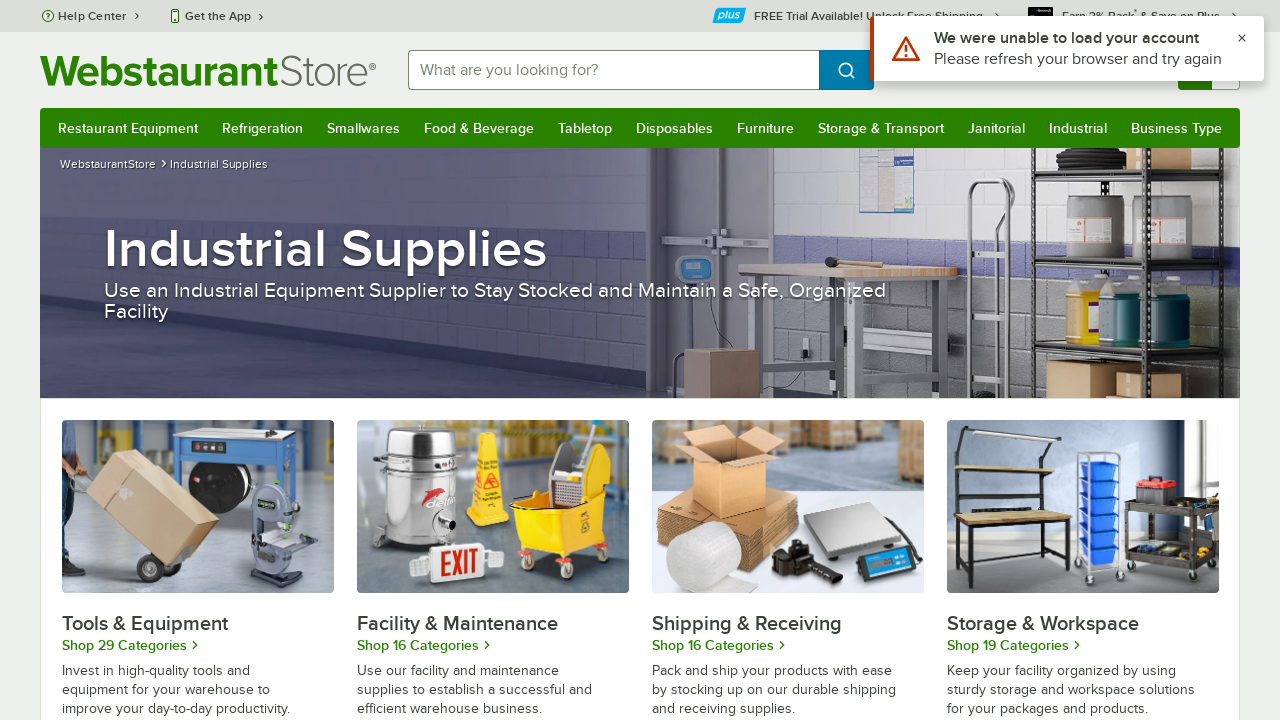

Collected page title: Industrial Supplies & Equipment at WebstaurantStore
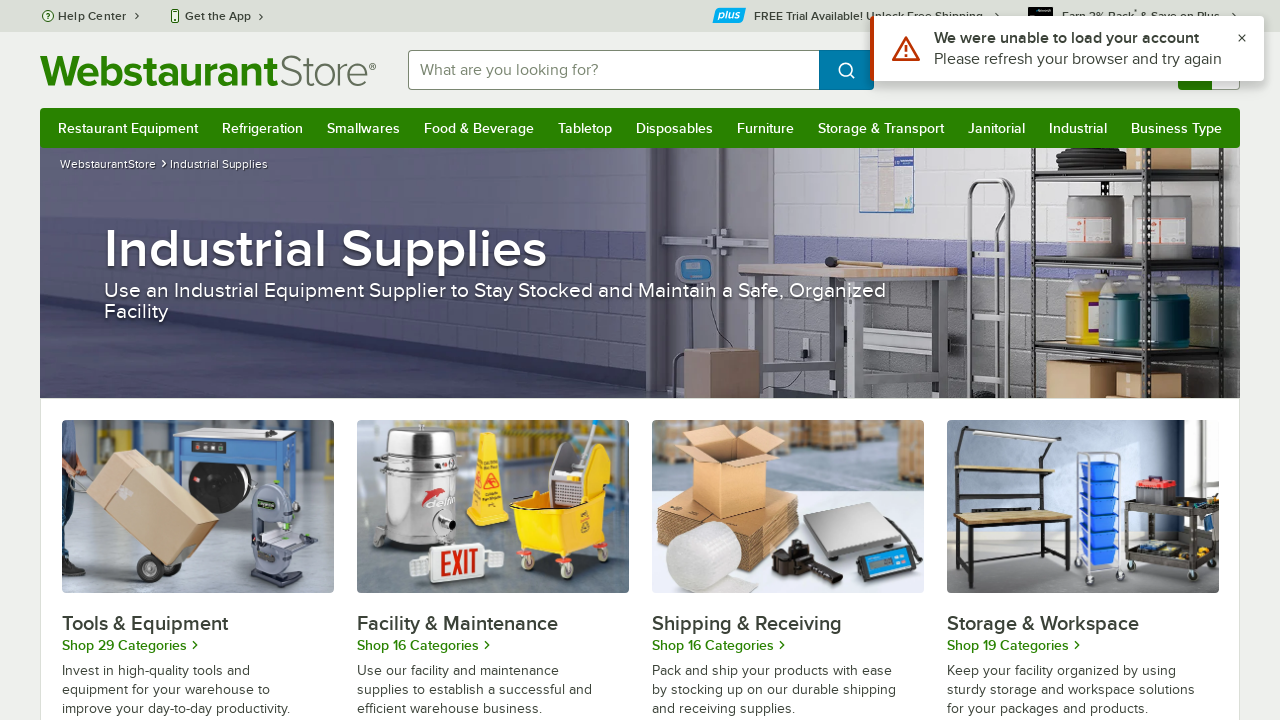

Navigated back to featured categories page
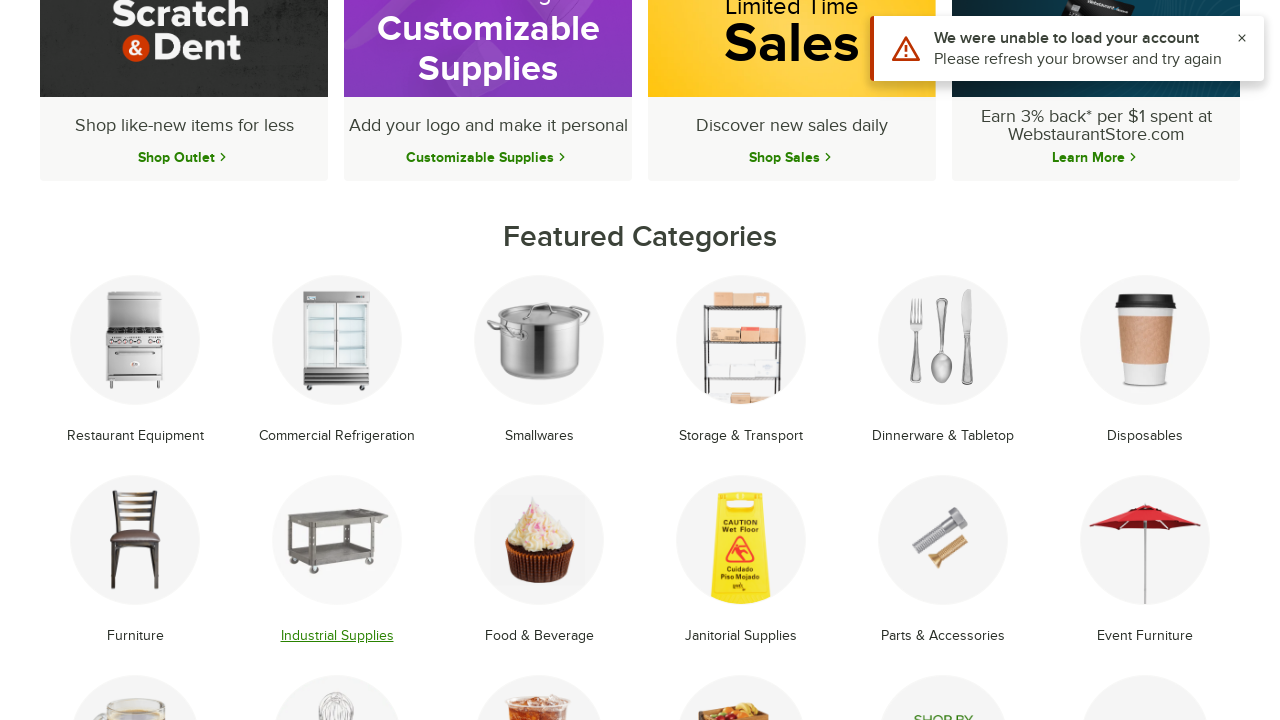

Reloaded featured categories page
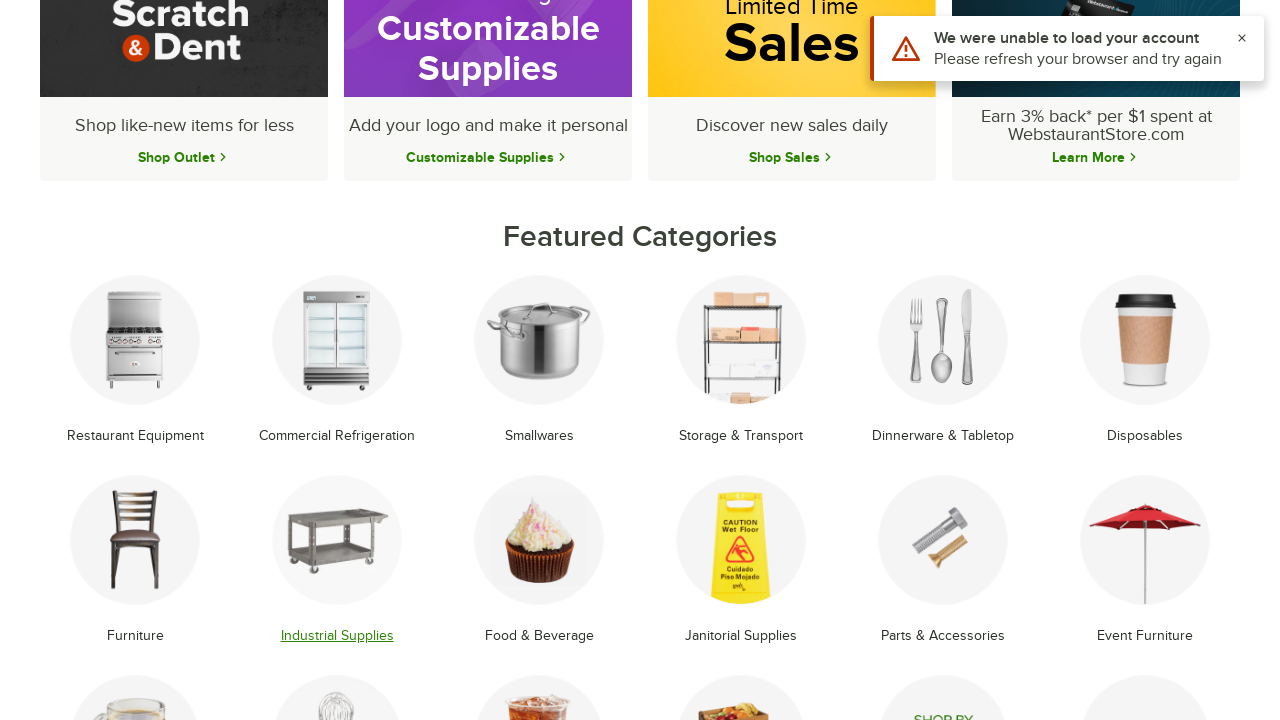

Featured categories reloaded and ready
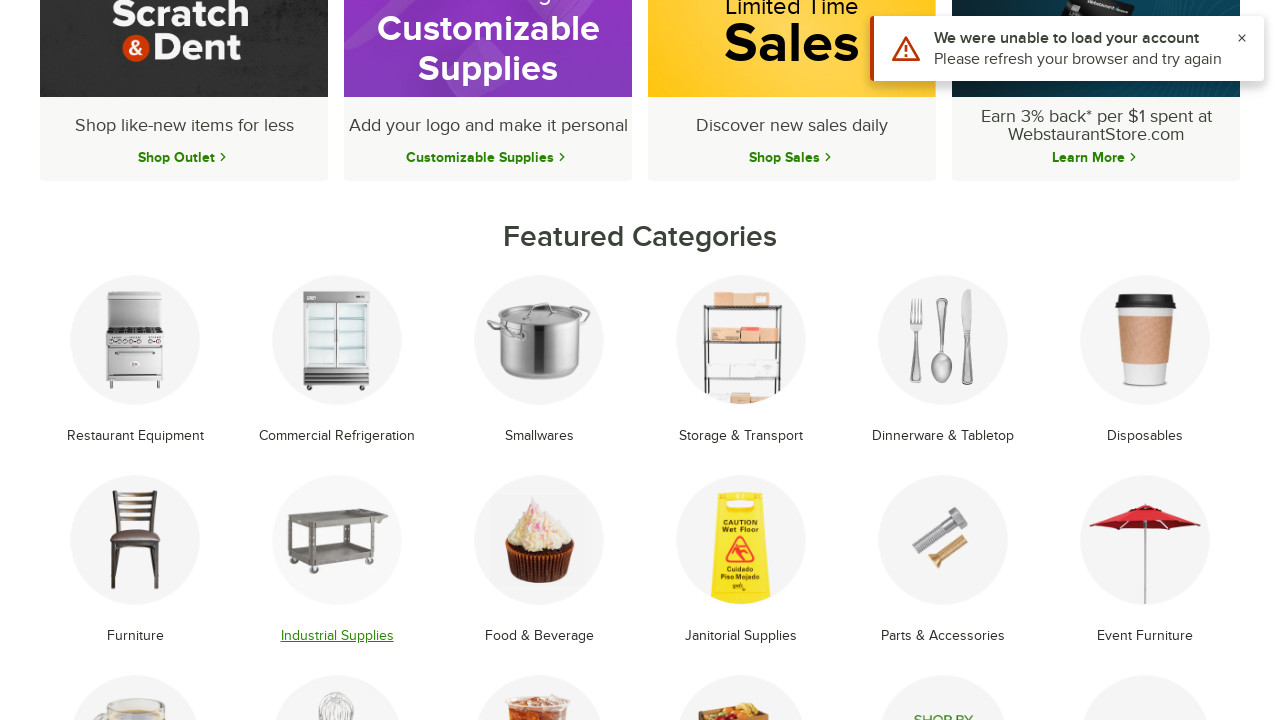

Clicked on category link #9 at (539, 561) on li.text-center.mb-8.group >> nth=8
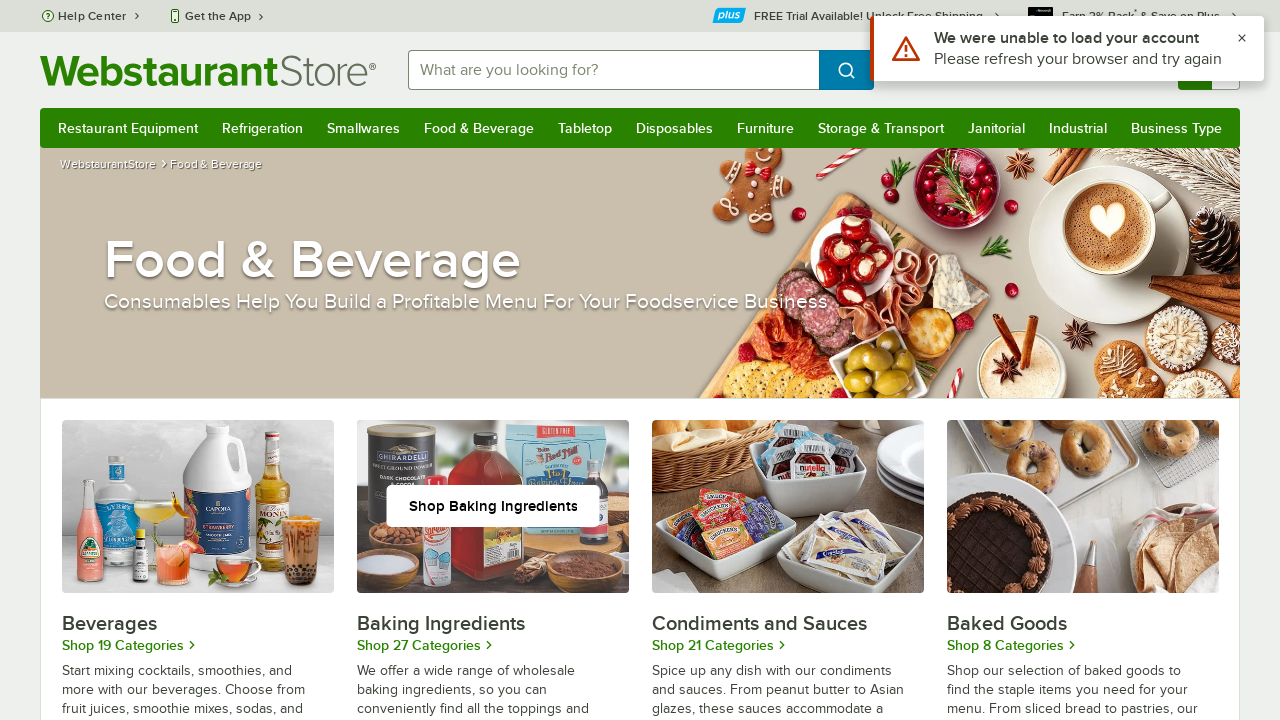

Category page loaded
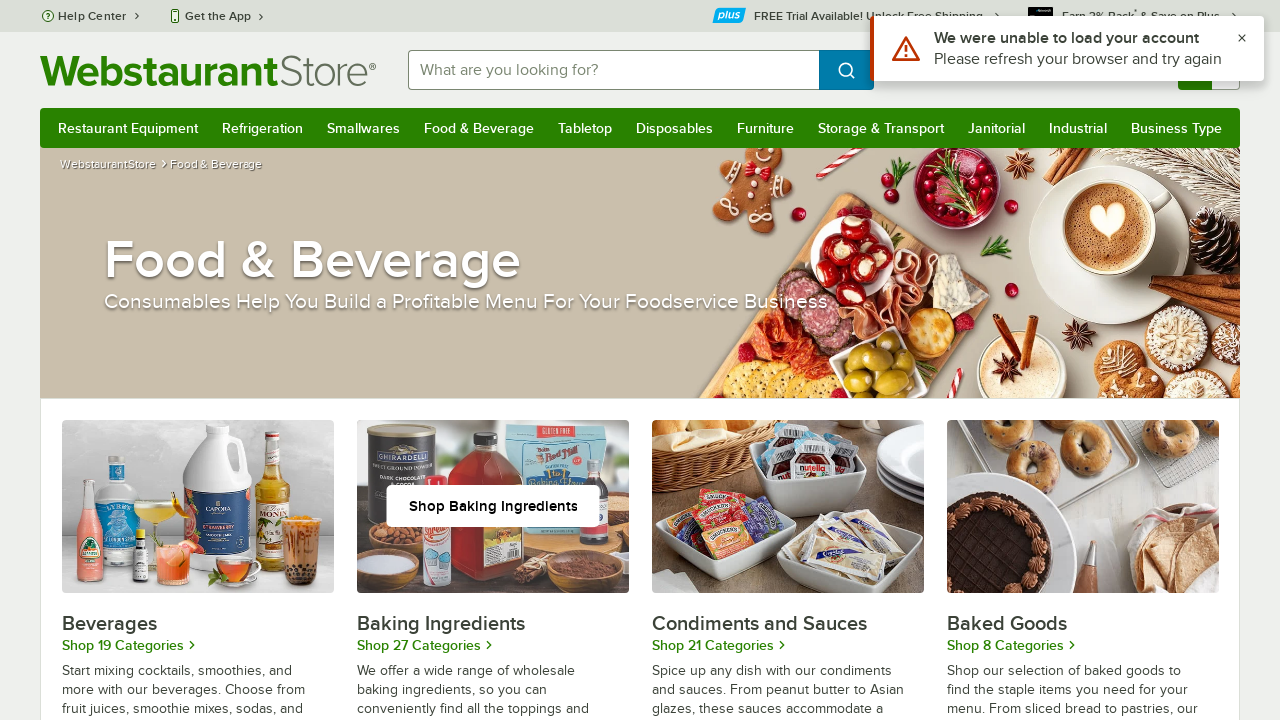

Collected page title: Food & Beverages: Wholesale Food for Restaurants & More
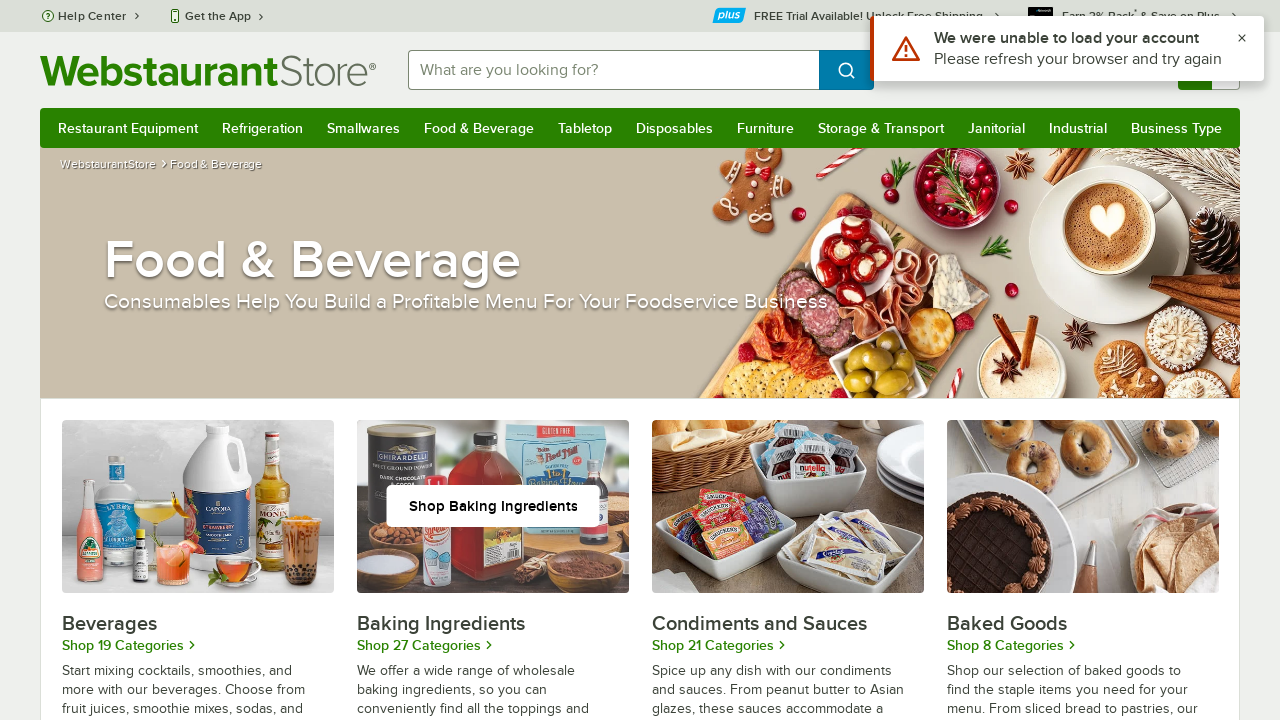

Navigated back to featured categories page
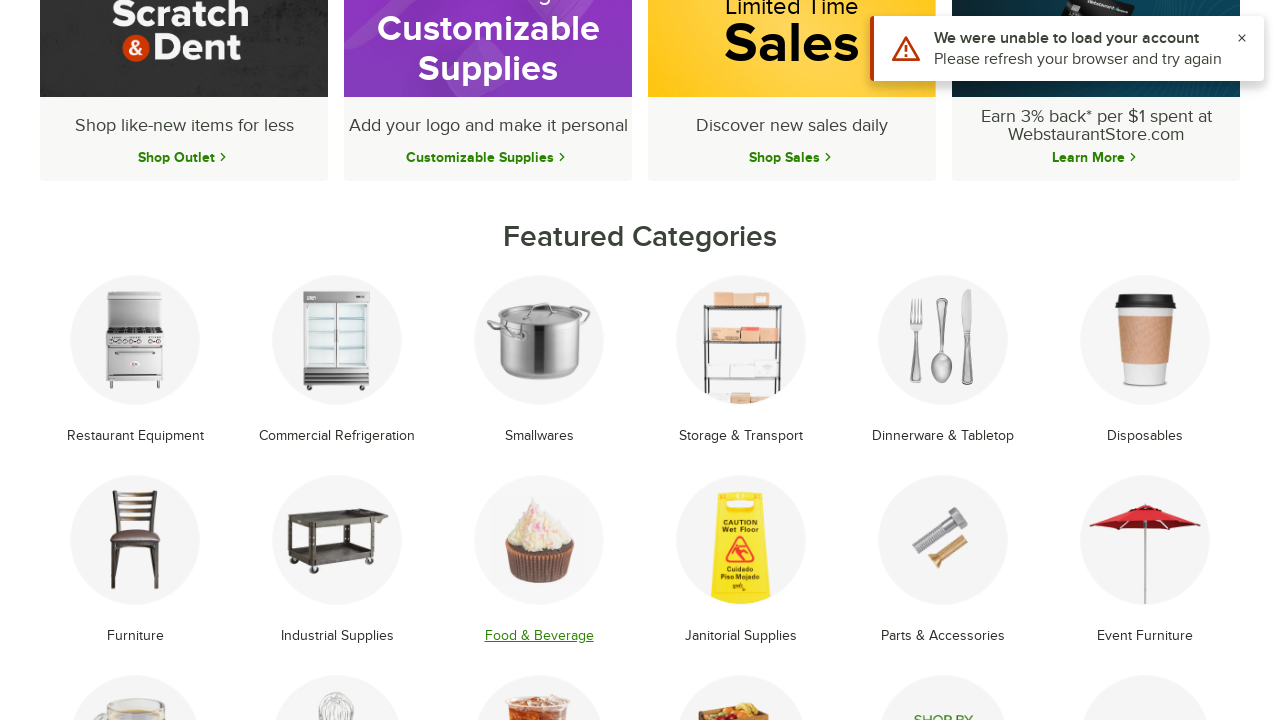

Reloaded featured categories page
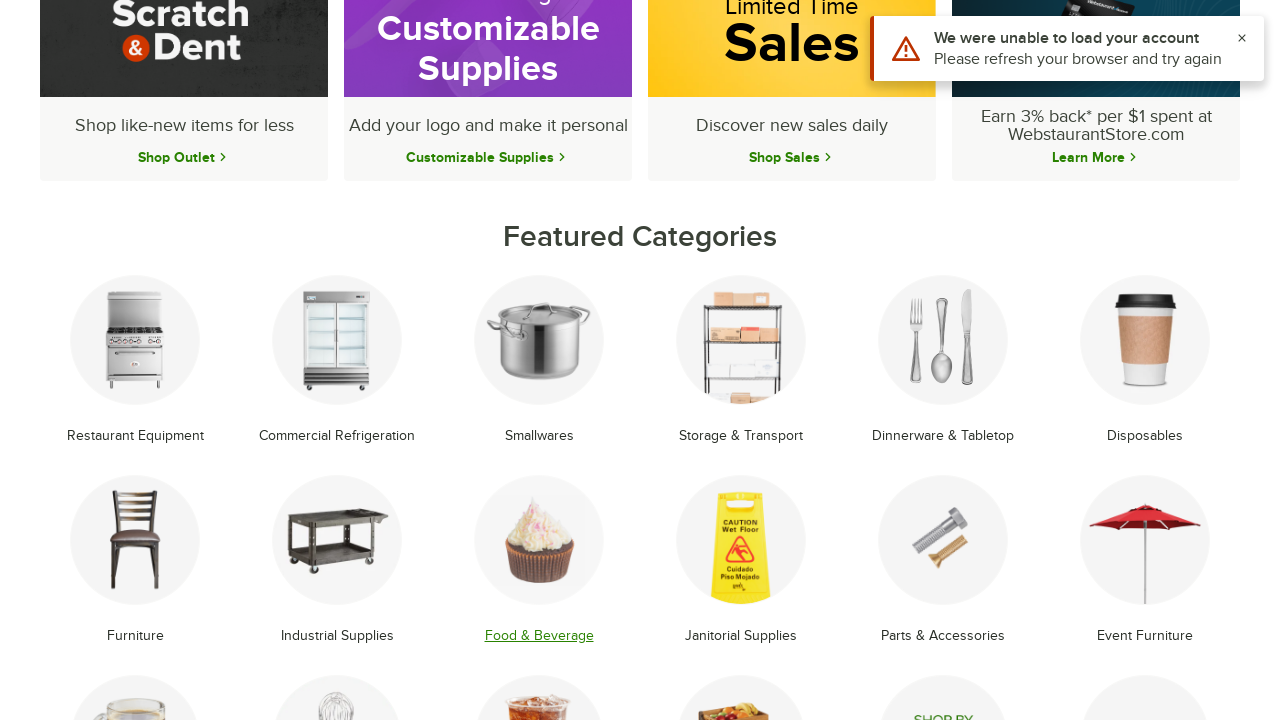

Featured categories reloaded and ready
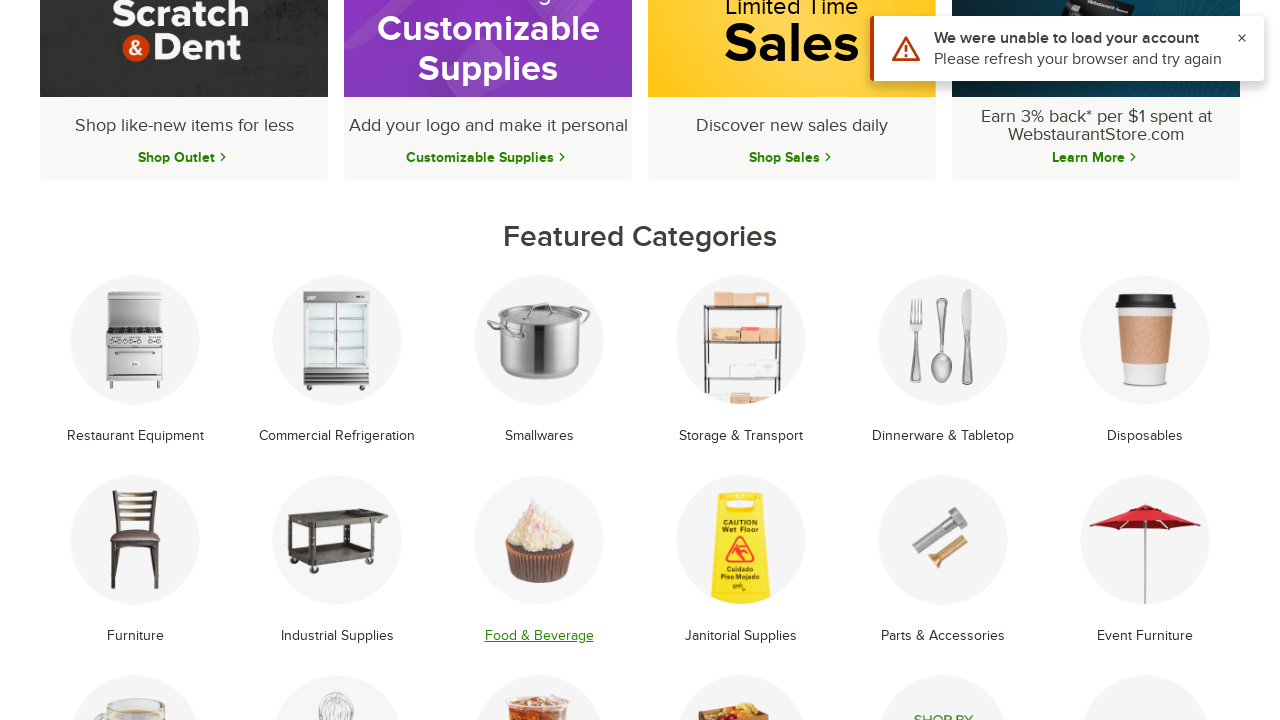

Clicked on category link #10 at (741, 561) on li.text-center.mb-8.group >> nth=9
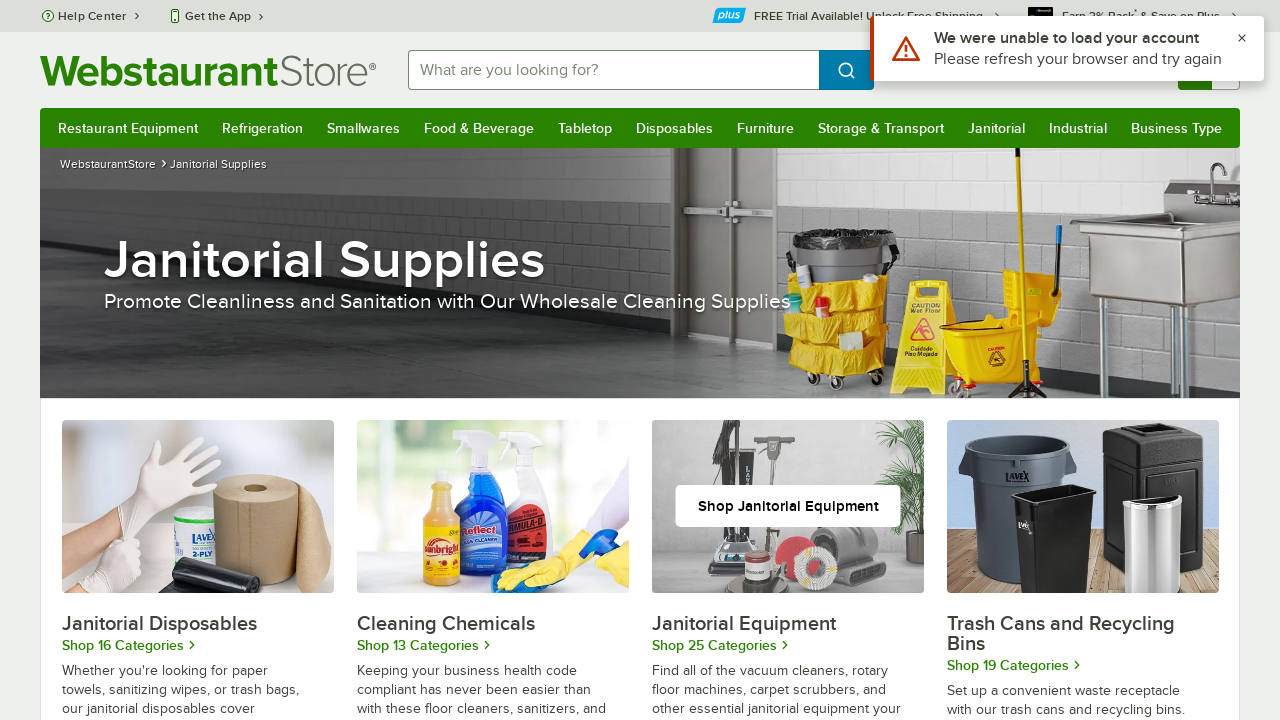

Category page loaded
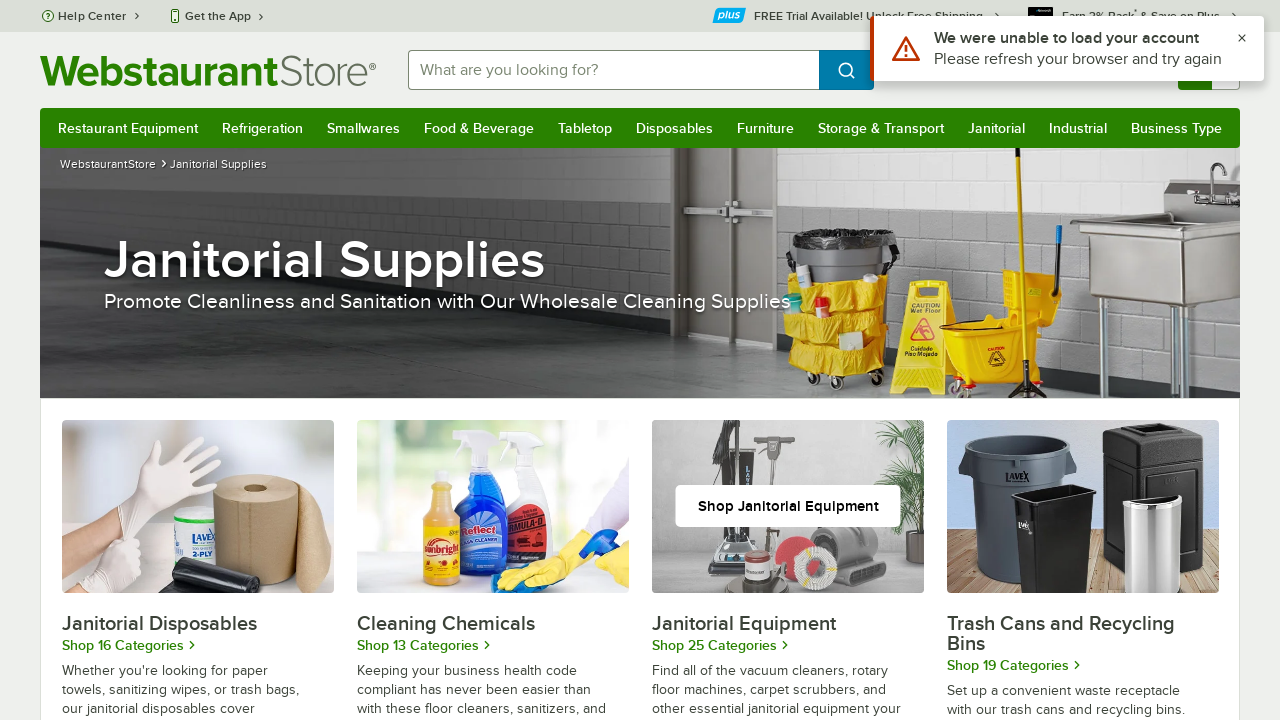

Collected page title: Commercial Cleaning & Janitorial Supplies - WebstaurantStore
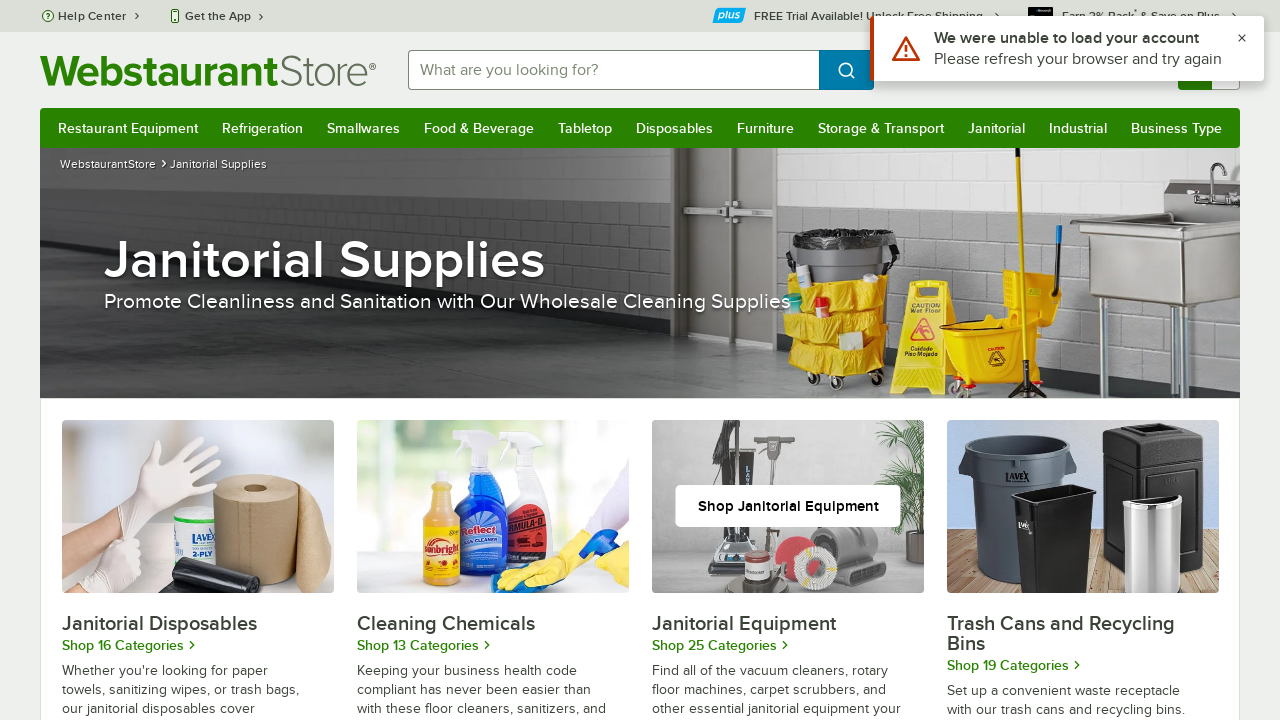

Navigated back to featured categories page
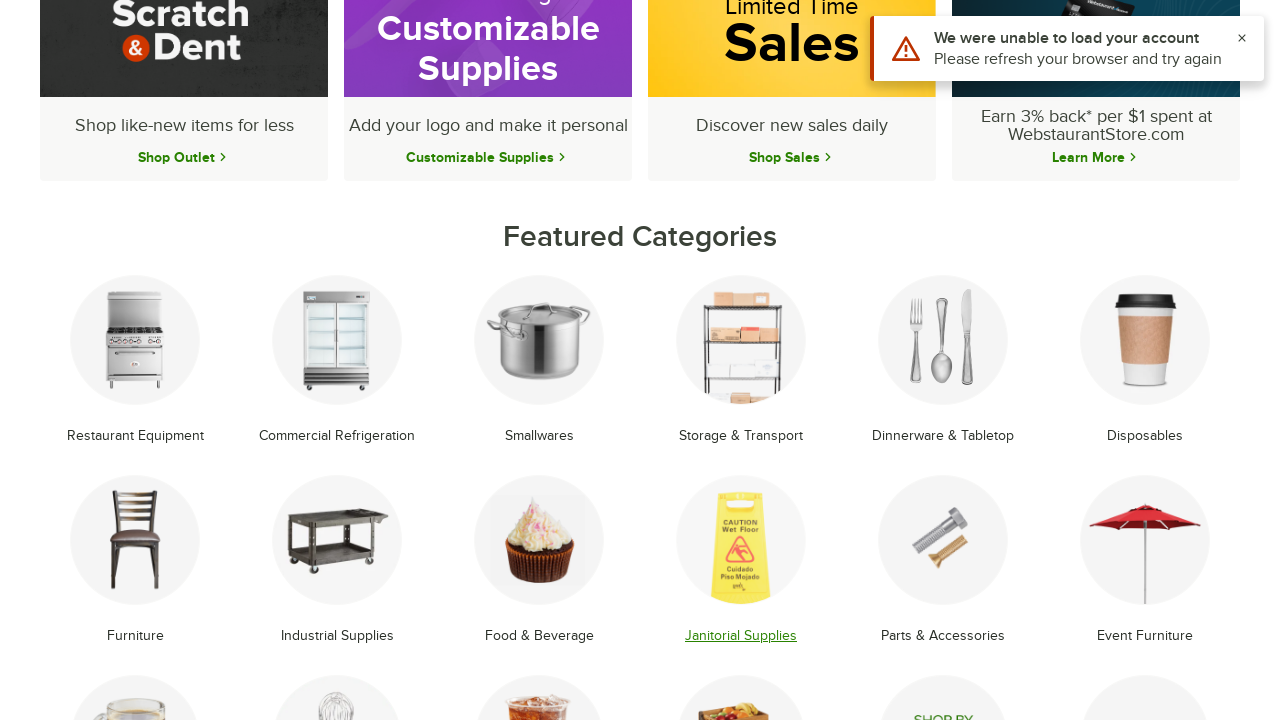

Reloaded featured categories page
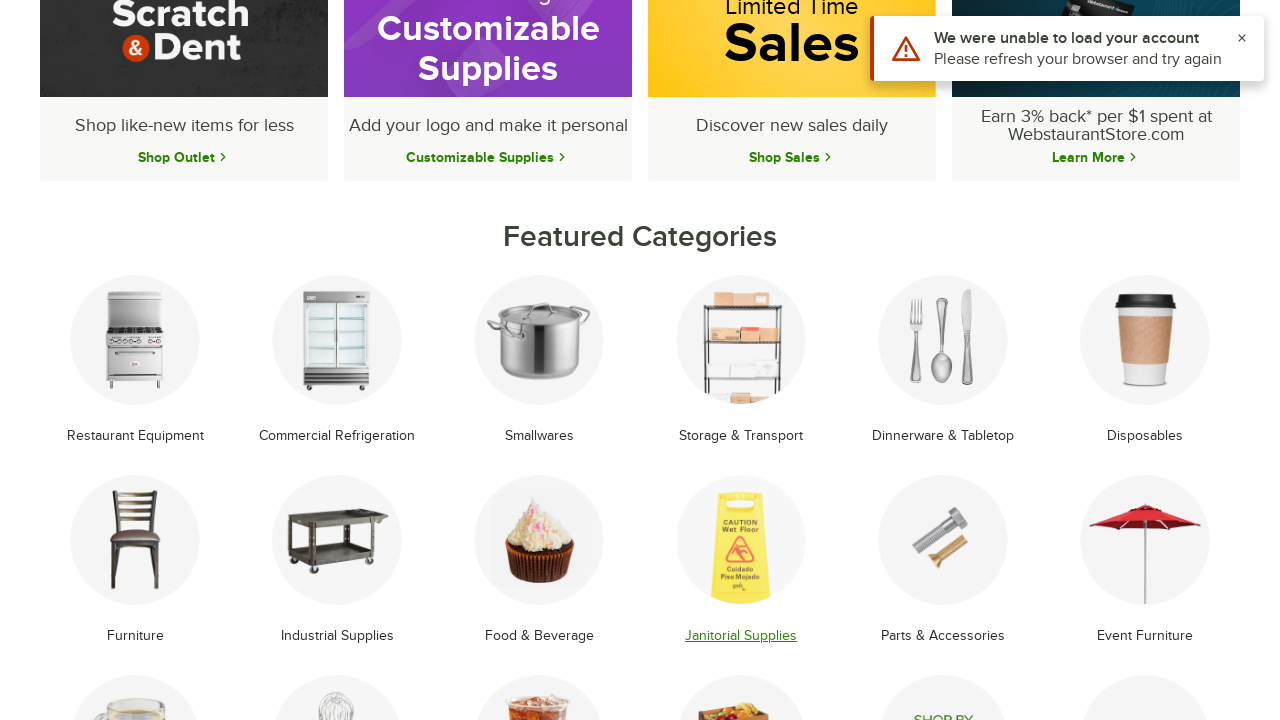

Featured categories reloaded and ready
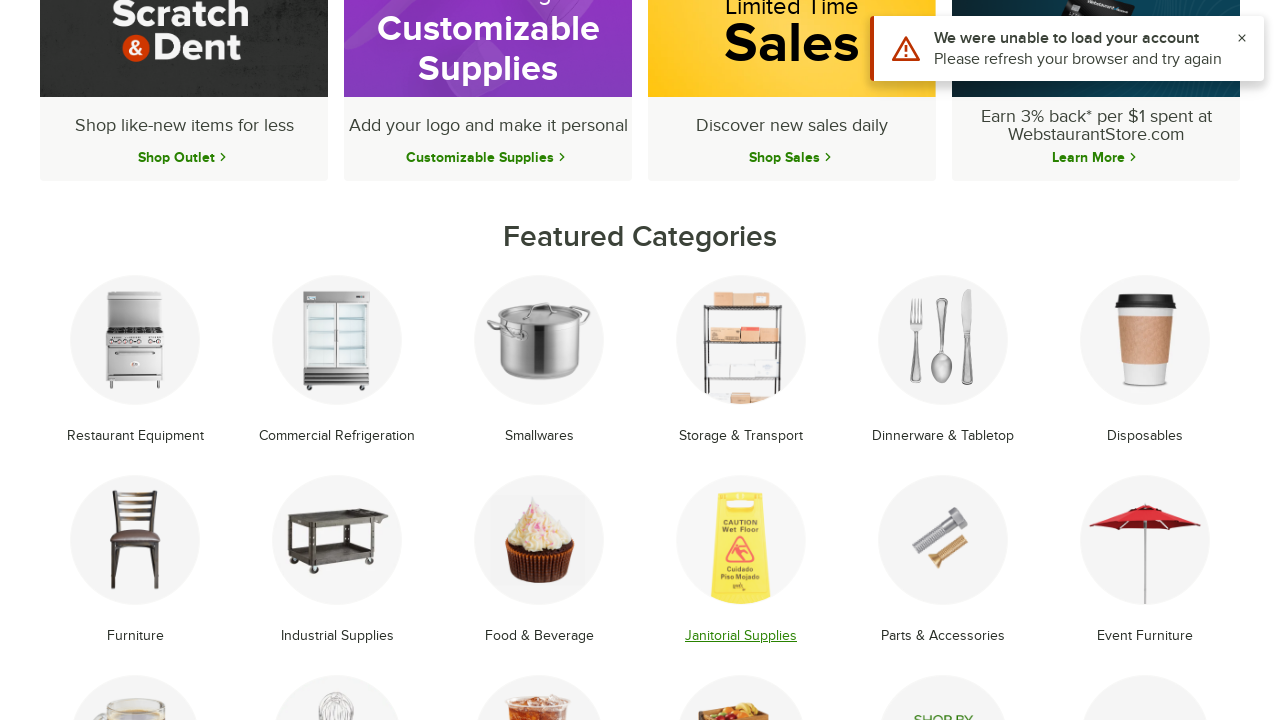

Clicked on category link #11 at (943, 561) on li.text-center.mb-8.group >> nth=10
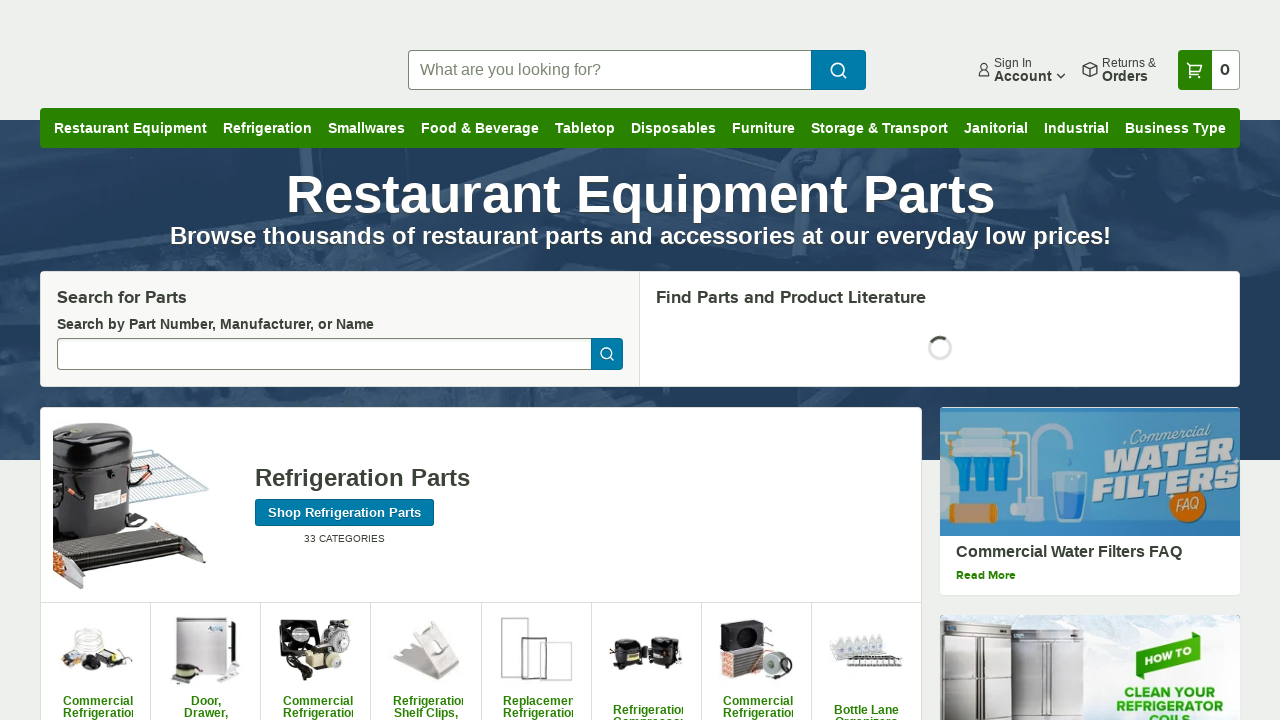

Category page loaded
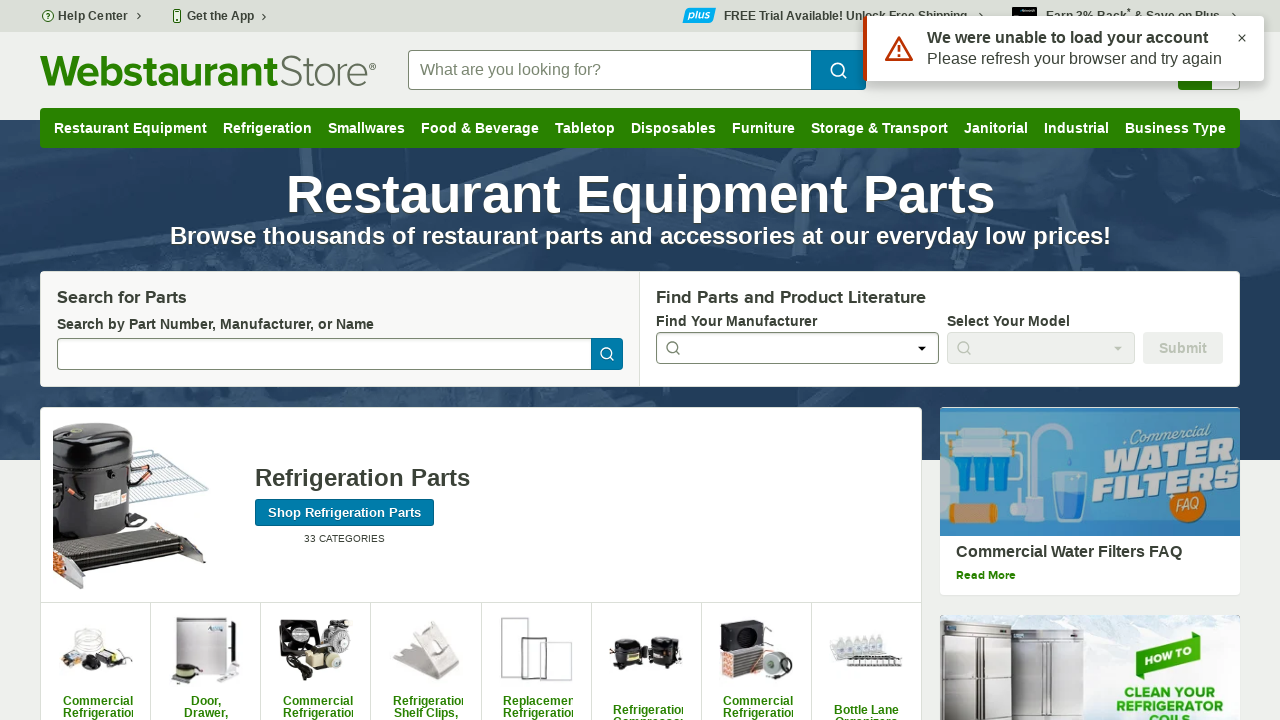

Collected page title: Restaurant Equipment Parts: Commercial Replacement Parts
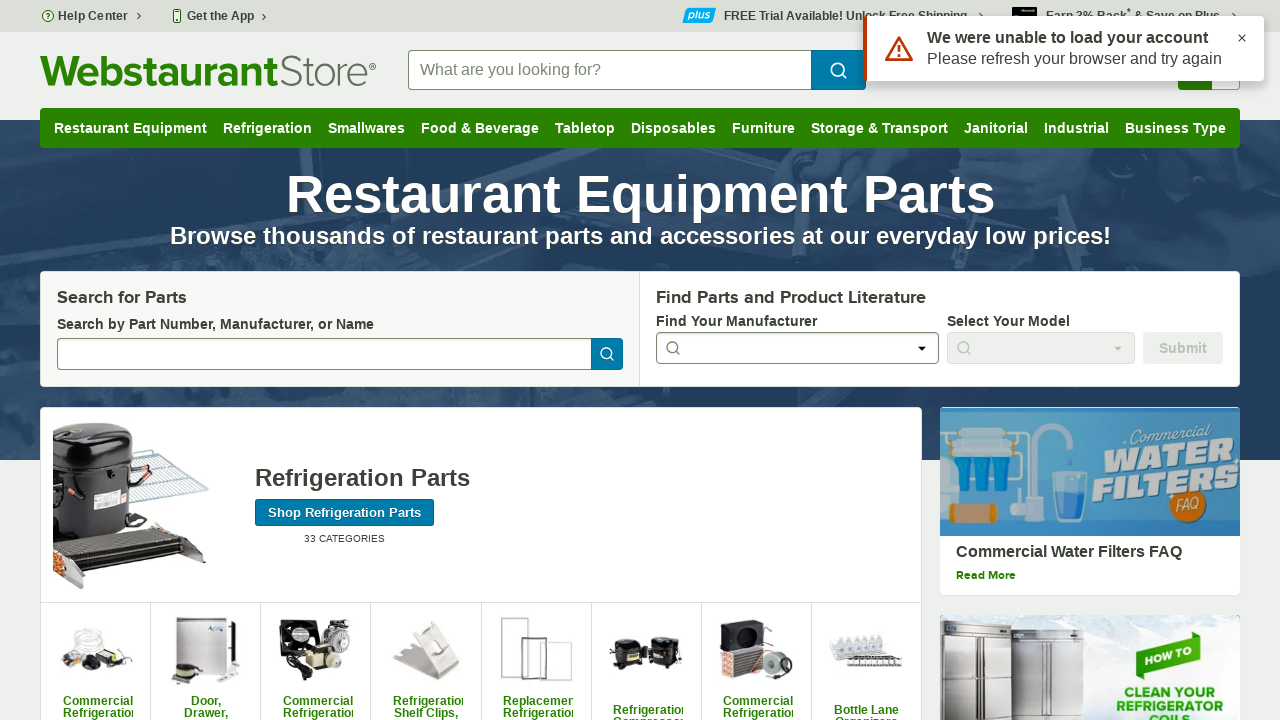

Navigated back to featured categories page
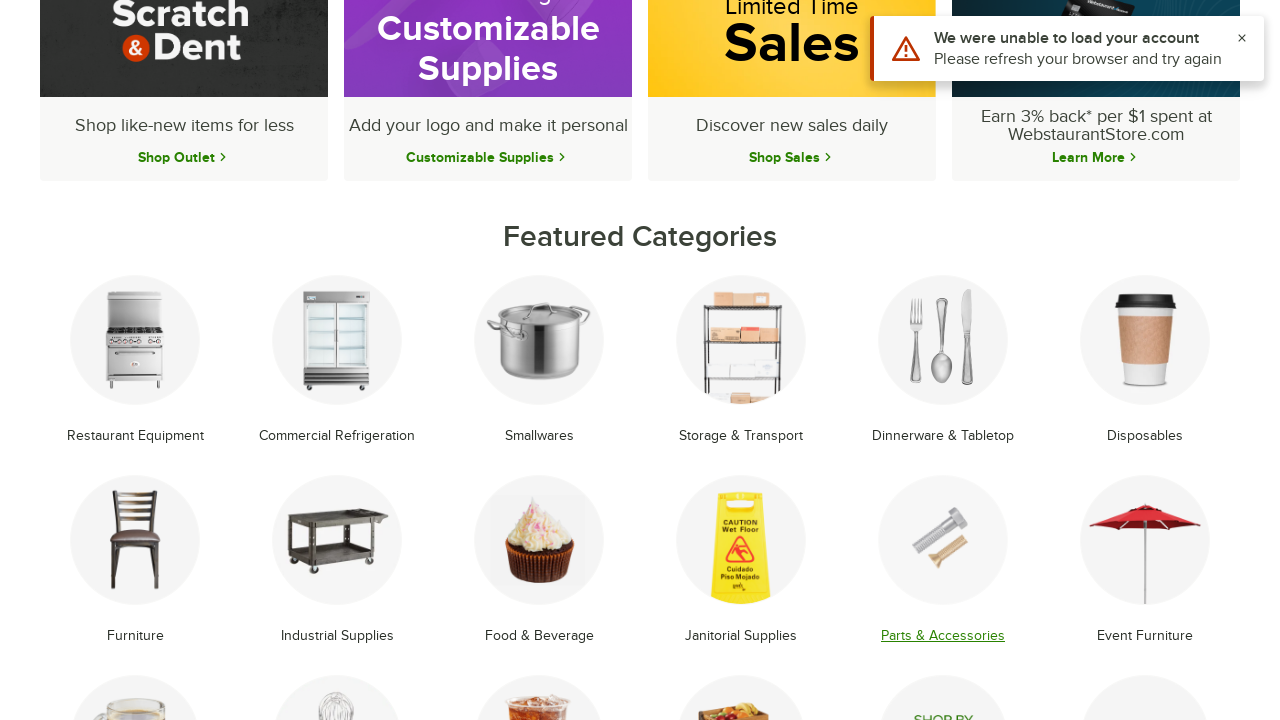

Reloaded featured categories page
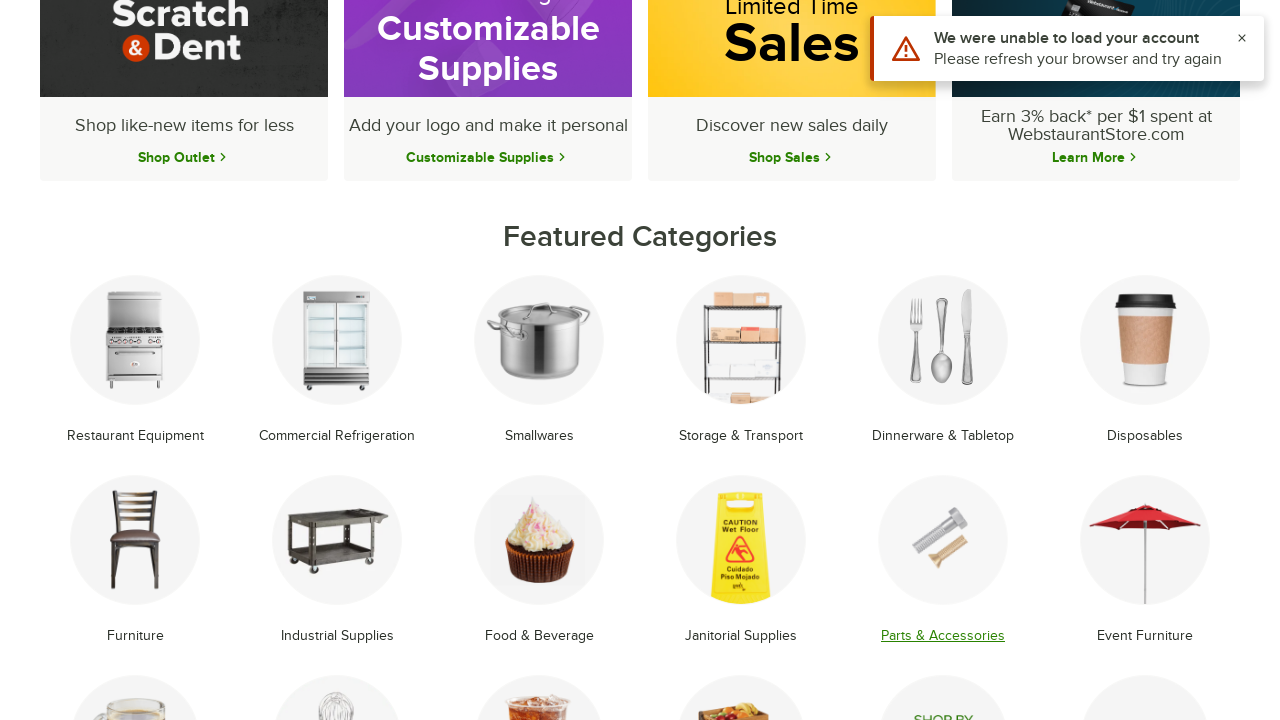

Featured categories reloaded and ready
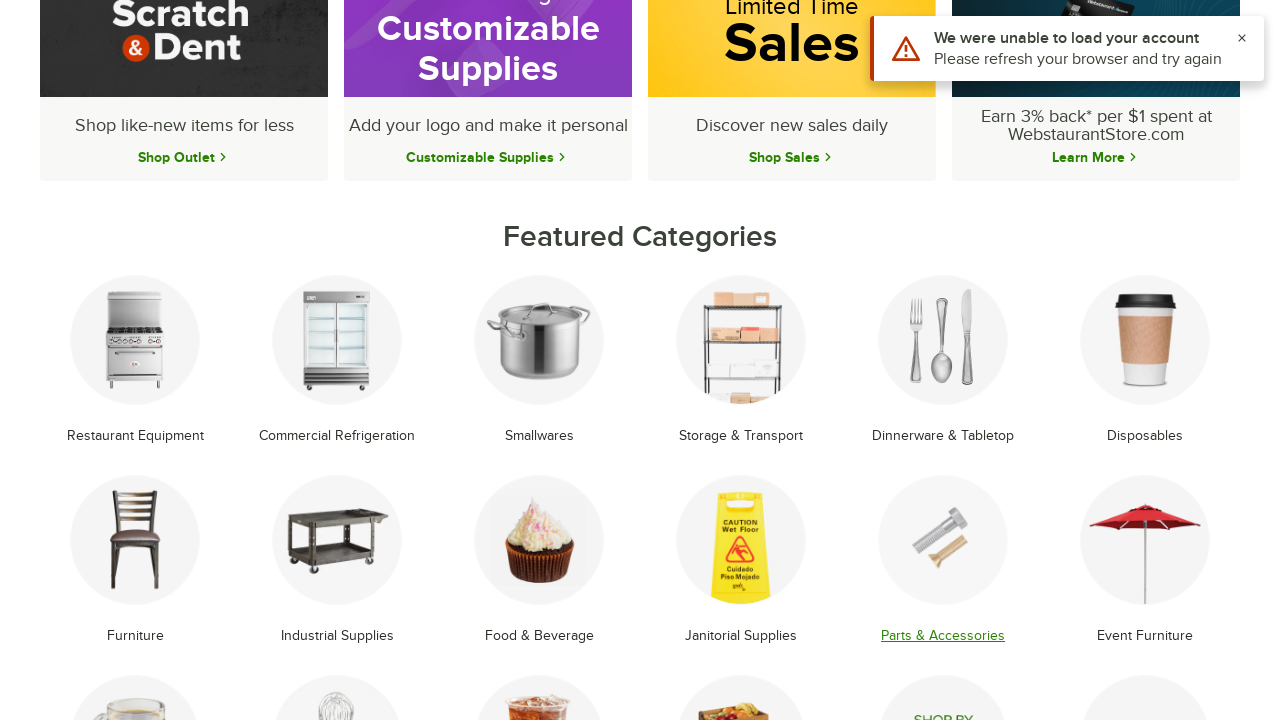

Clicked on category link #12 at (1145, 561) on li.text-center.mb-8.group >> nth=11
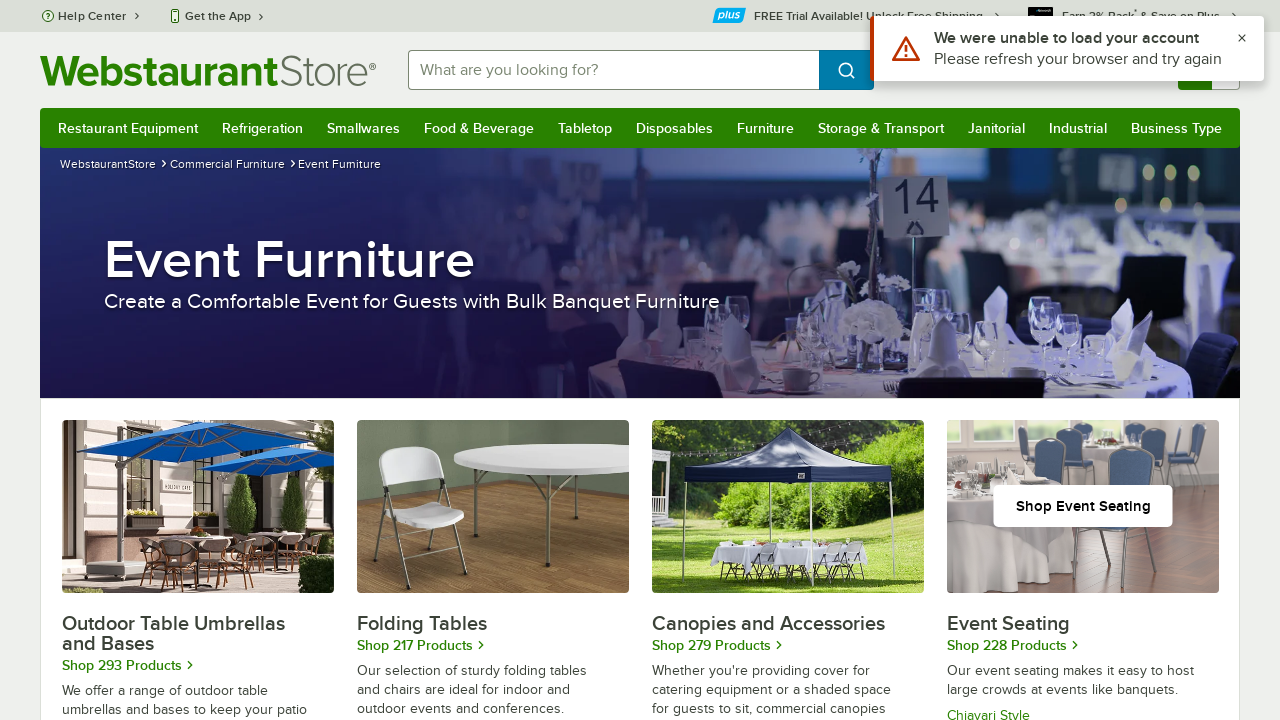

Category page loaded
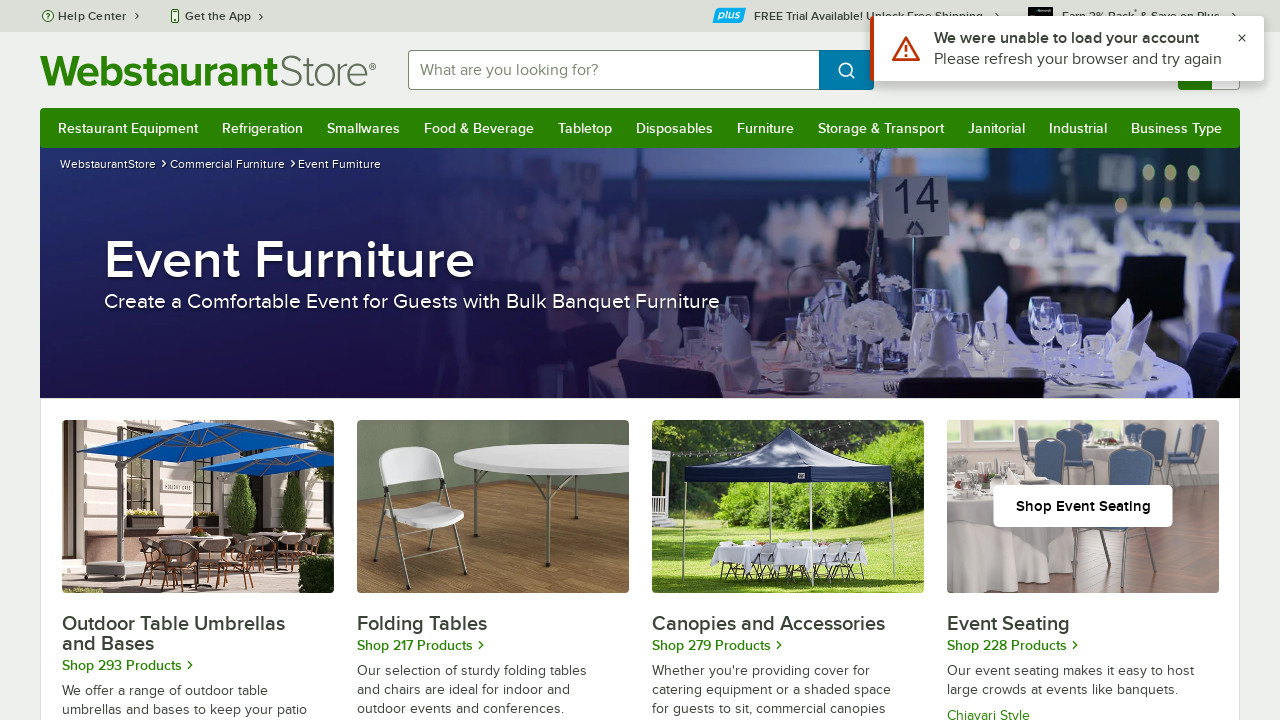

Collected page title: Banquet Furniture & Event Chairs - WebstaurantStore
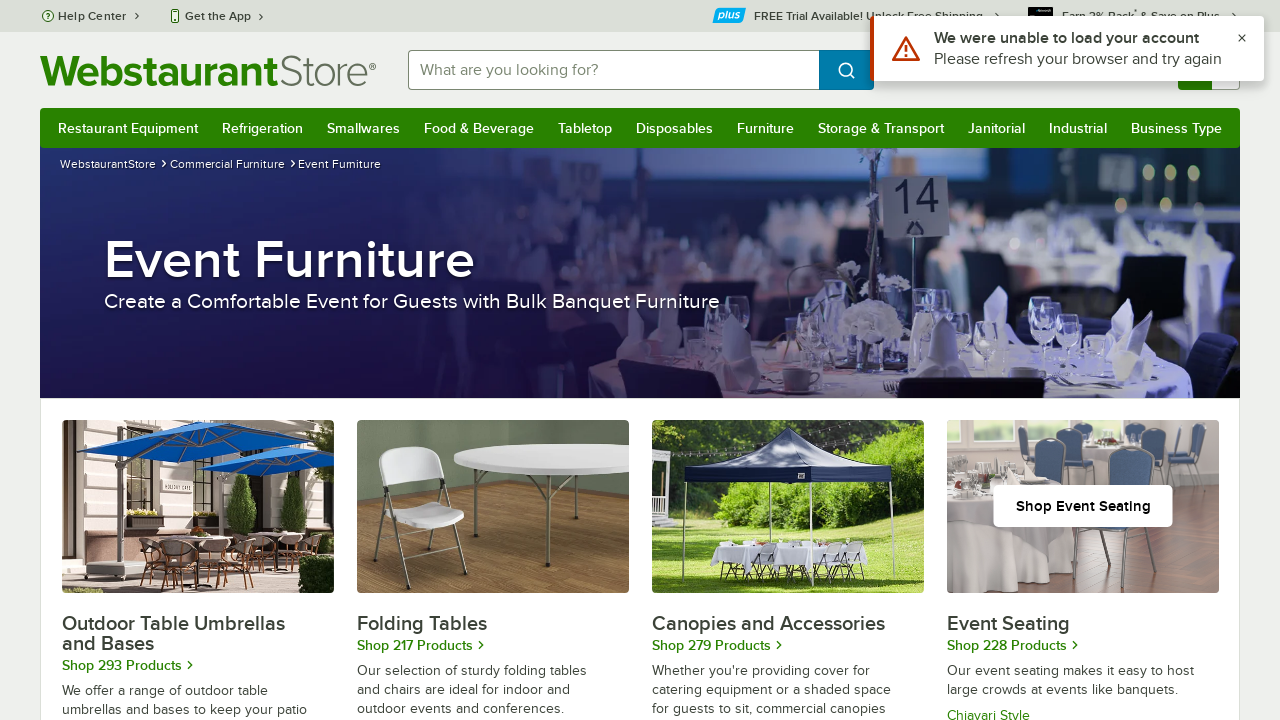

Navigated back to featured categories page
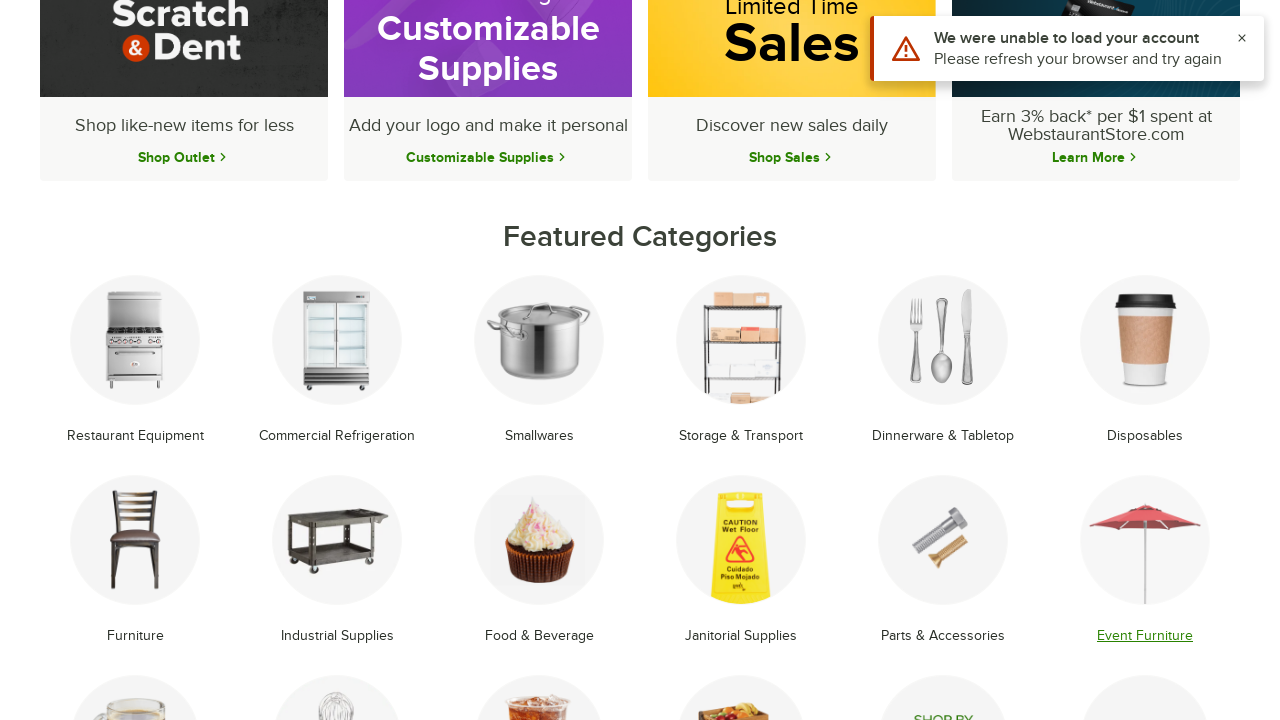

Reloaded featured categories page
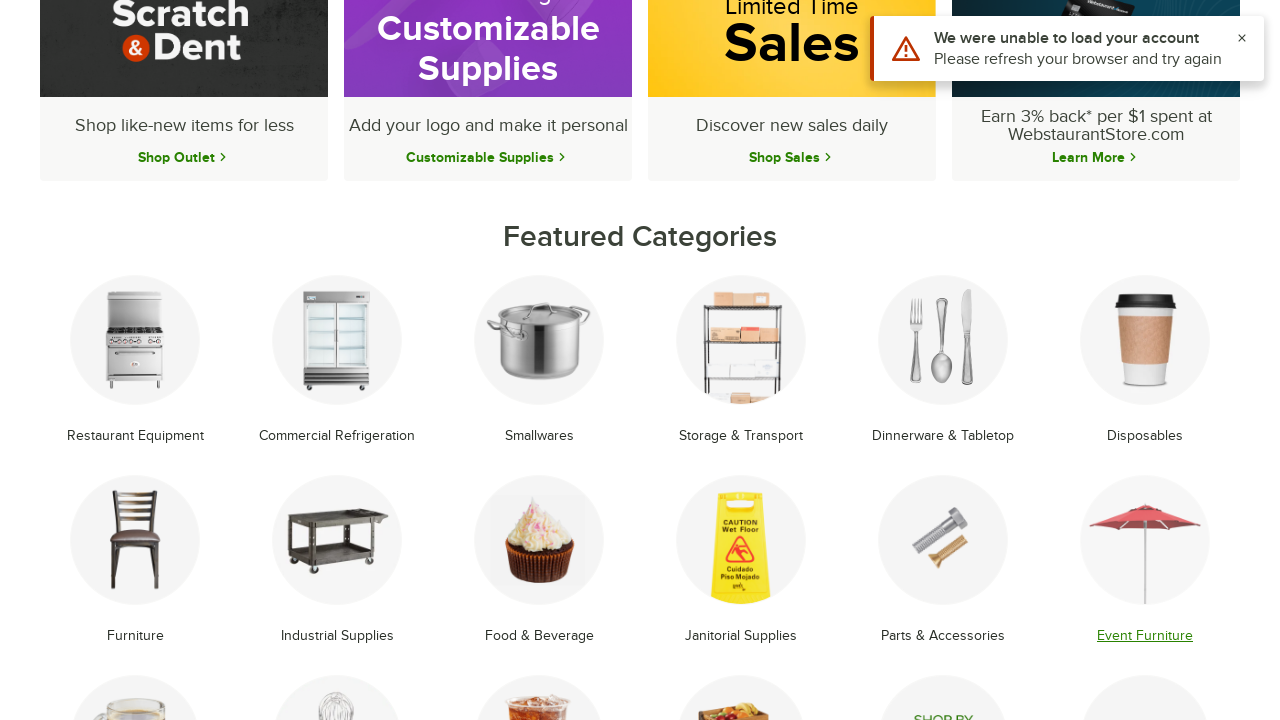

Featured categories reloaded and ready
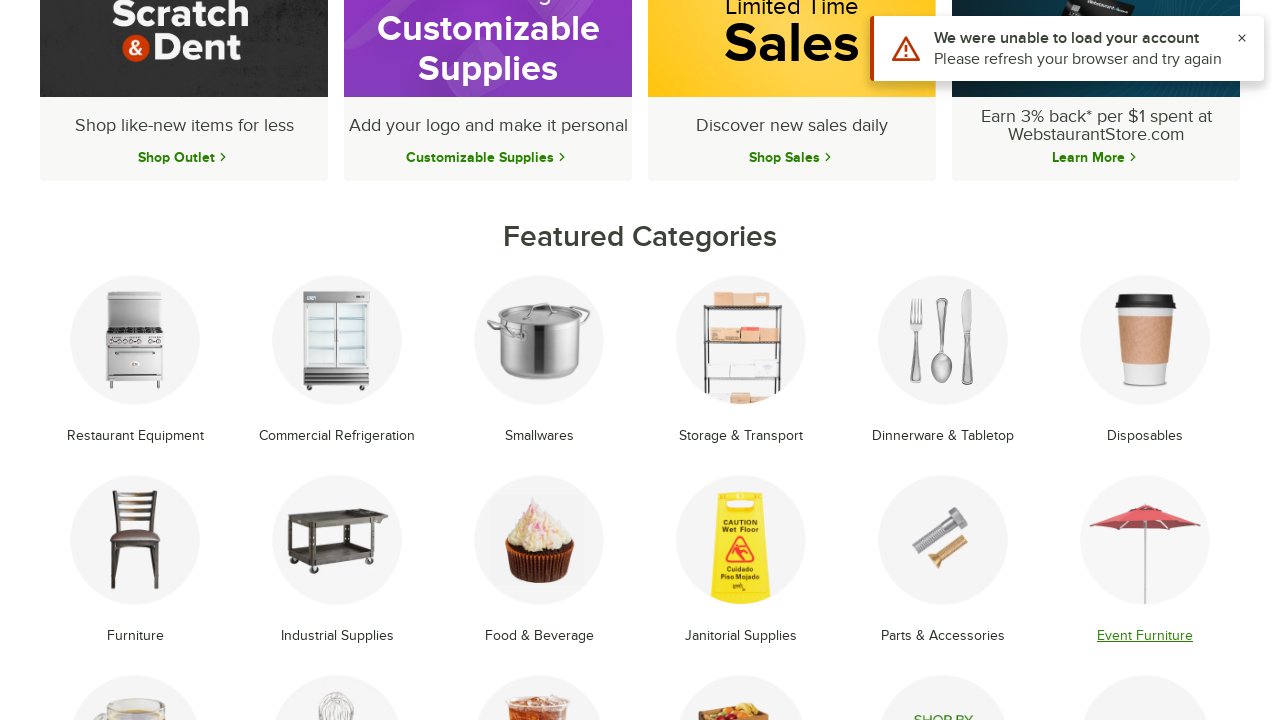

Clicked on category link #13 at (135, 634) on li.text-center.mb-8.group >> nth=12
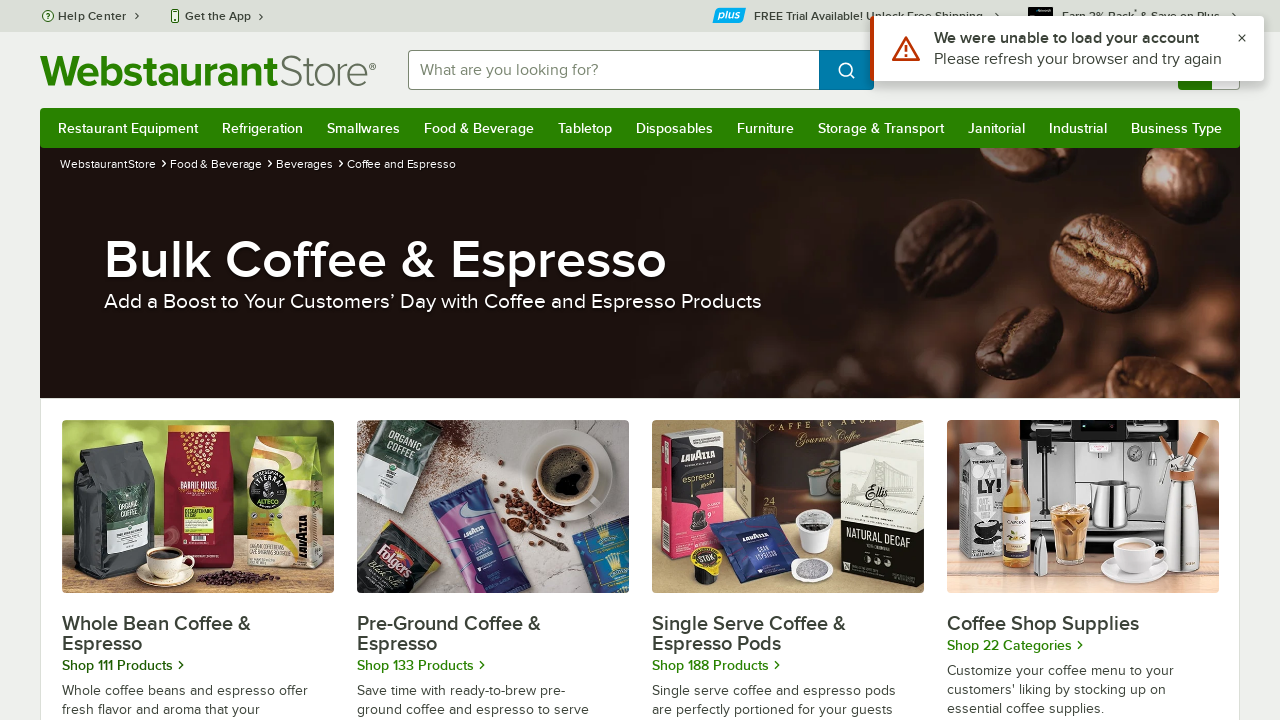

Category page loaded
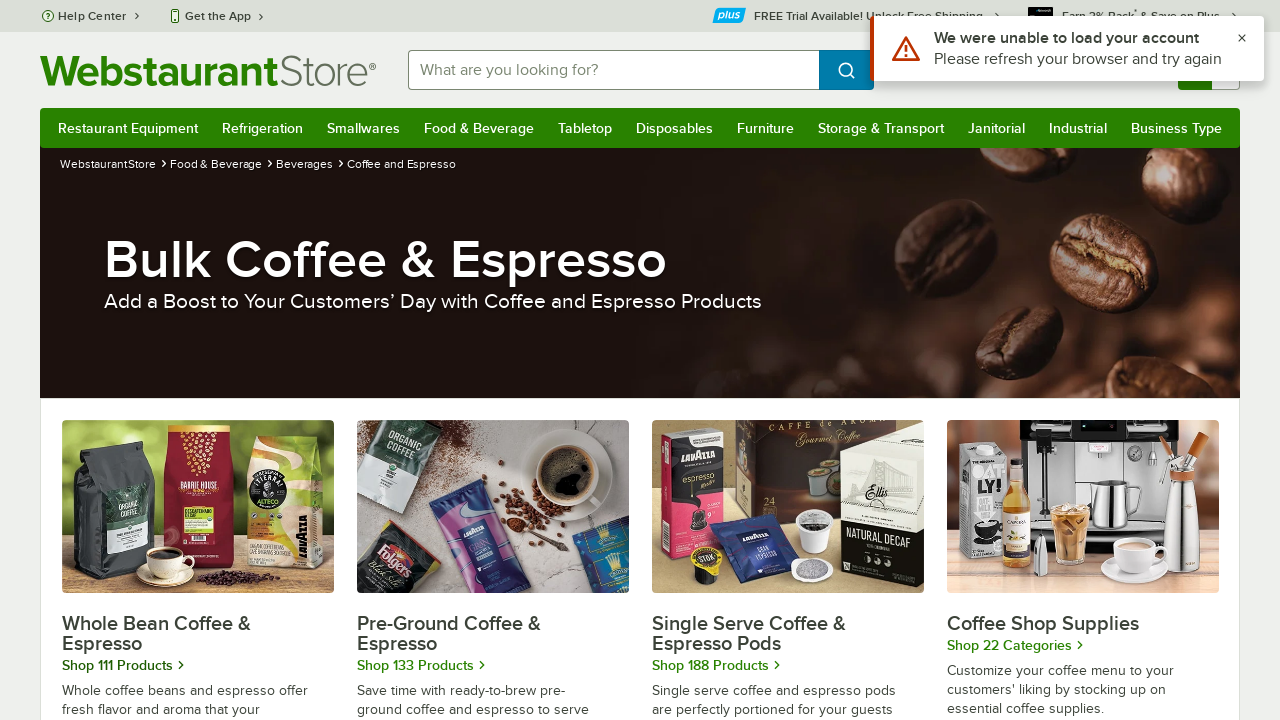

Collected page title: Wholesale Coffee & Espresso in Bulk - WebstaurantStore
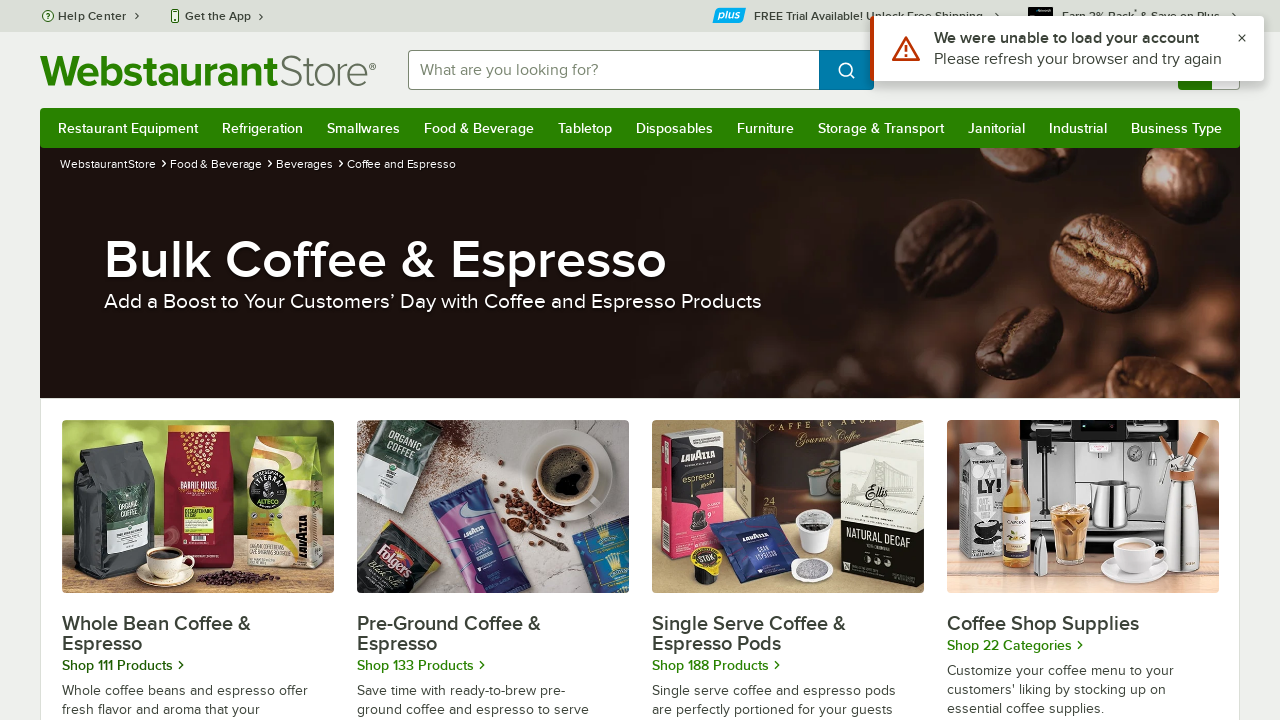

Navigated back to featured categories page
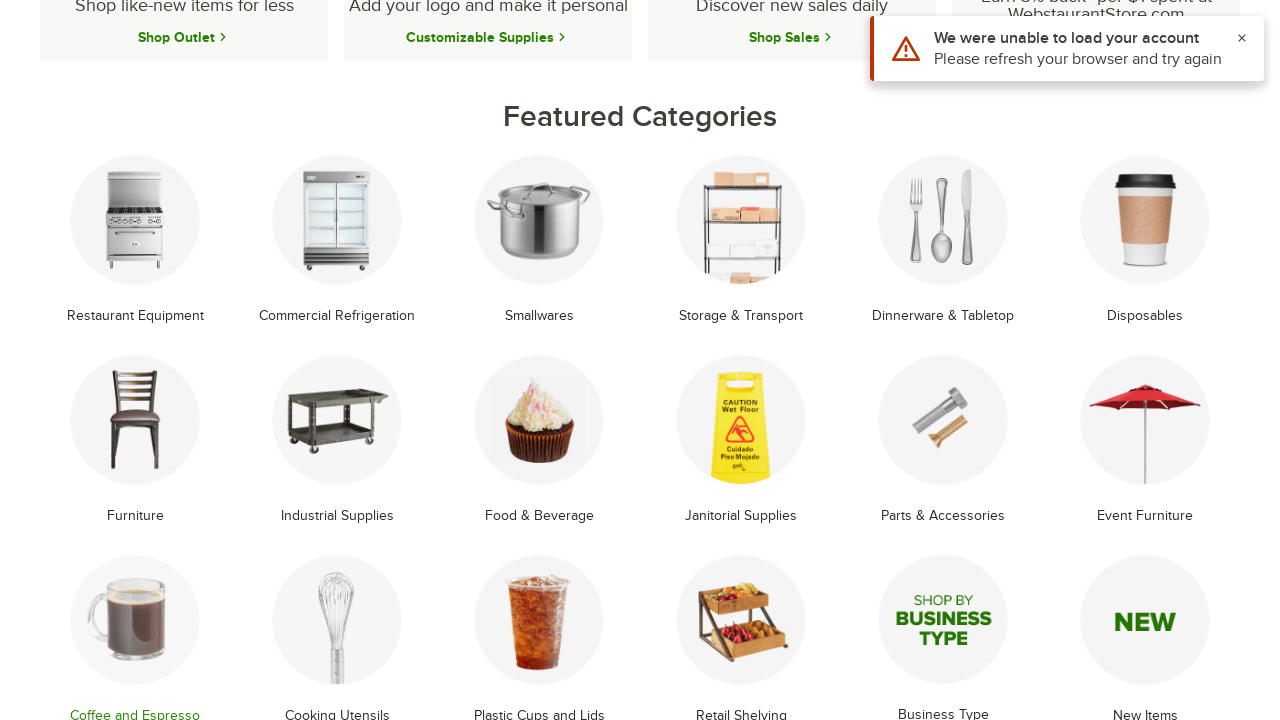

Reloaded featured categories page
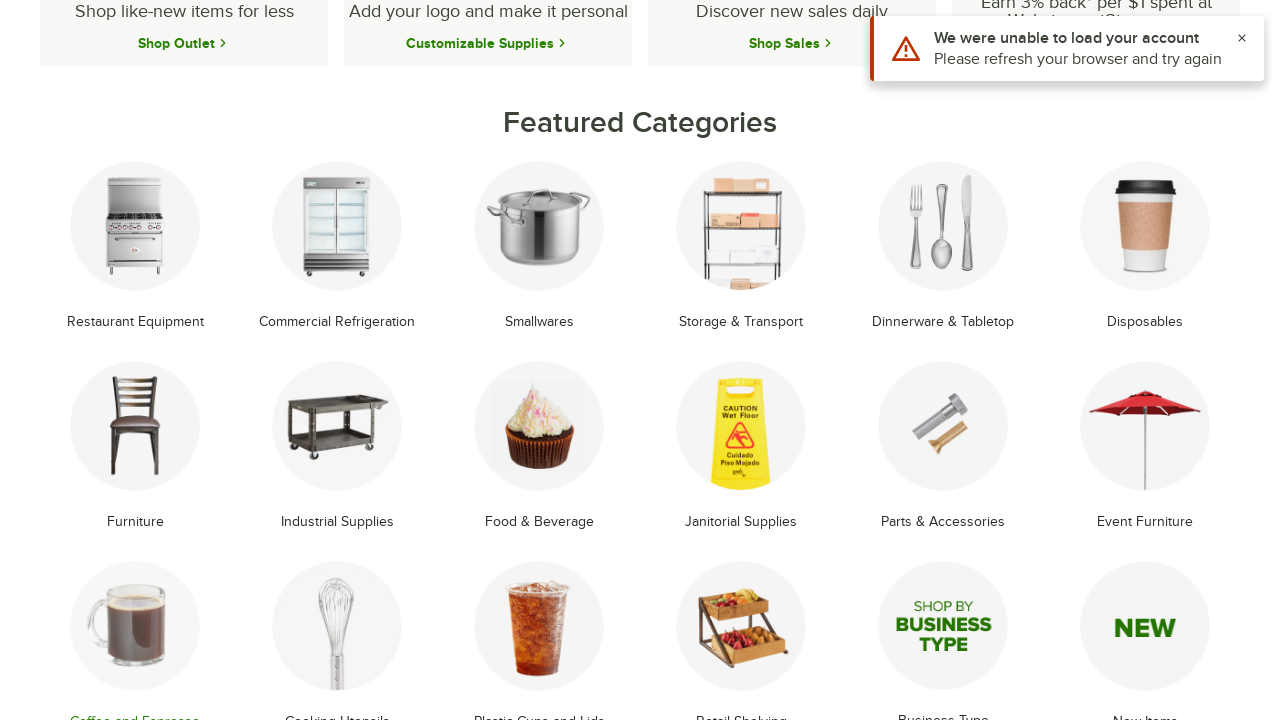

Featured categories reloaded and ready
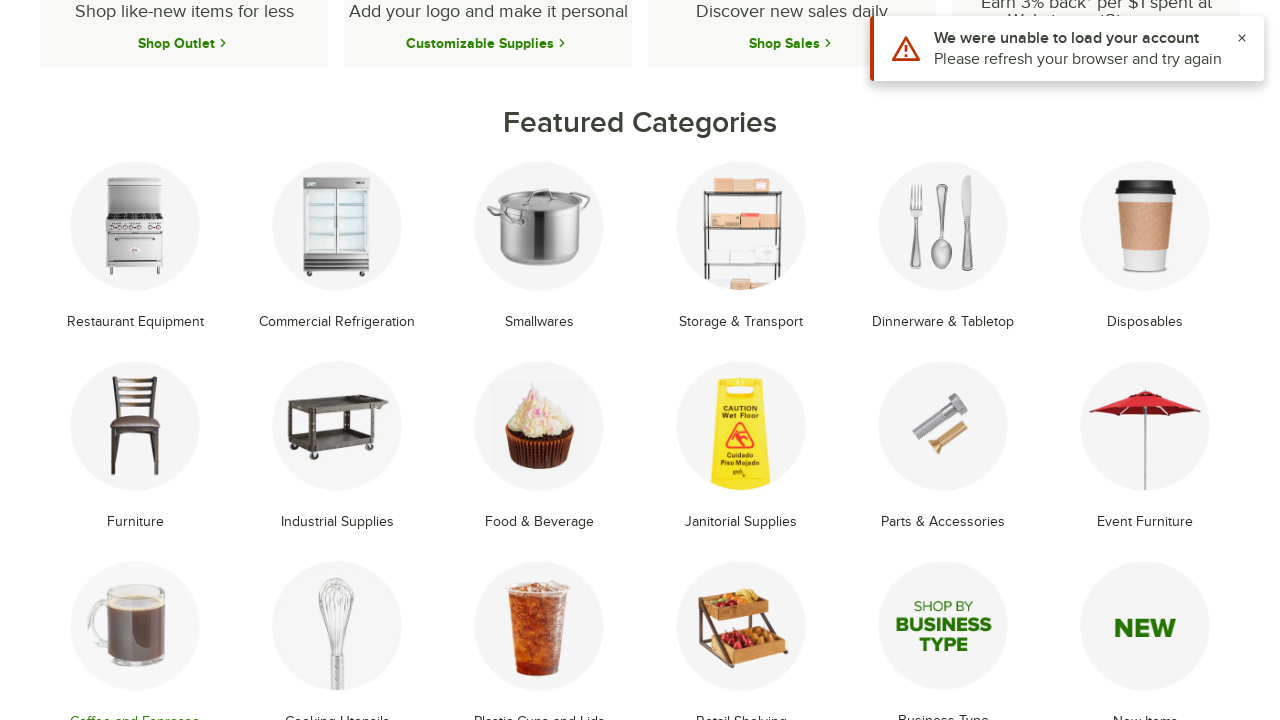

Clicked on category link #14 at (337, 634) on li.text-center.mb-8.group >> nth=13
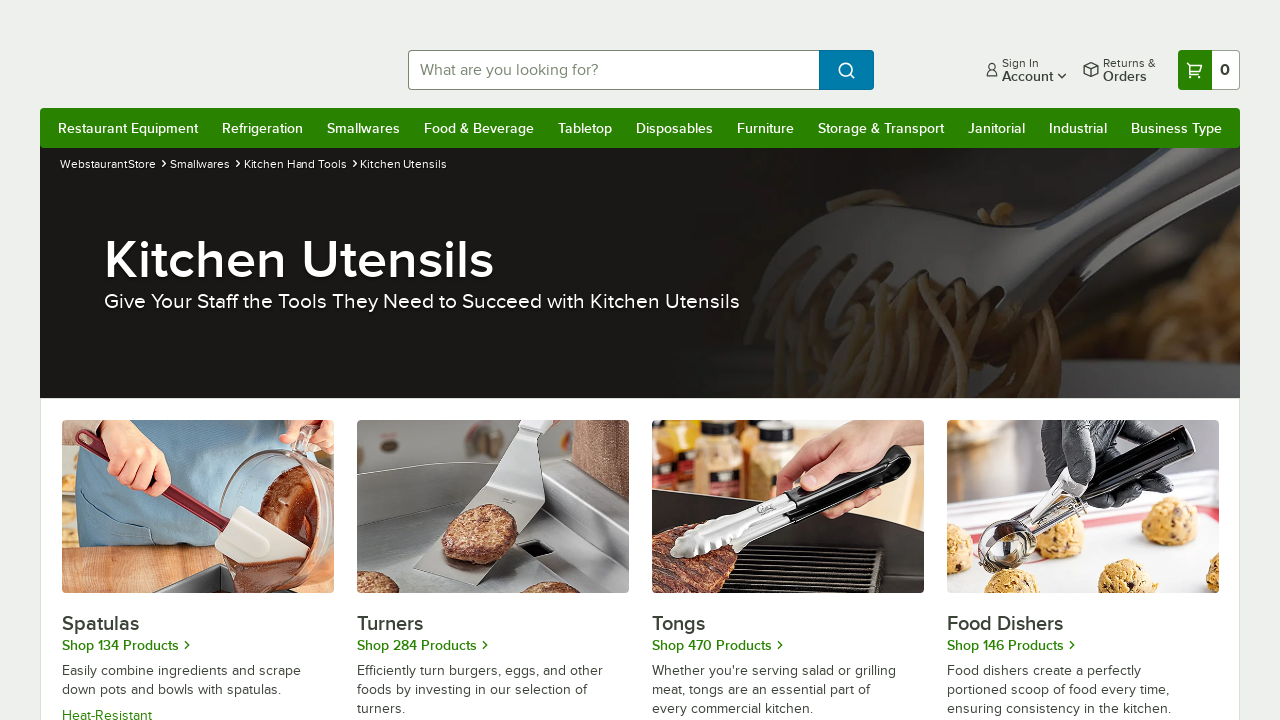

Category page loaded
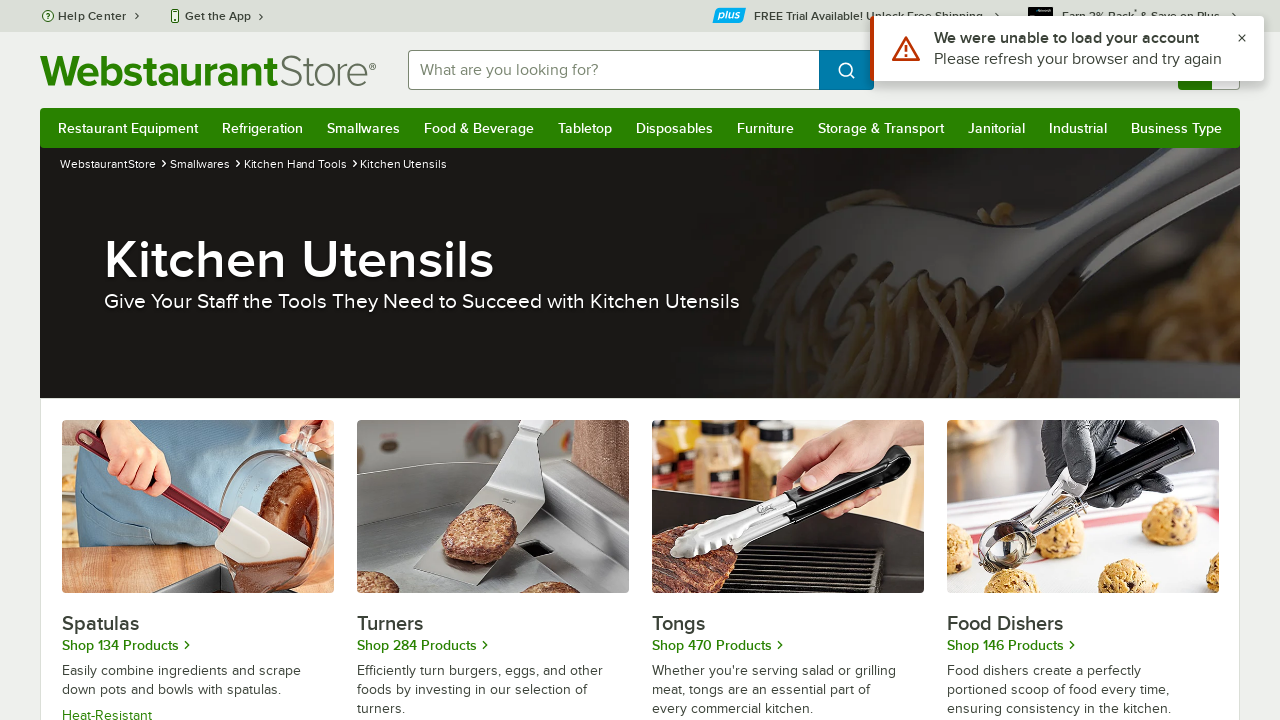

Collected page title: Commercial Kitchen Utensils: Dishers, Ladles, Spoons & More
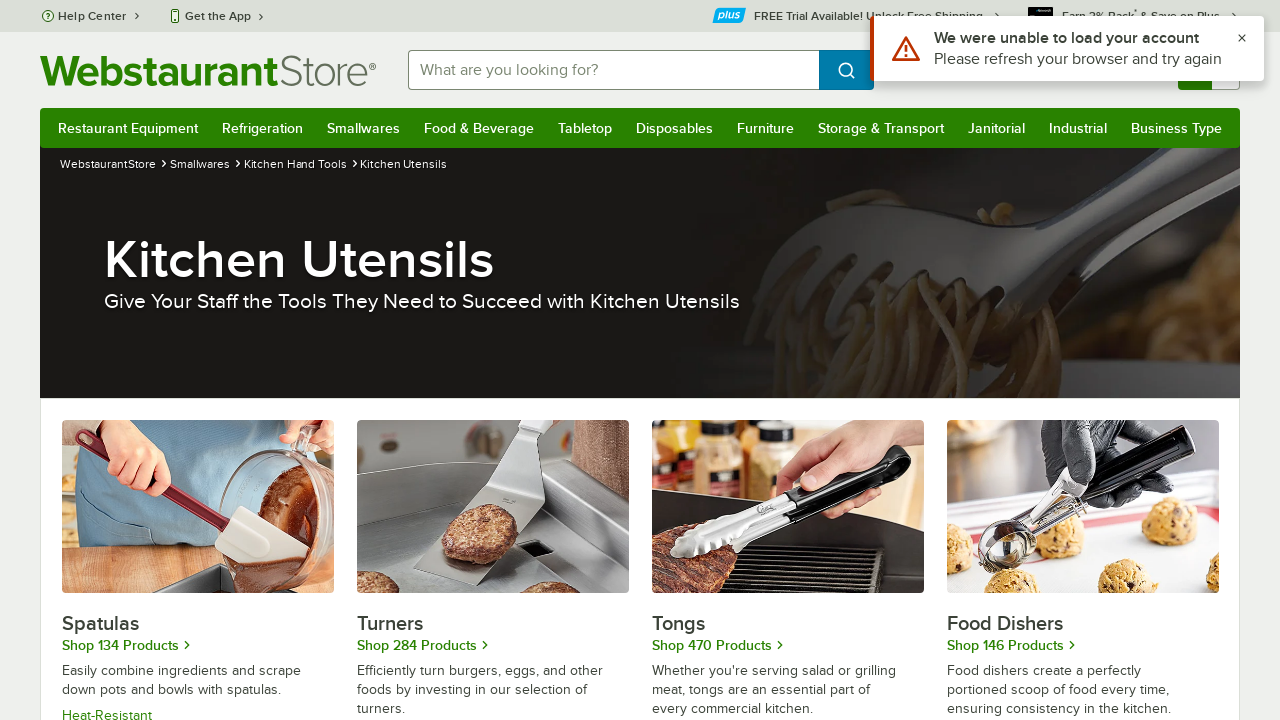

Navigated back to featured categories page
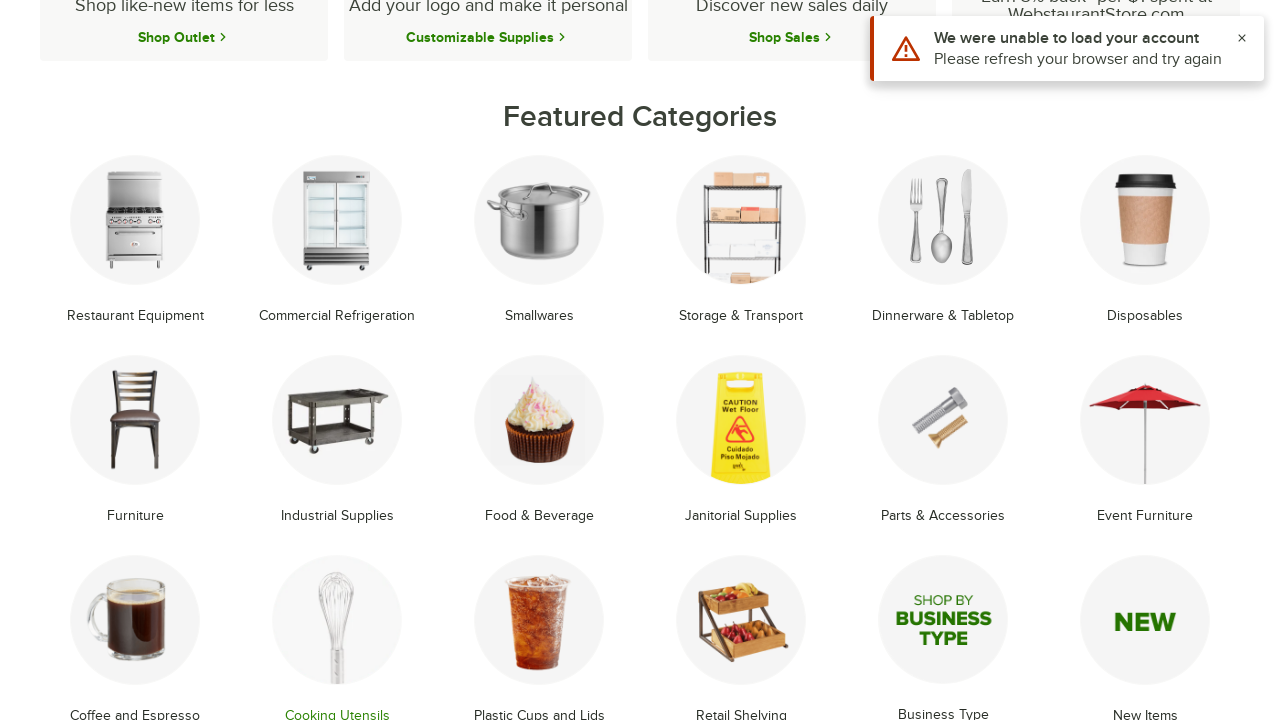

Reloaded featured categories page
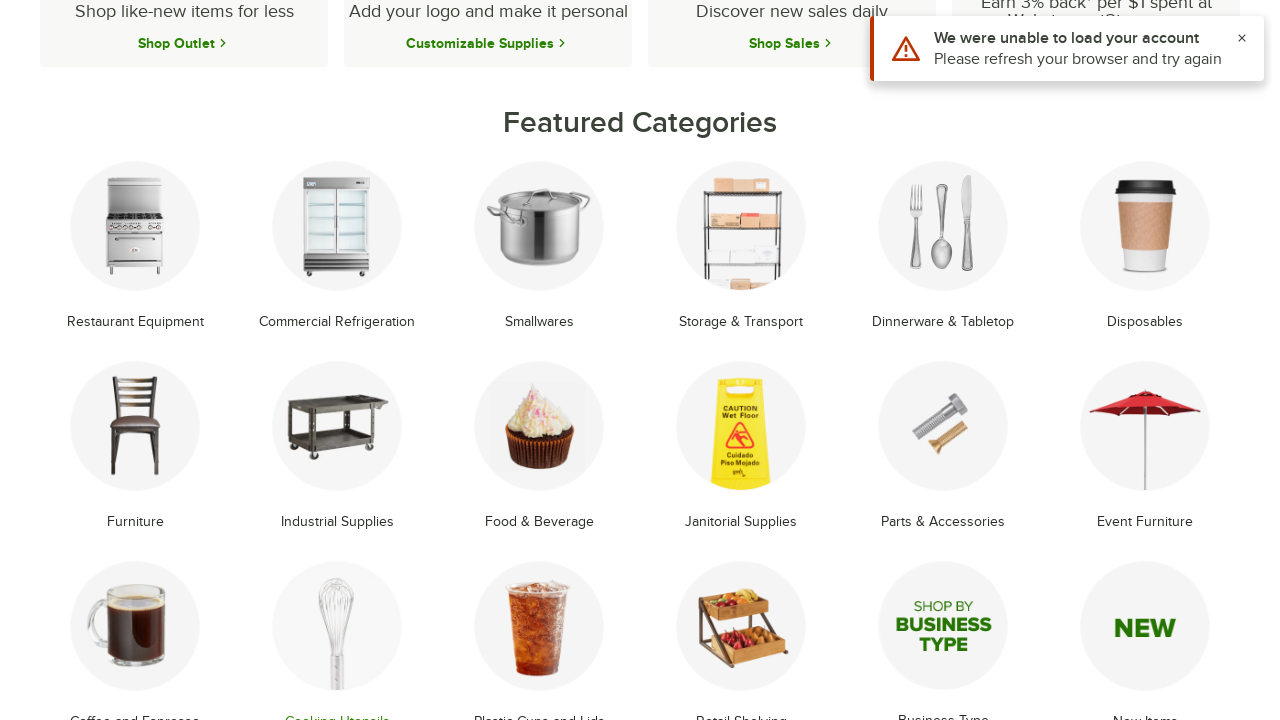

Featured categories reloaded and ready
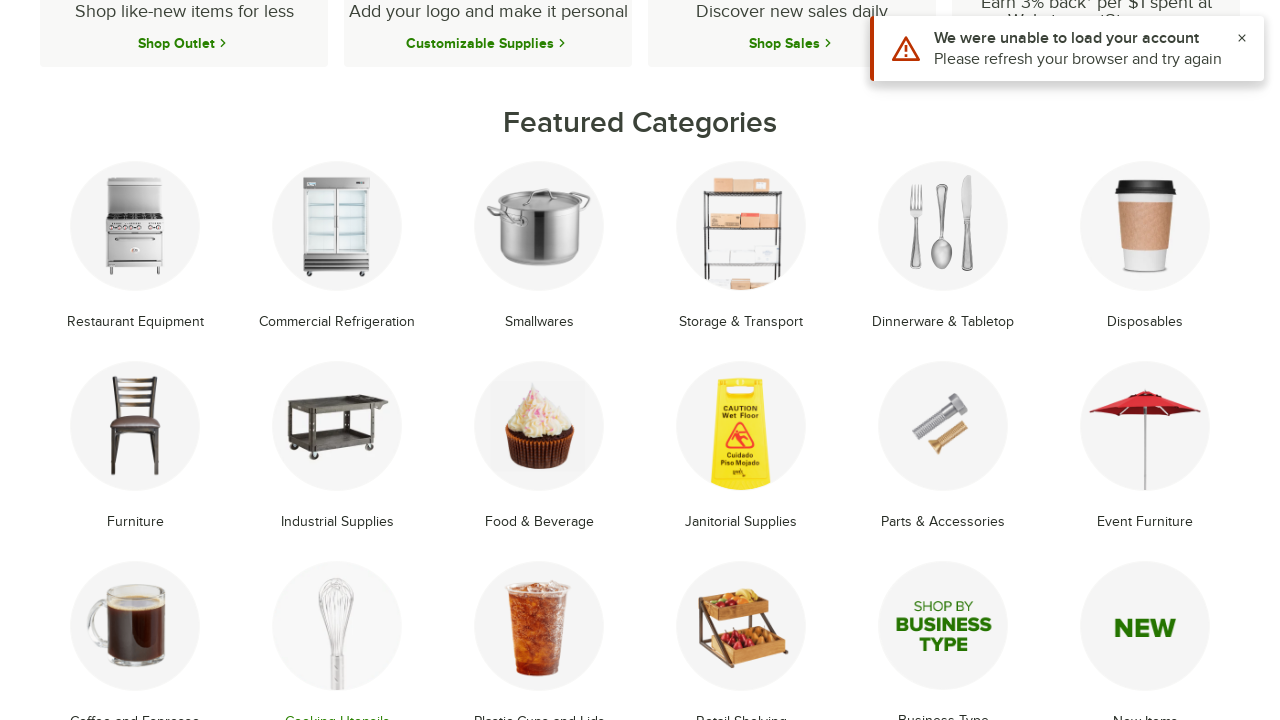

Clicked on category link #15 at (539, 634) on li.text-center.mb-8.group >> nth=14
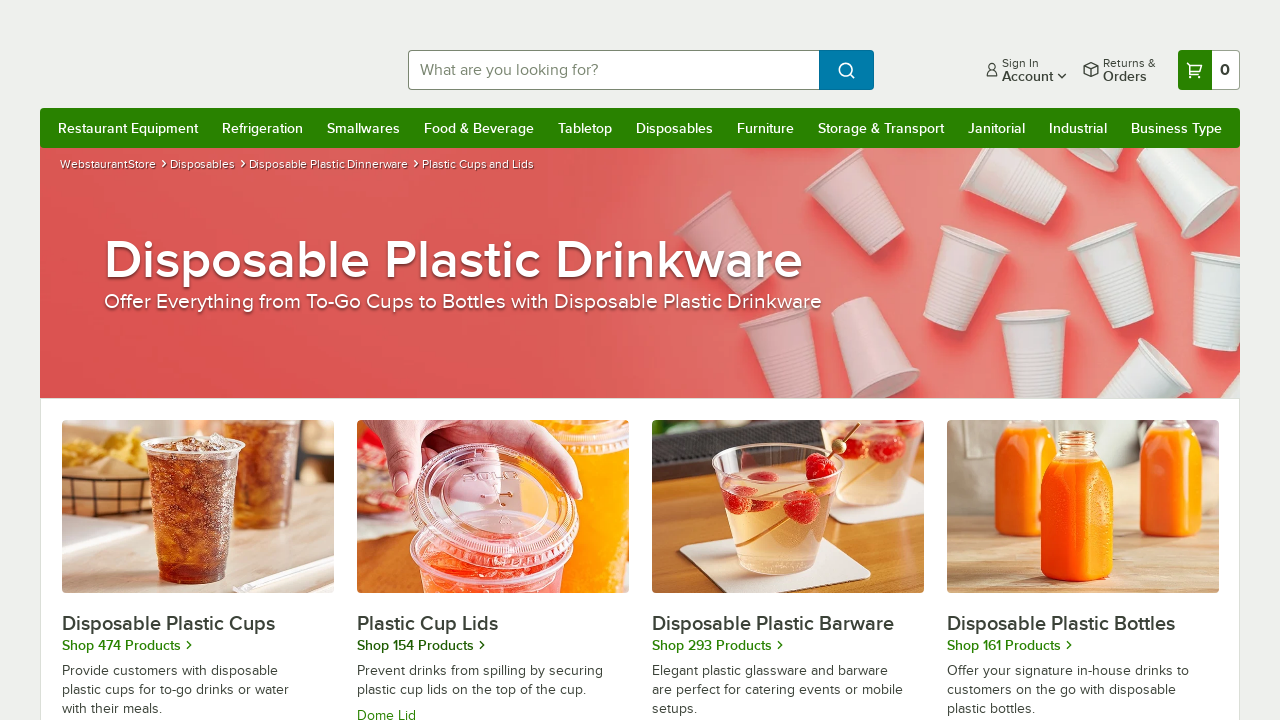

Category page loaded
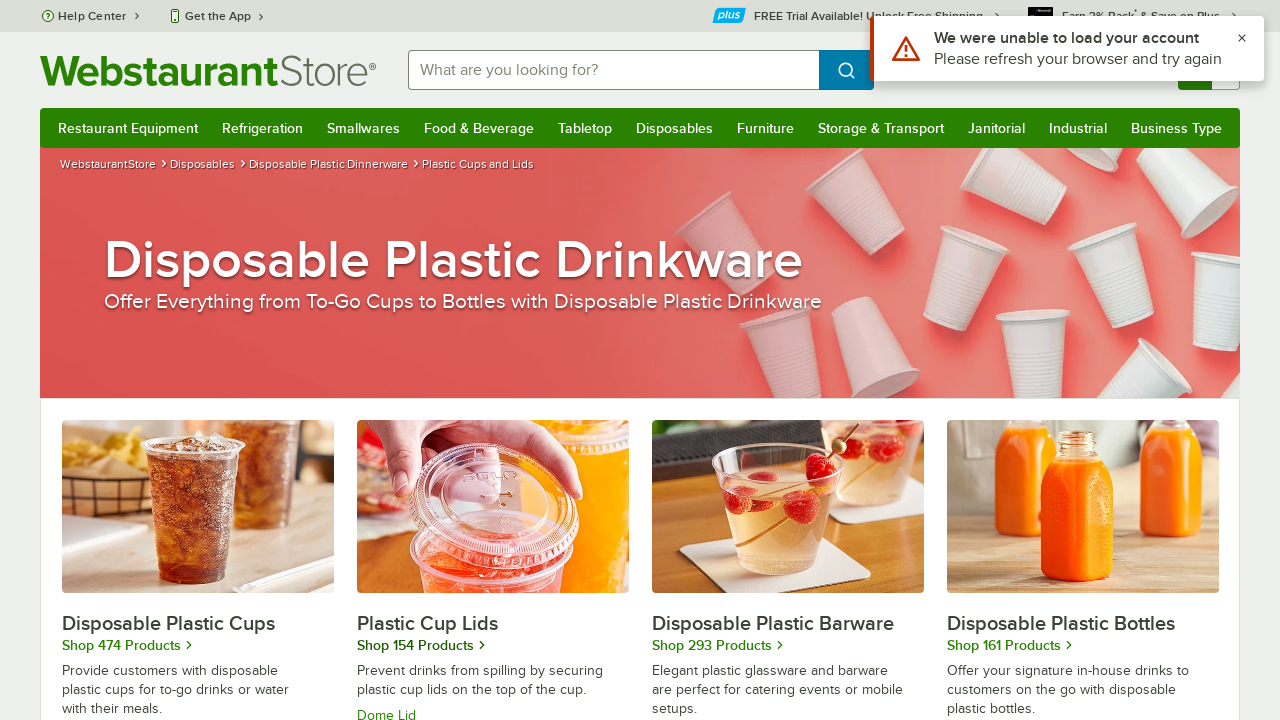

Collected page title: Disposable Plastic Drinkware: Cups & Lids in Bulk
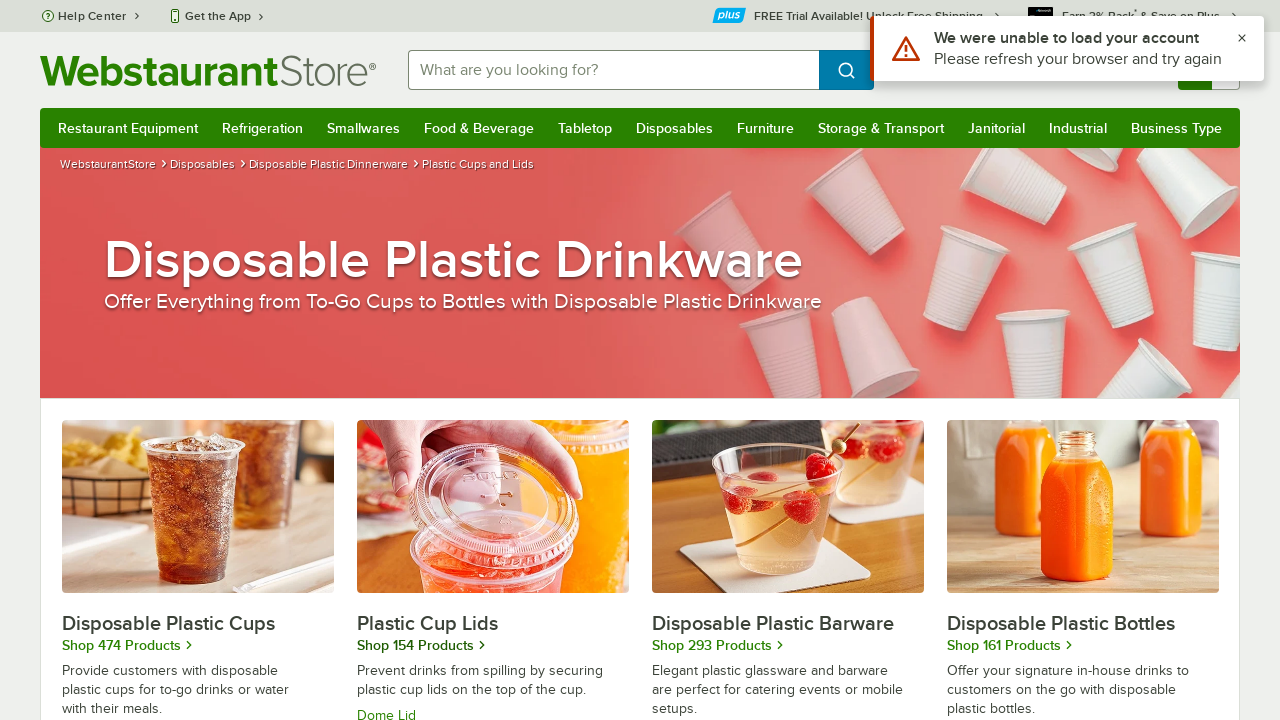

Navigated back to featured categories page
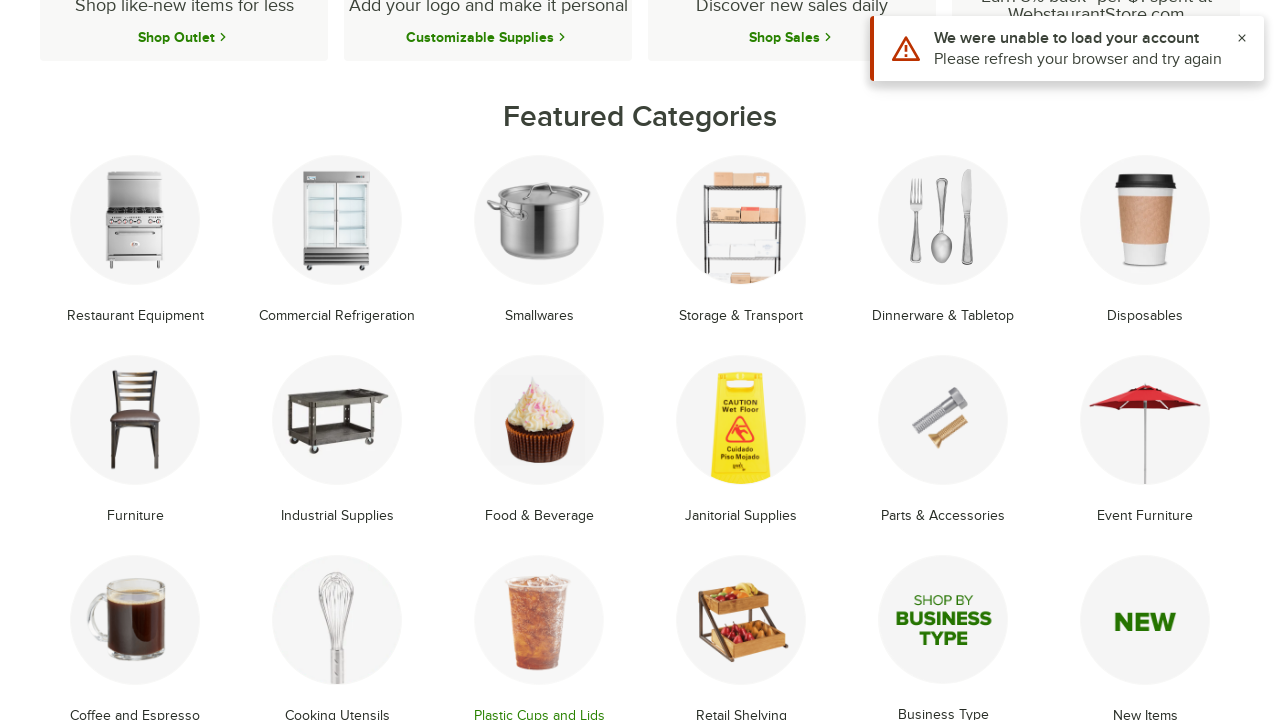

Reloaded featured categories page
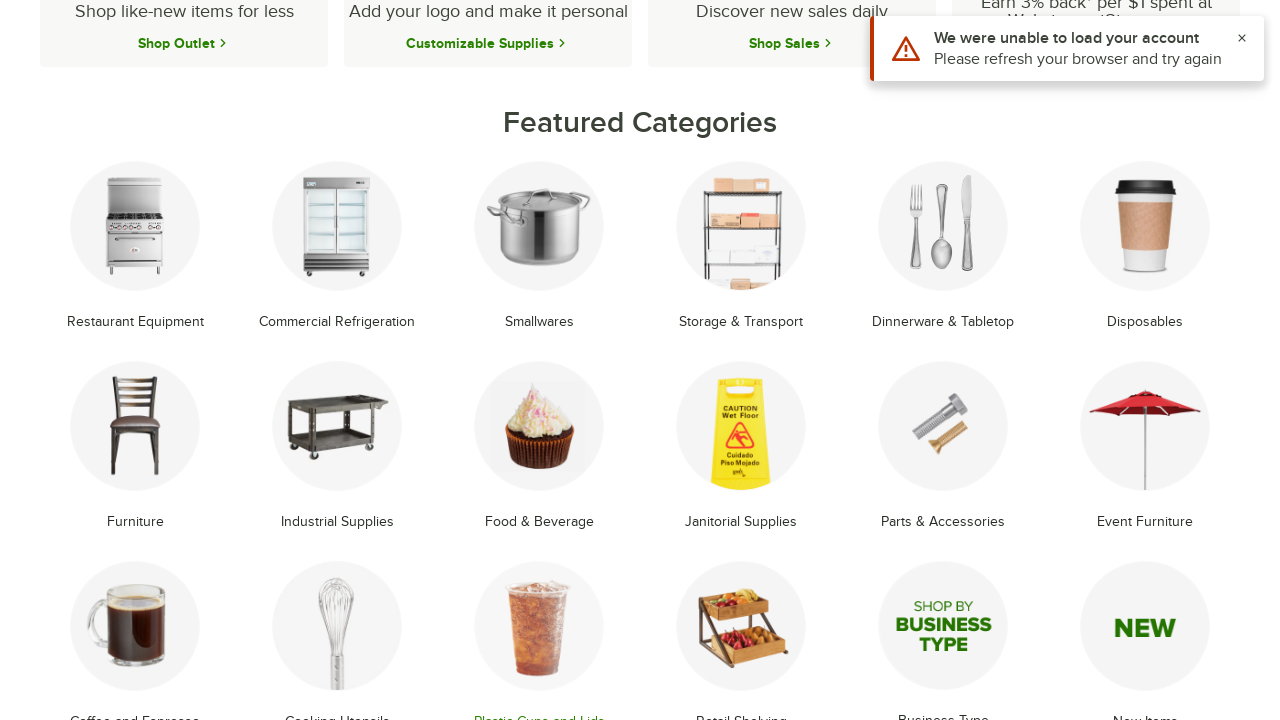

Featured categories reloaded and ready
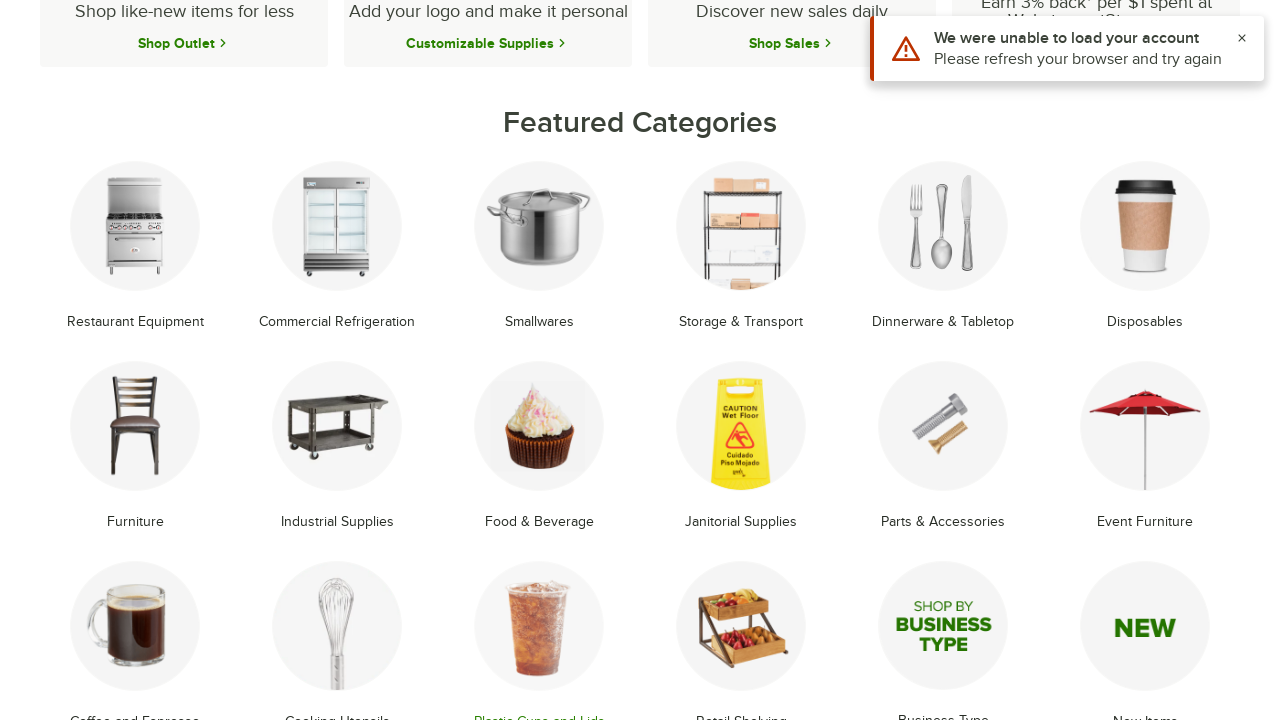

Clicked on category link #16 at (741, 634) on li.text-center.mb-8.group >> nth=15
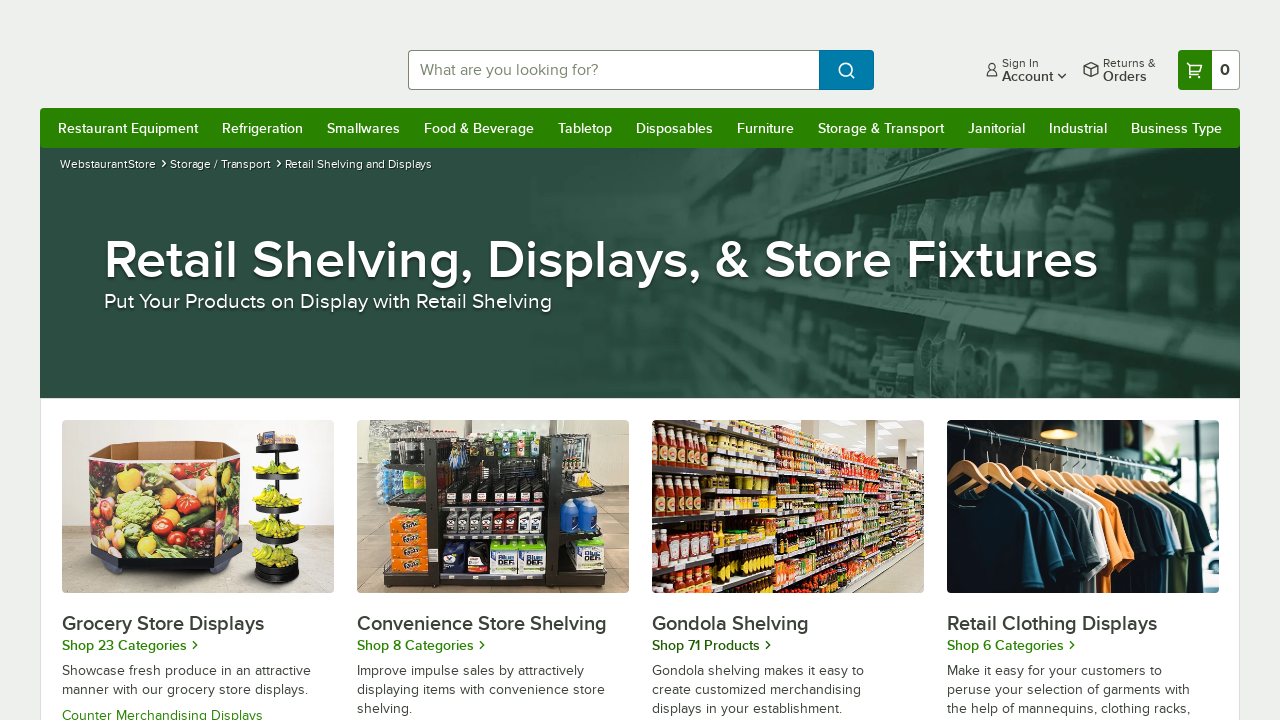

Category page loaded
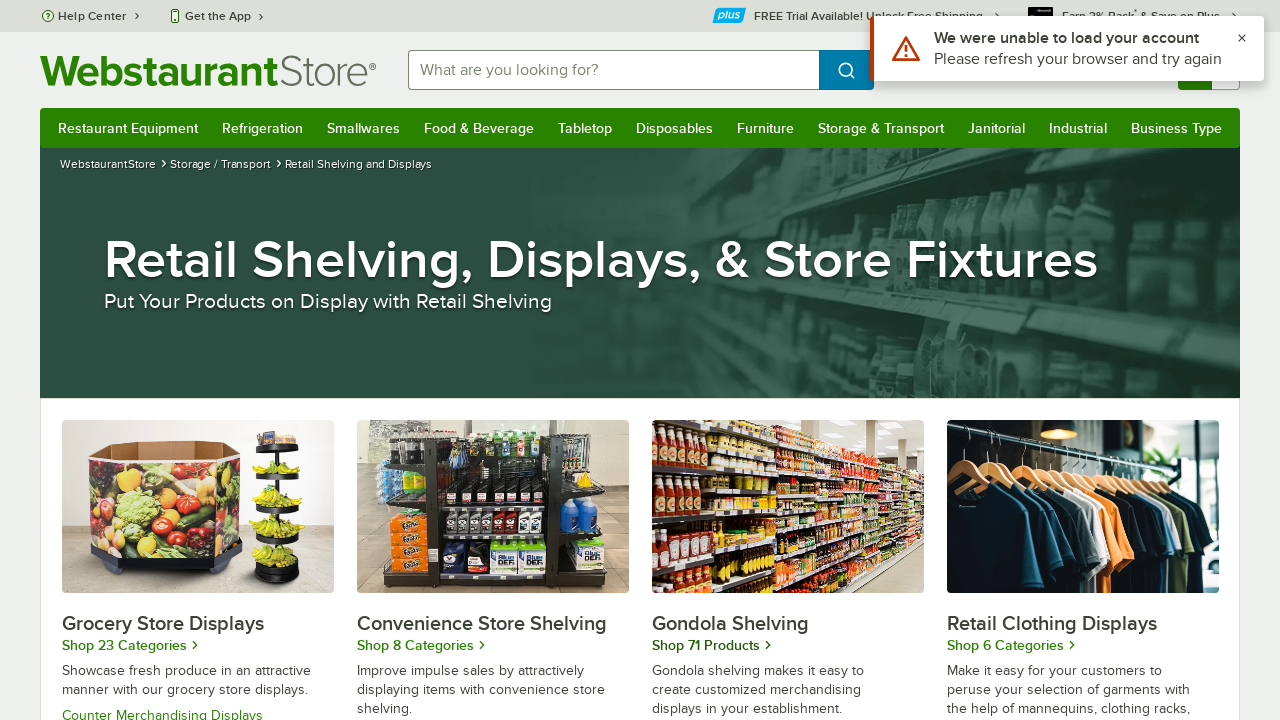

Collected page title: Retail Shelving, Displays, & Store Fixtures - WebstaurantStore
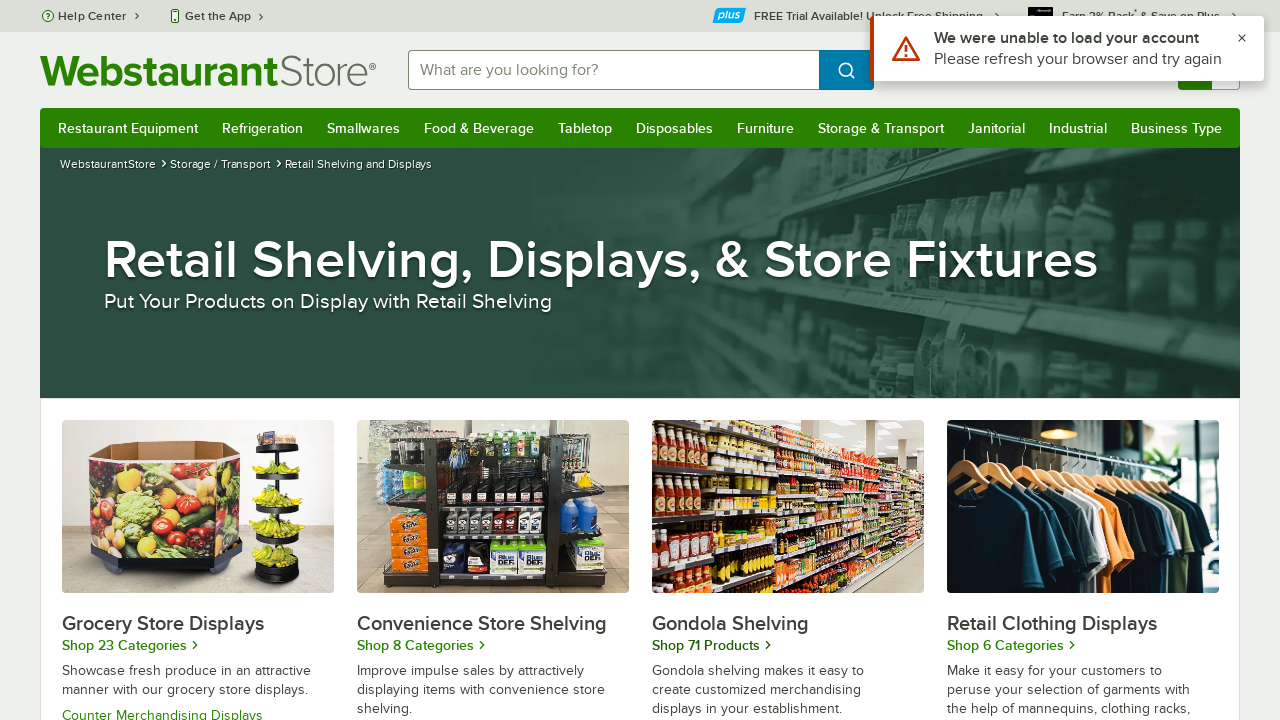

Navigated back to featured categories page
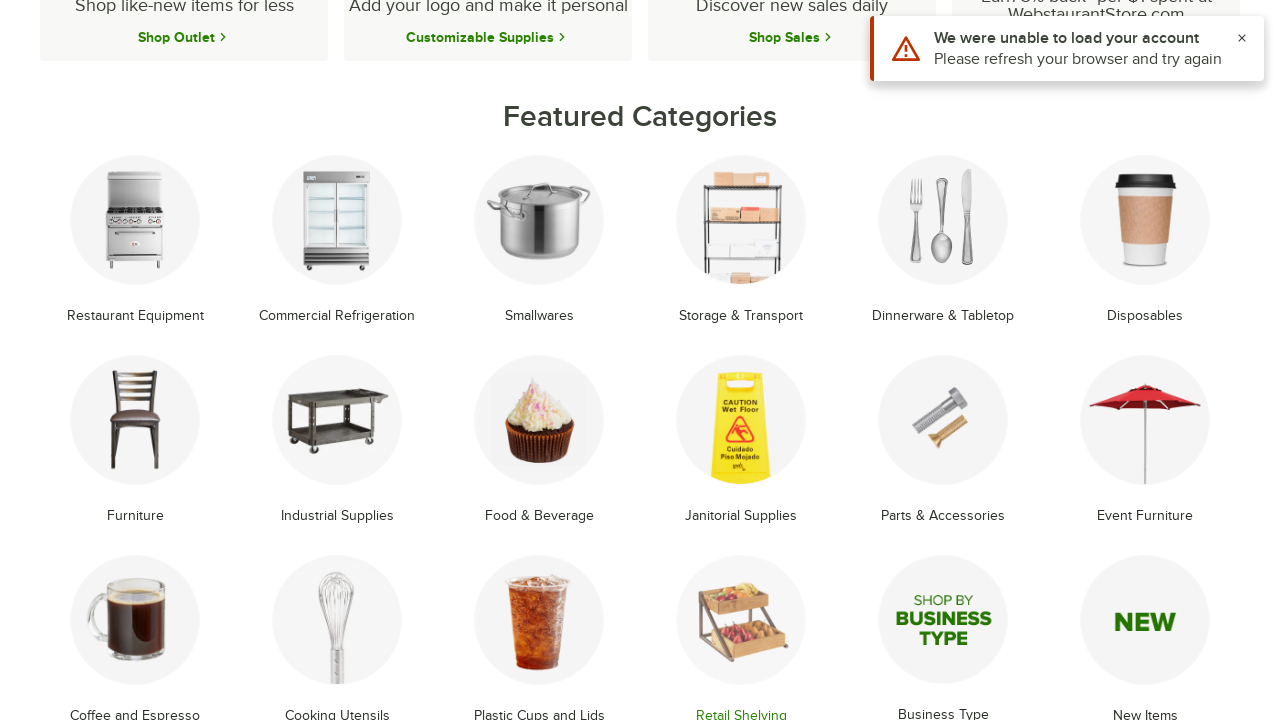

Reloaded featured categories page
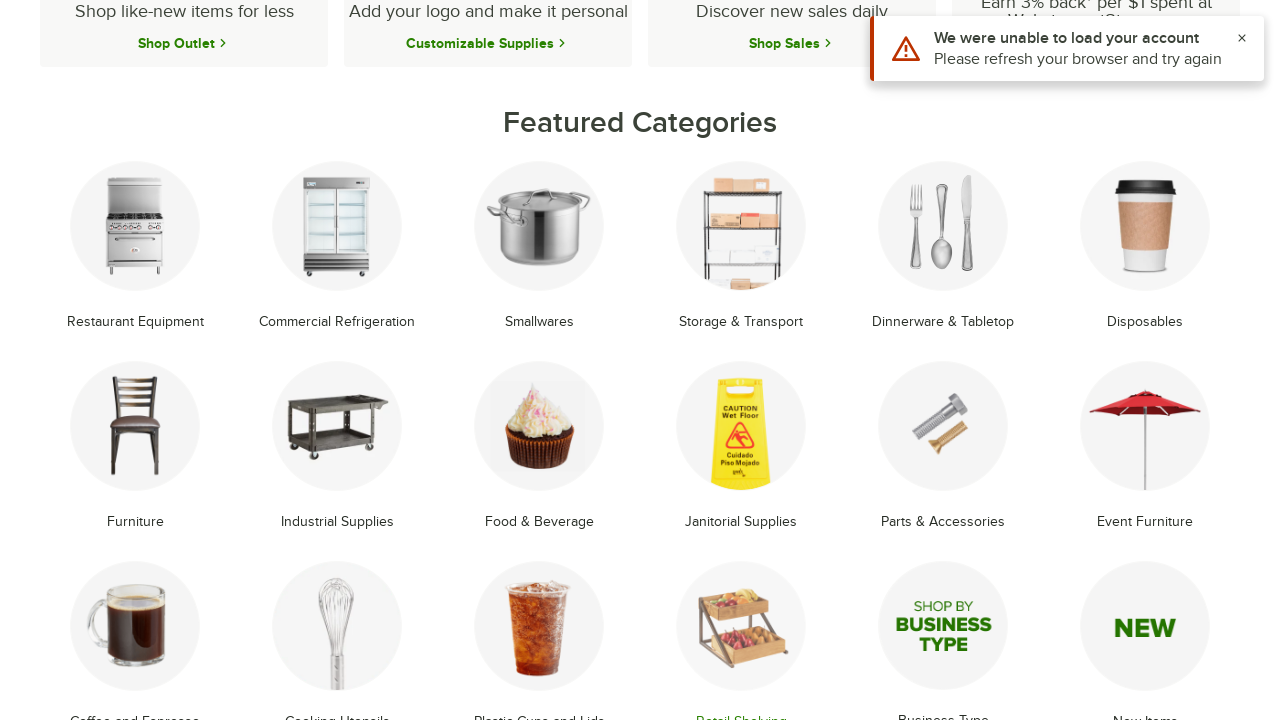

Featured categories reloaded and ready
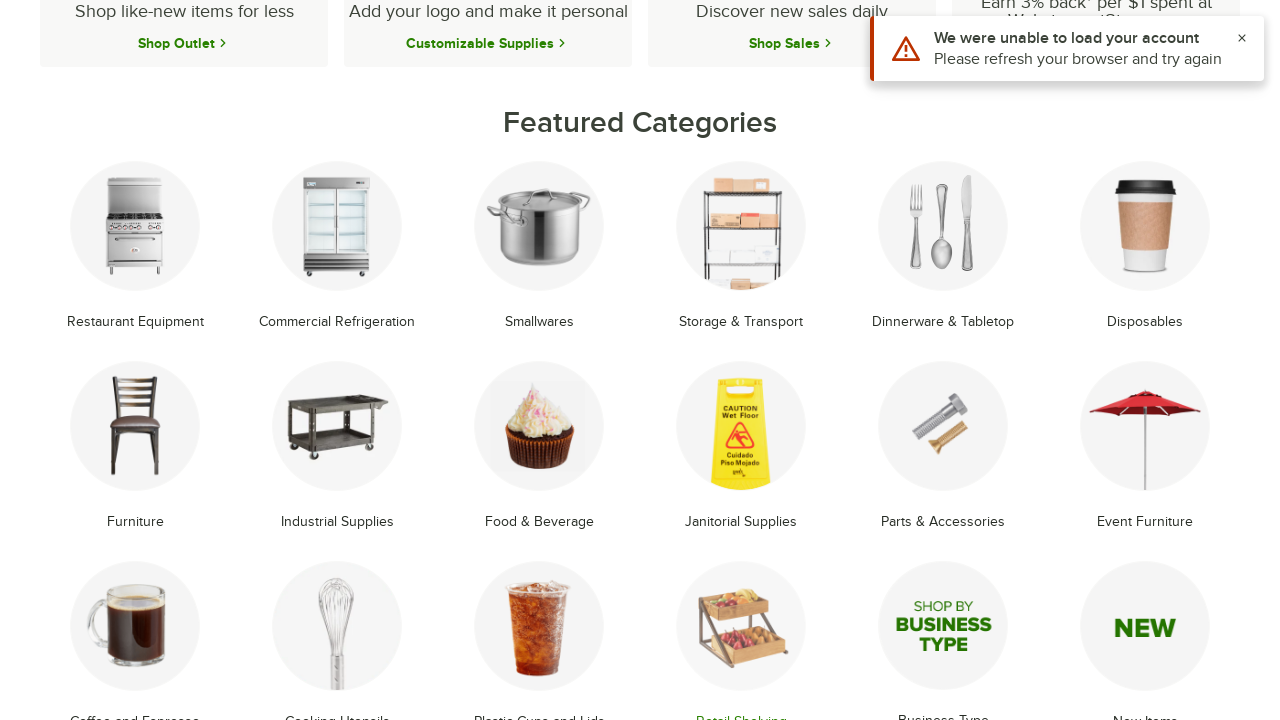

Clicked on category link #17 at (943, 634) on li.text-center.mb-8.group >> nth=16
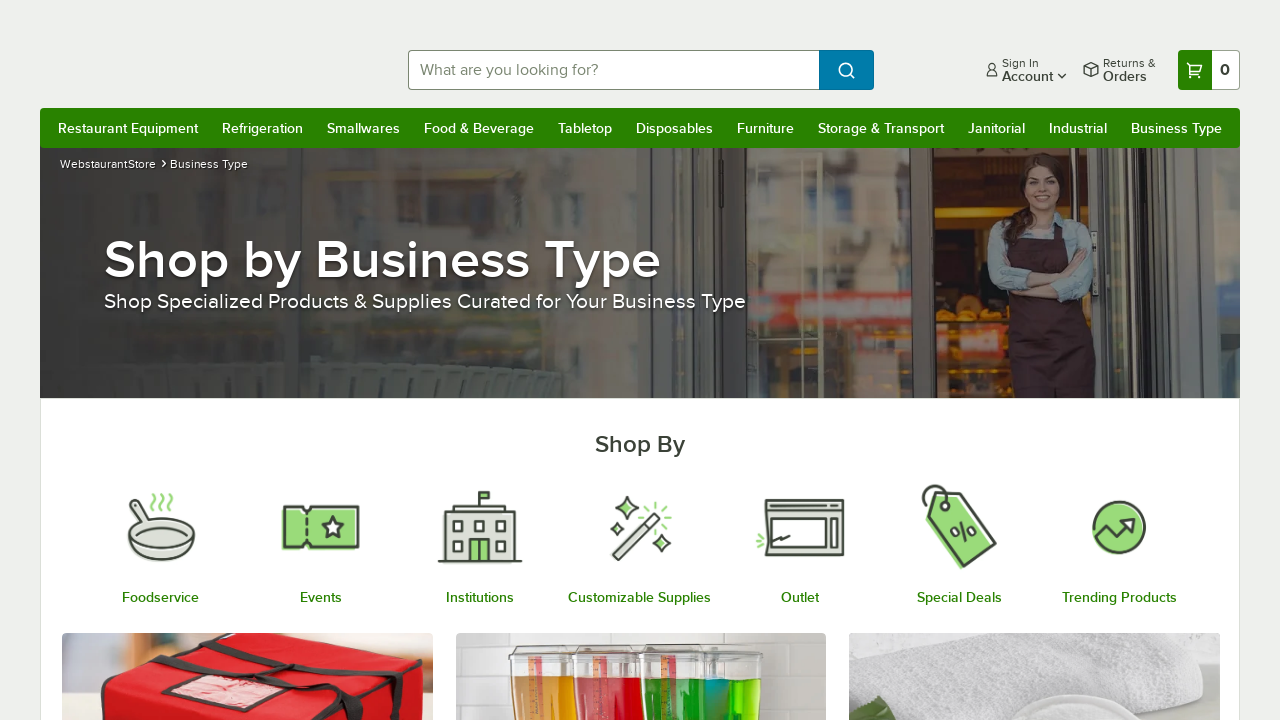

Category page loaded
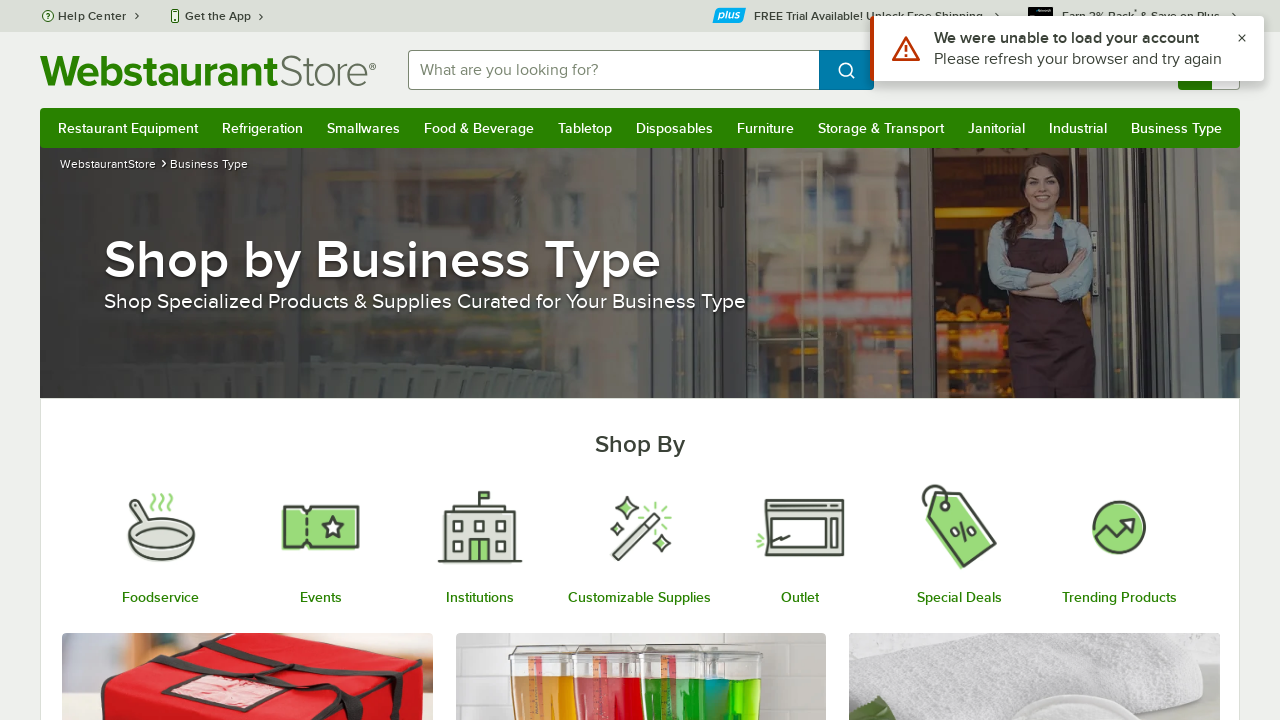

Collected page title: Shop by Business Type: Small Business, Offices, & More
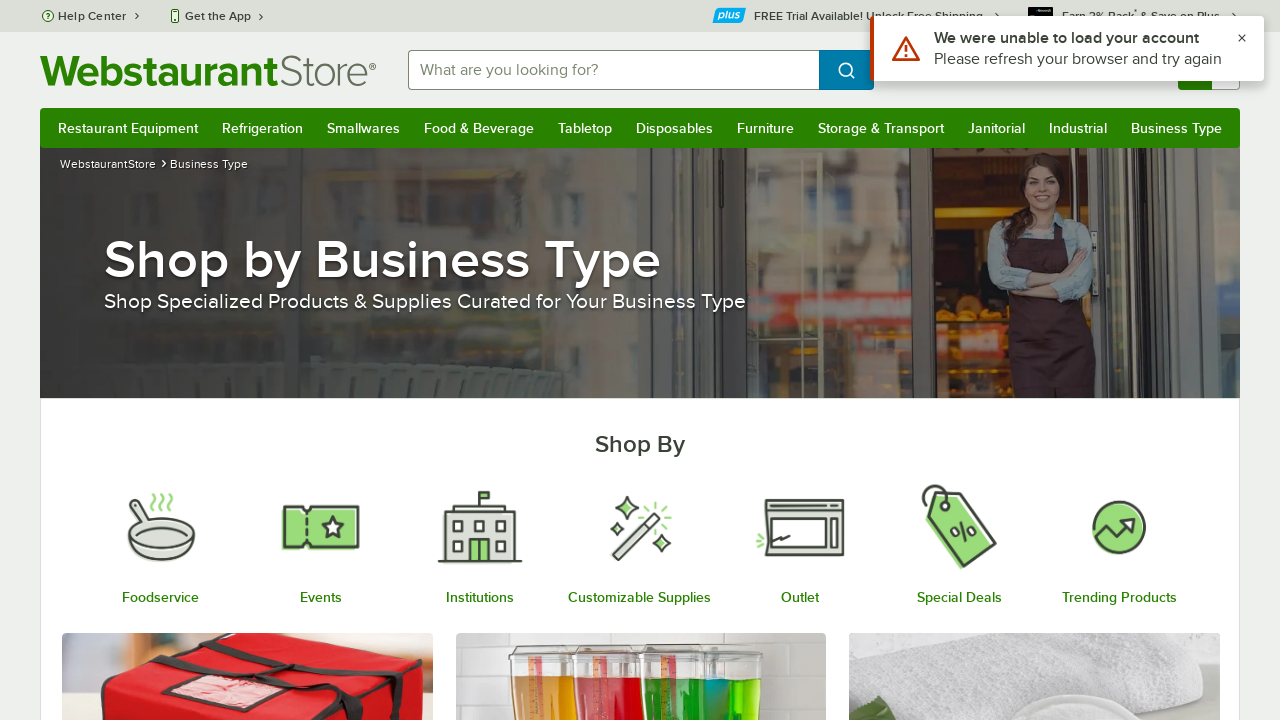

Navigated back to featured categories page
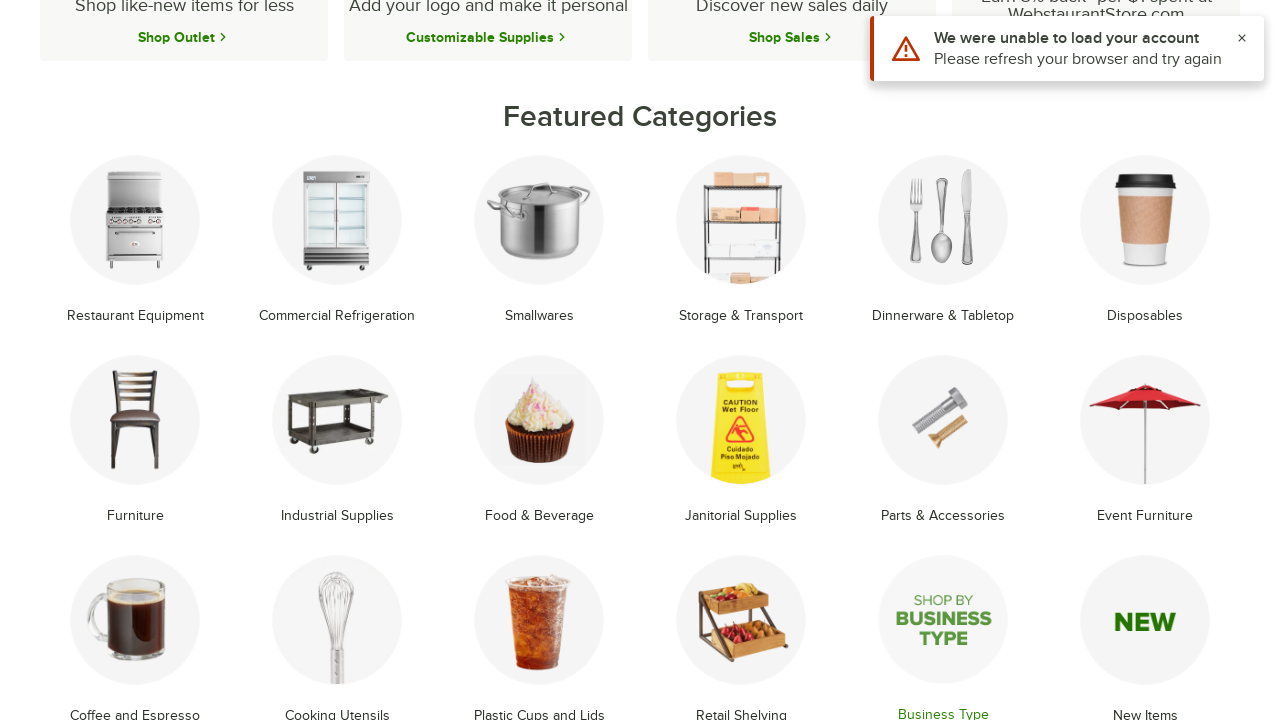

Reloaded featured categories page
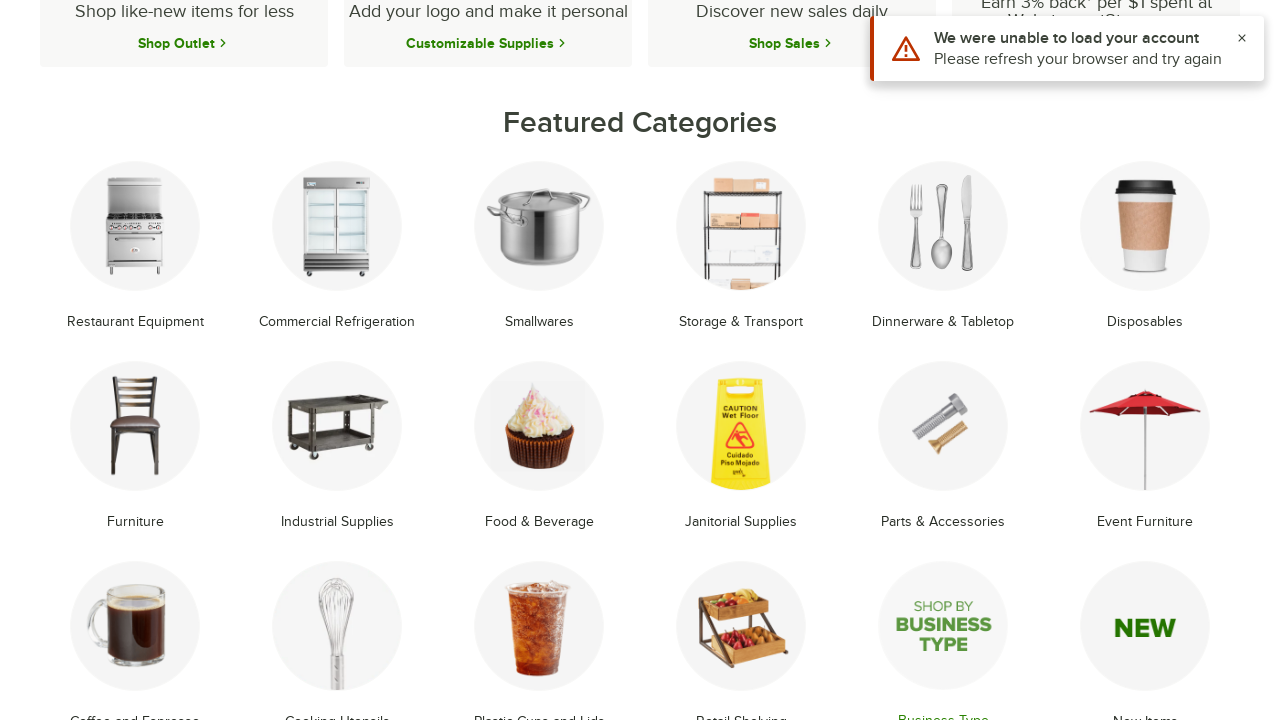

Featured categories reloaded and ready
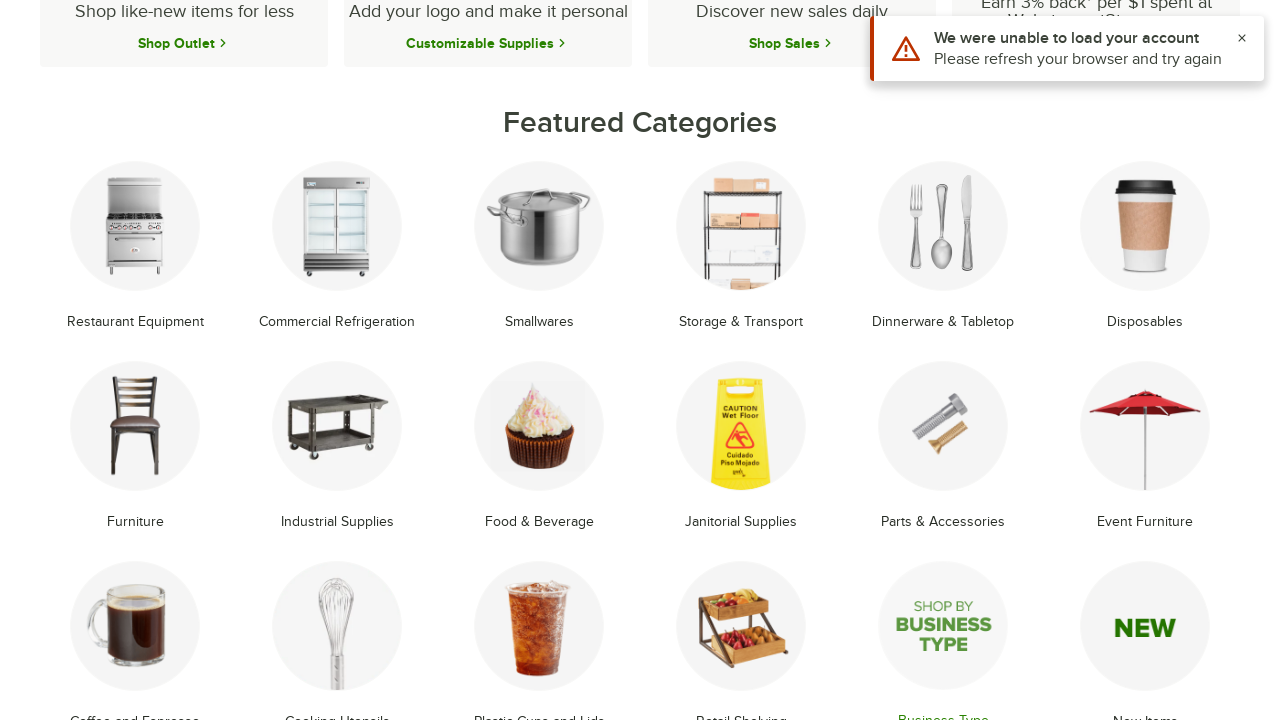

Clicked on category link #18 at (1145, 634) on li.text-center.mb-8.group >> nth=17
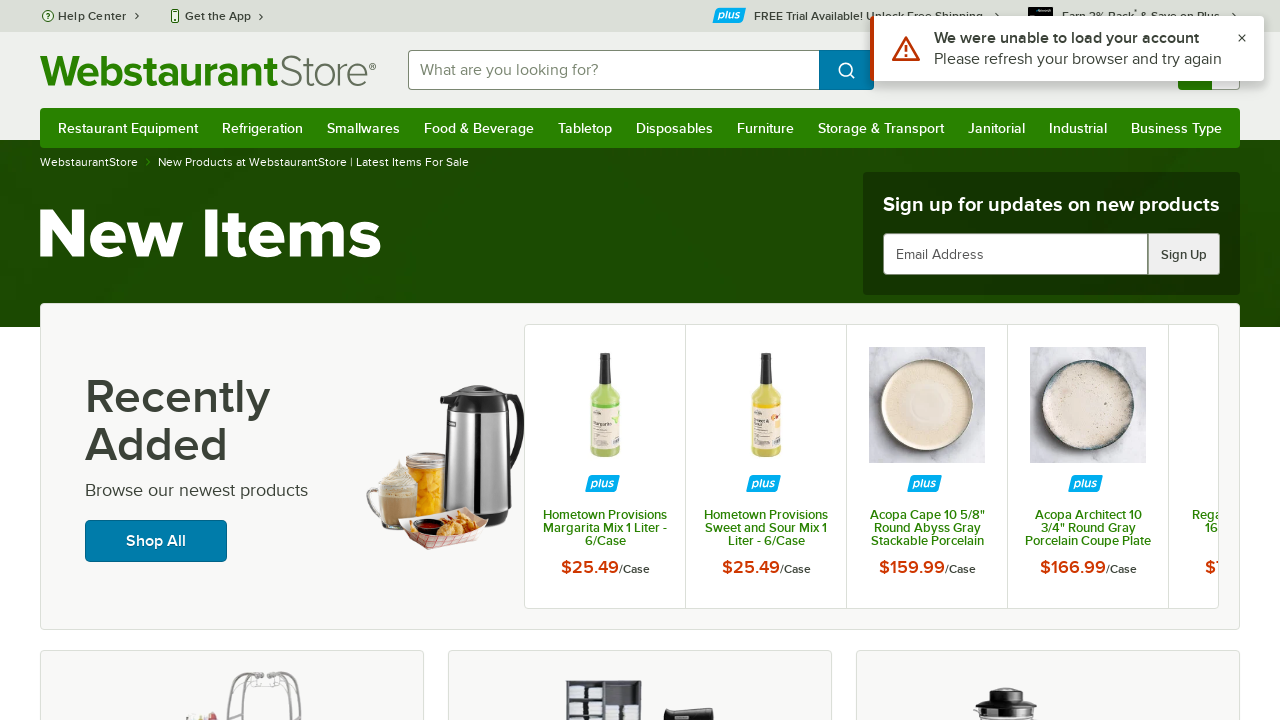

Category page loaded
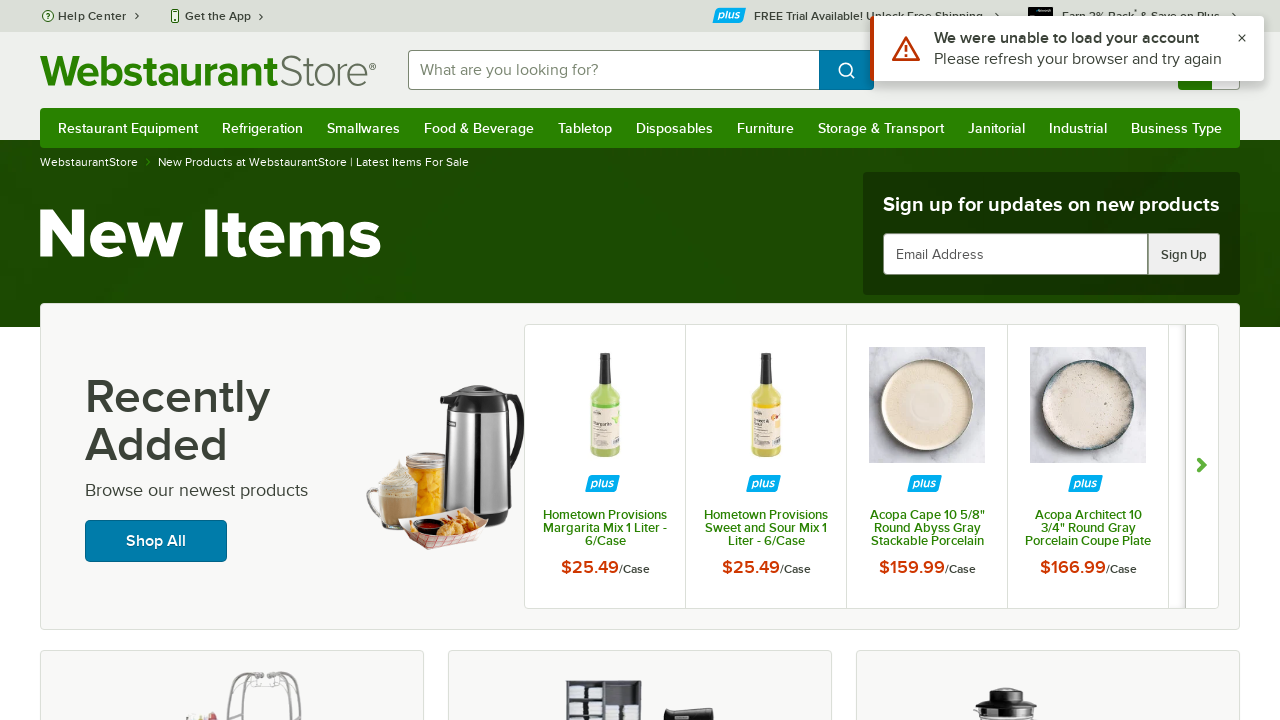

Collected page title: New Products at WebstaurantStore | Latest Items For Sale
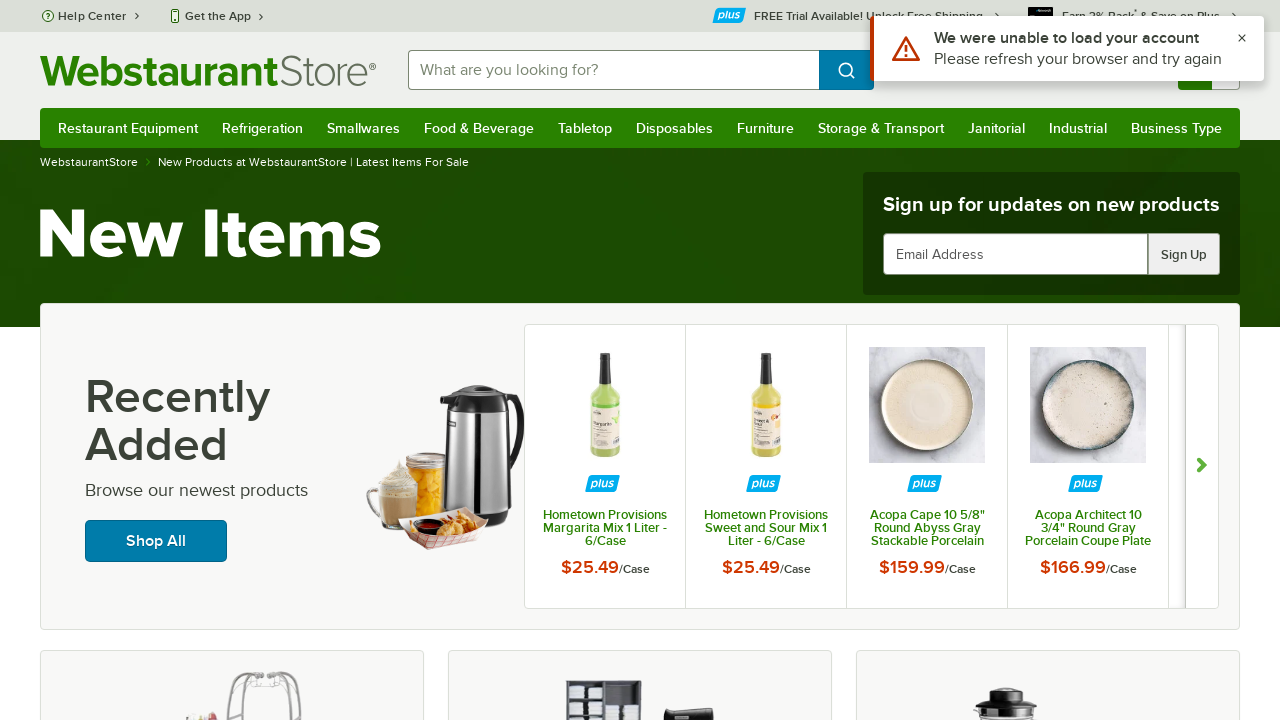

Navigated back to featured categories page
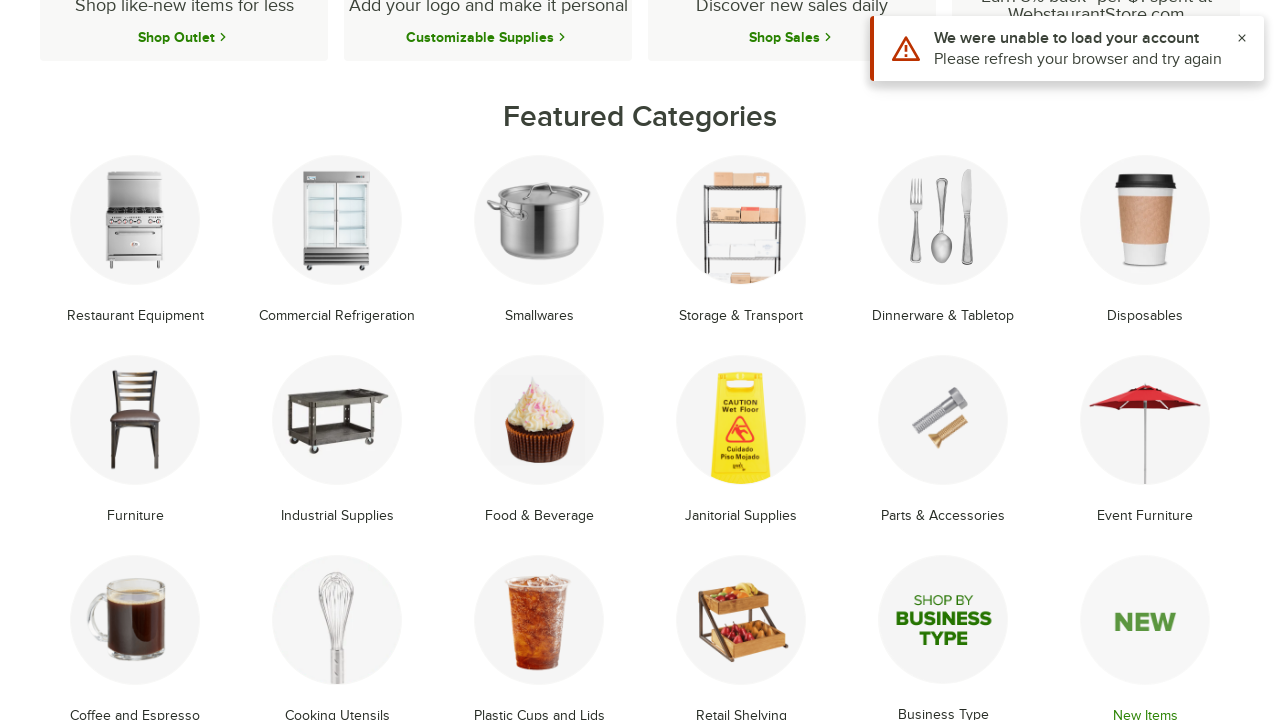

Reloaded featured categories page
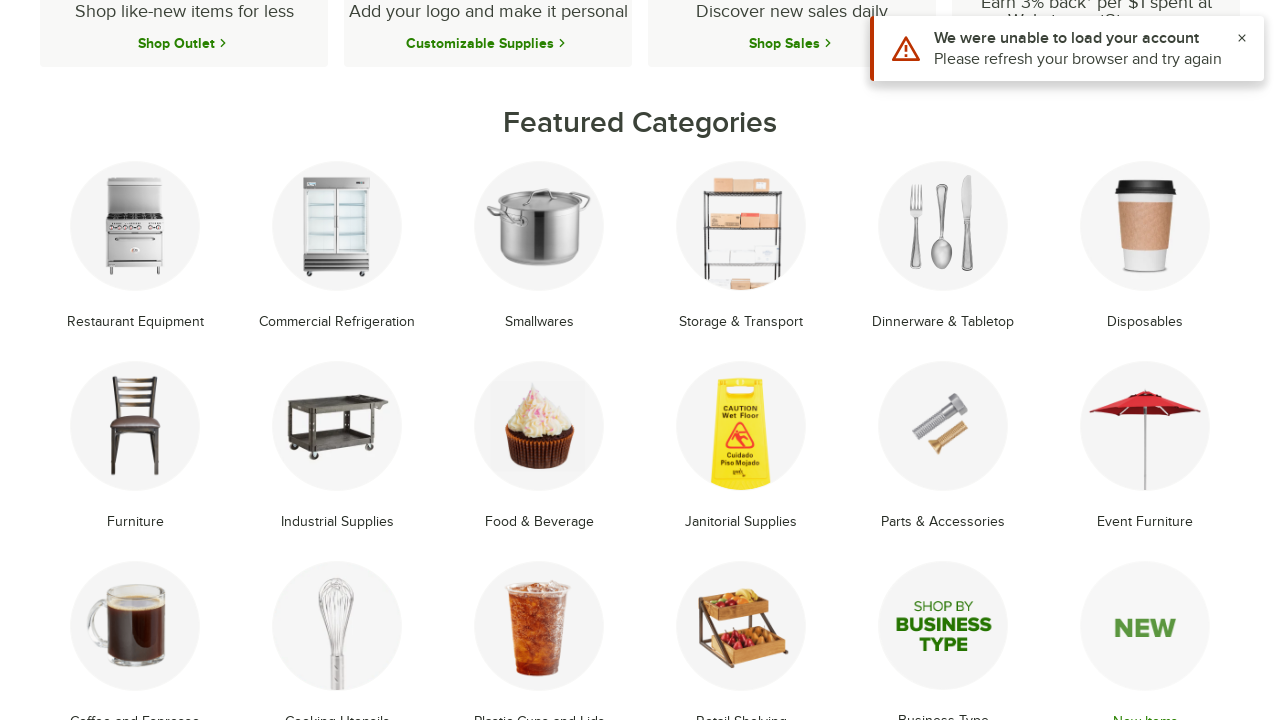

Featured categories reloaded and ready
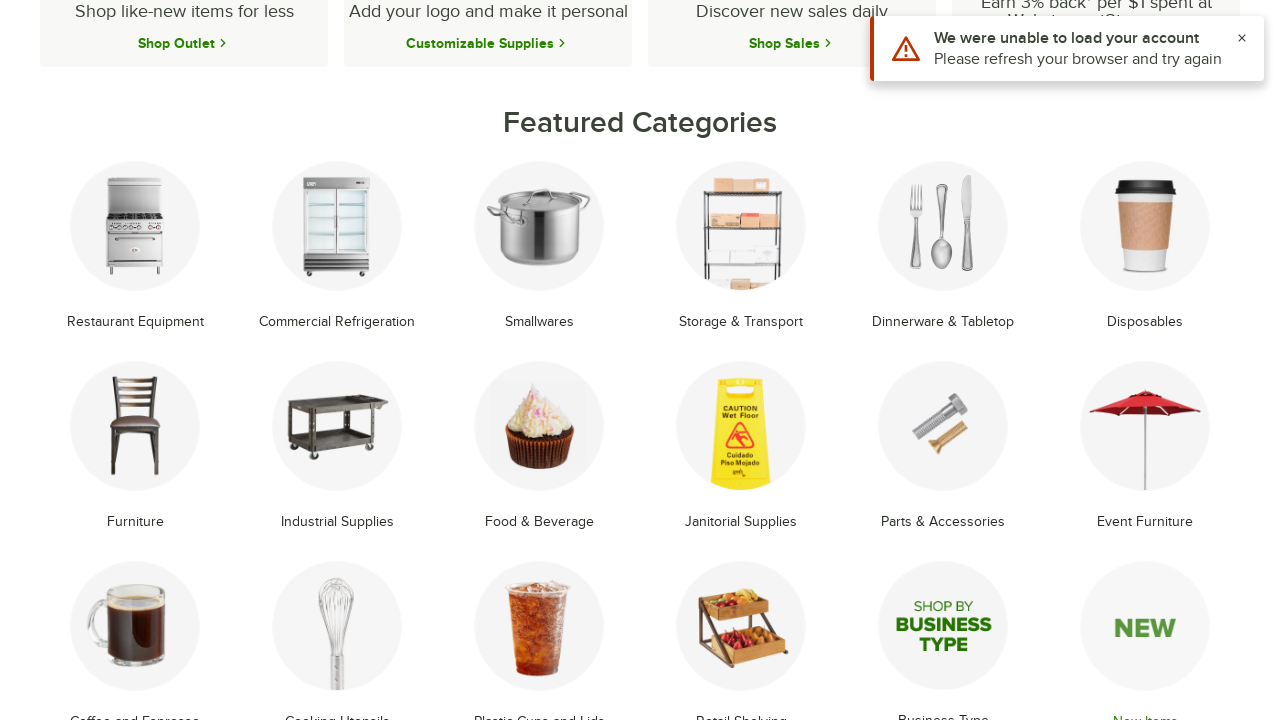

Verified all 18 page titles were collected successfully
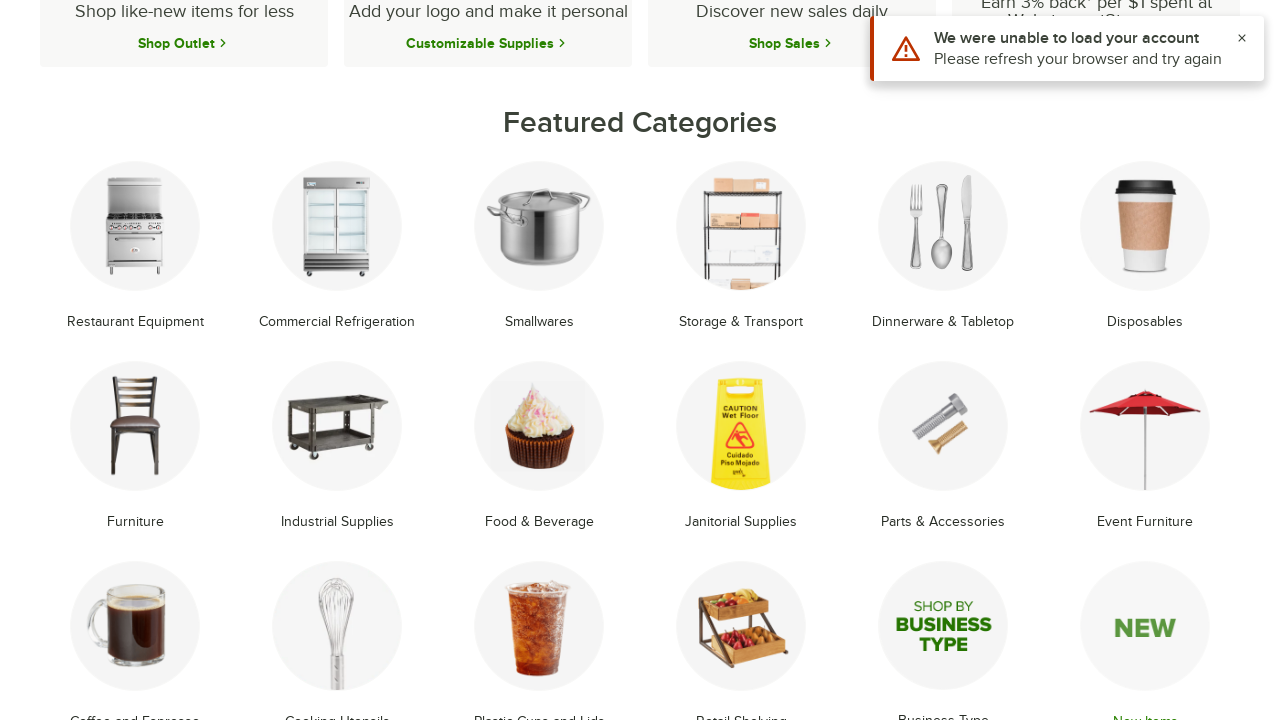

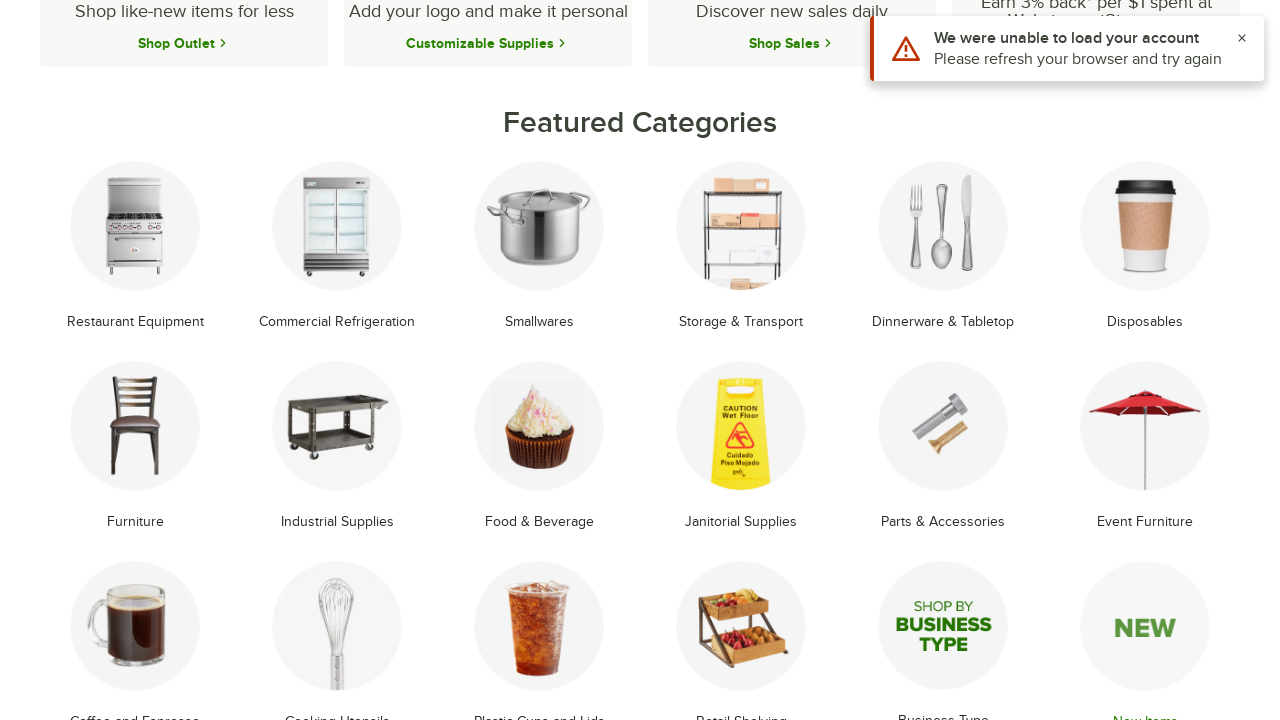